Tests loading multiple pages on commloan.com website by navigating to various sections including about us, careers, different loan types, and other informational pages to verify they load successfully

Starting URL: https://www.commloan.com/

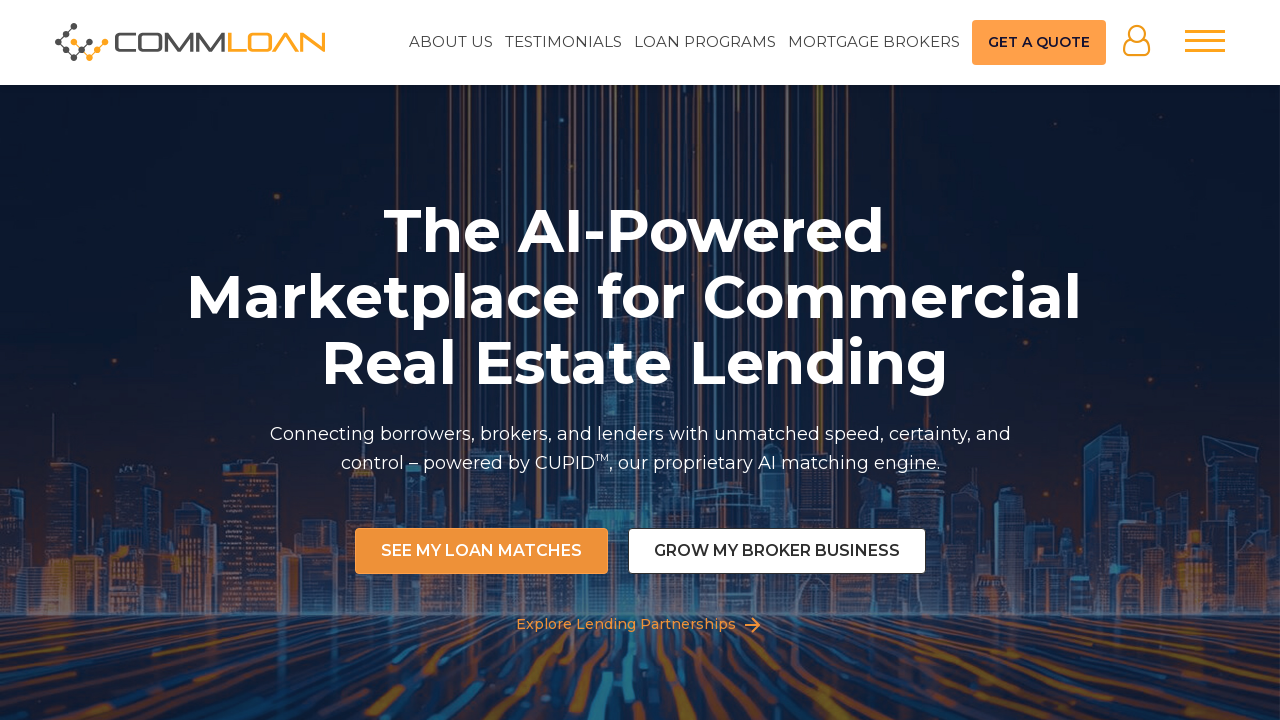

Opened new tab (tab 1)
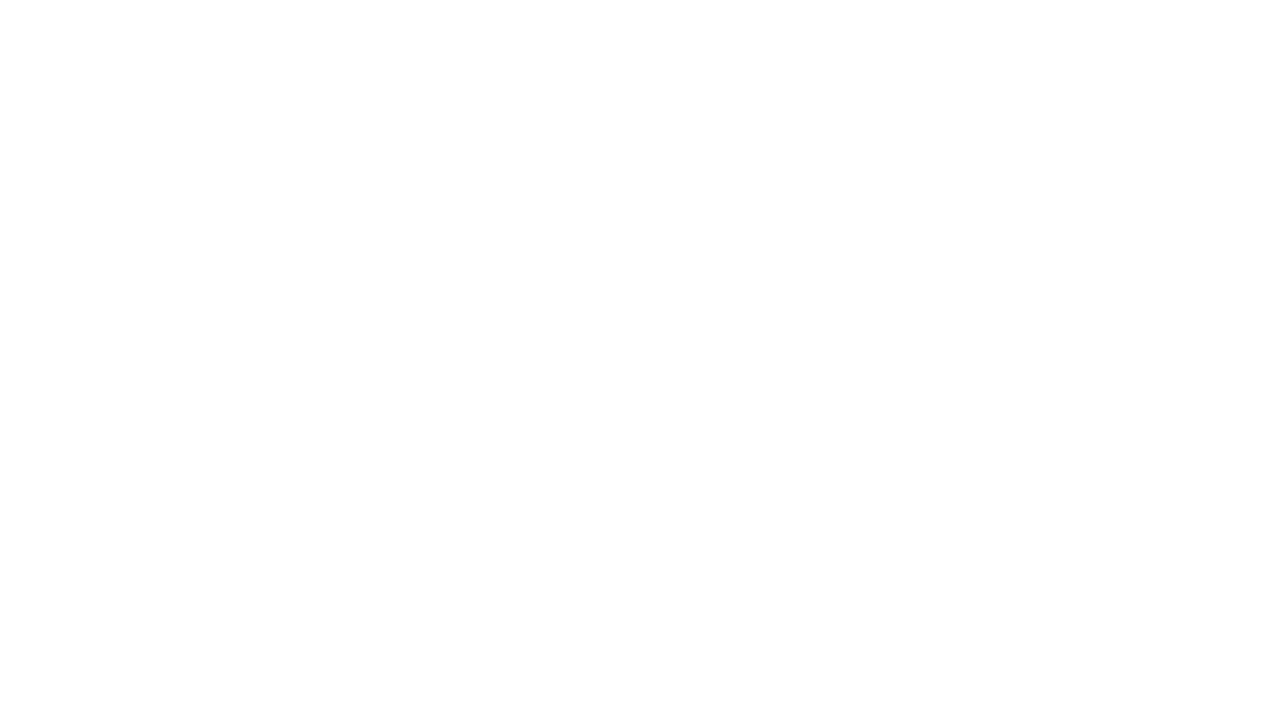

Navigated to https://www.commloan.com/about-us
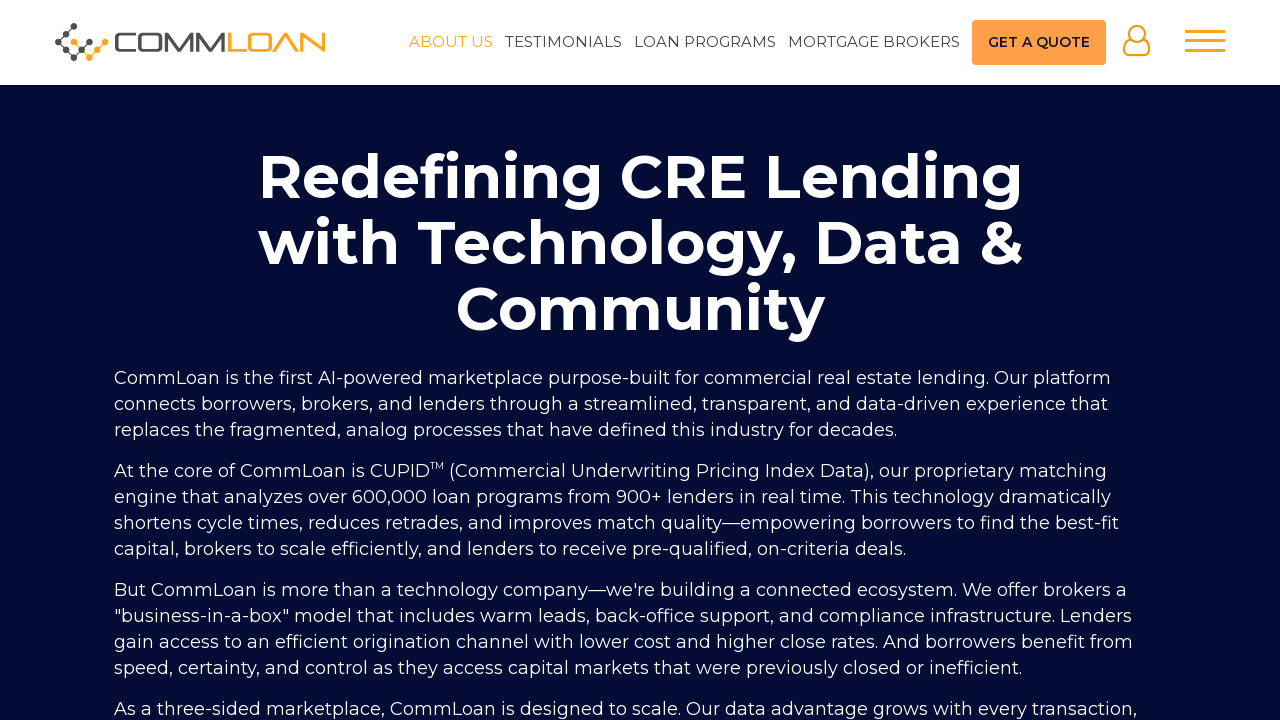

Page loaded successfully: about-us
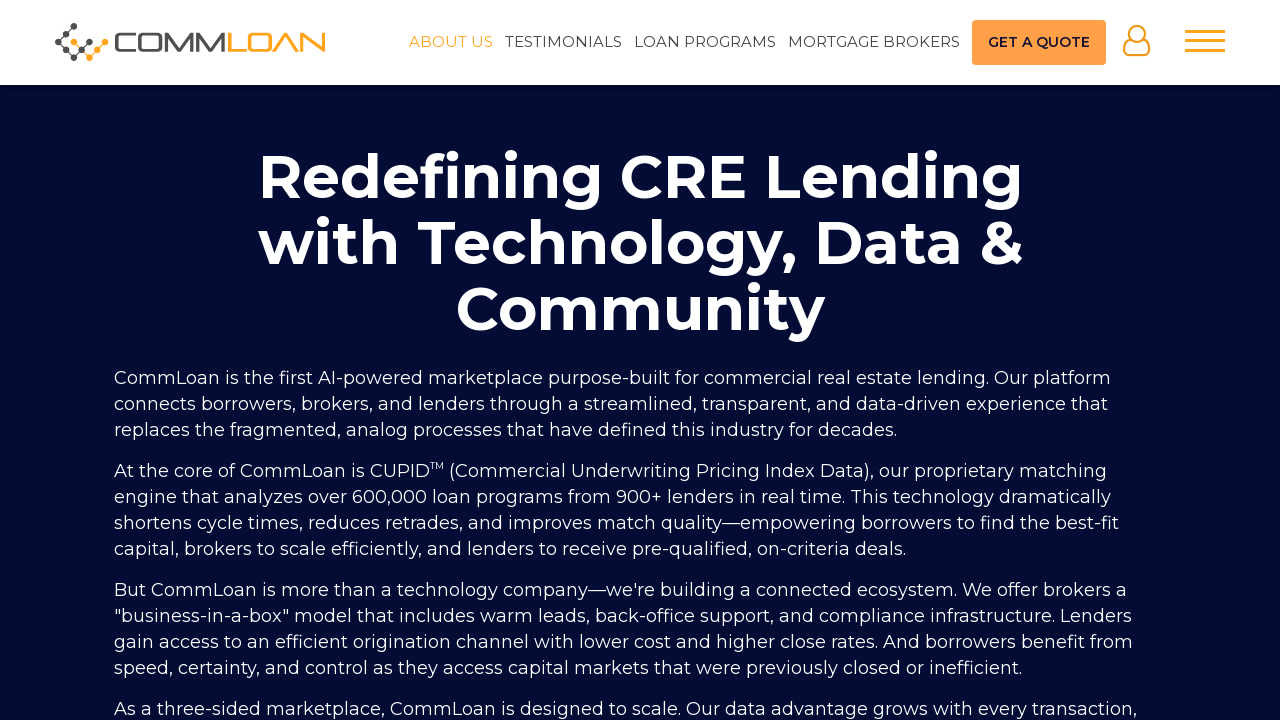

Opened new tab (tab 2)
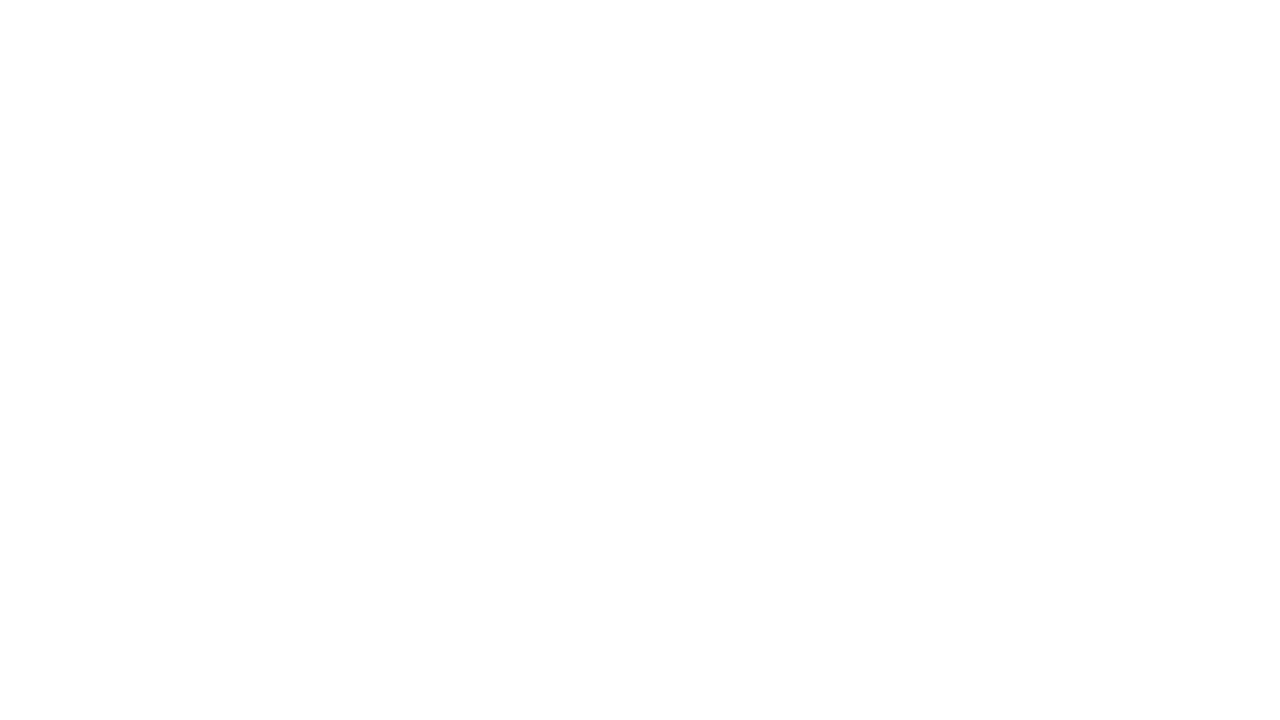

Navigated to https://www.commloan.com/careers
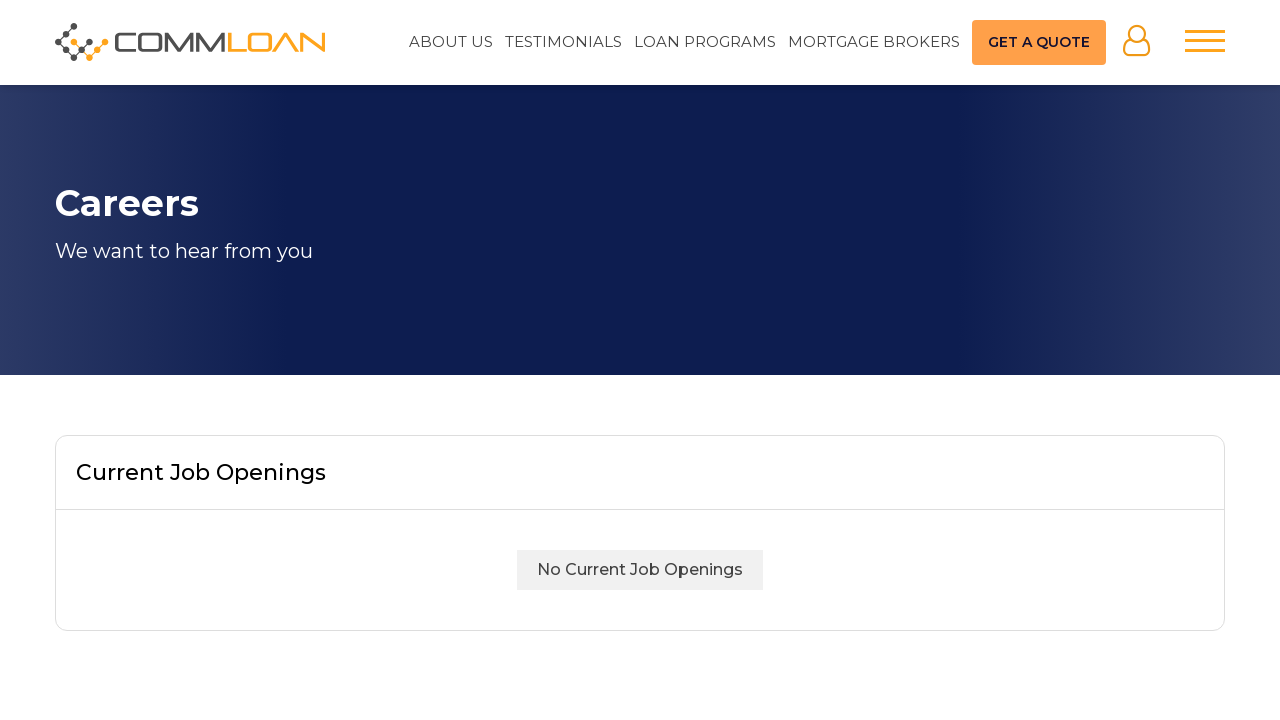

Page loaded successfully: careers
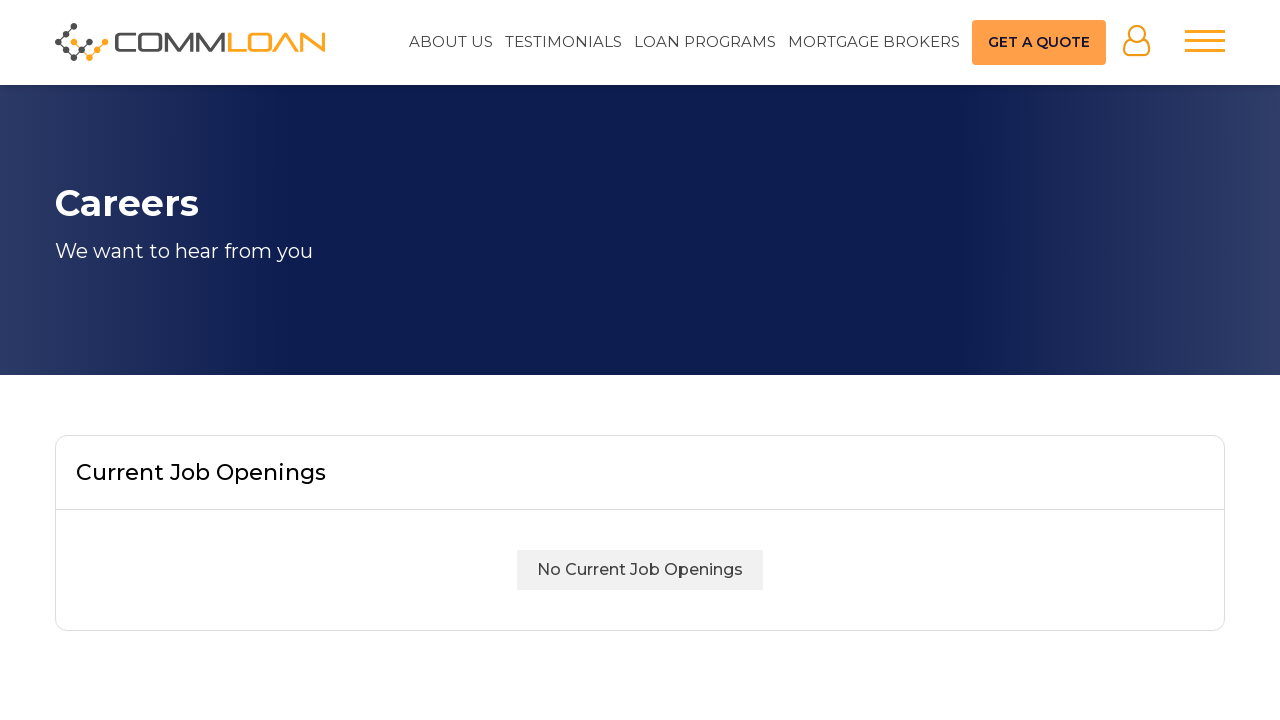

Opened new tab (tab 3)
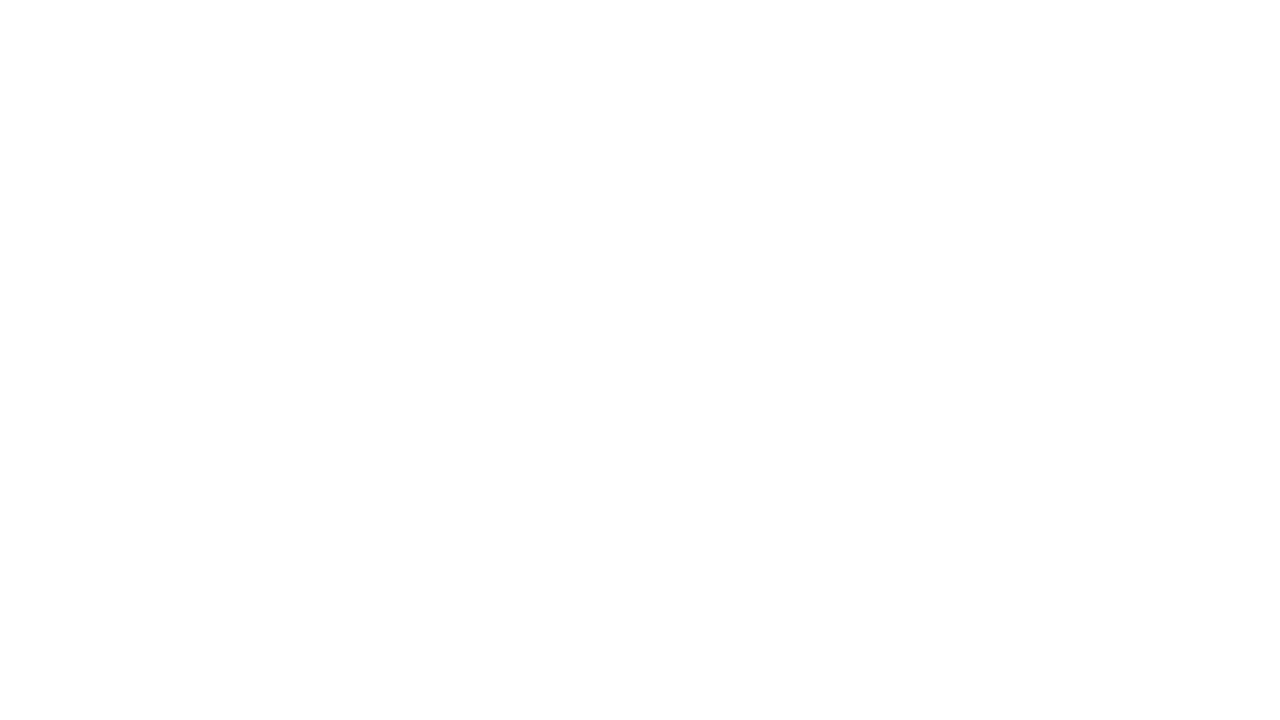

Navigated to https://www.commloan.com/cmbs-loans
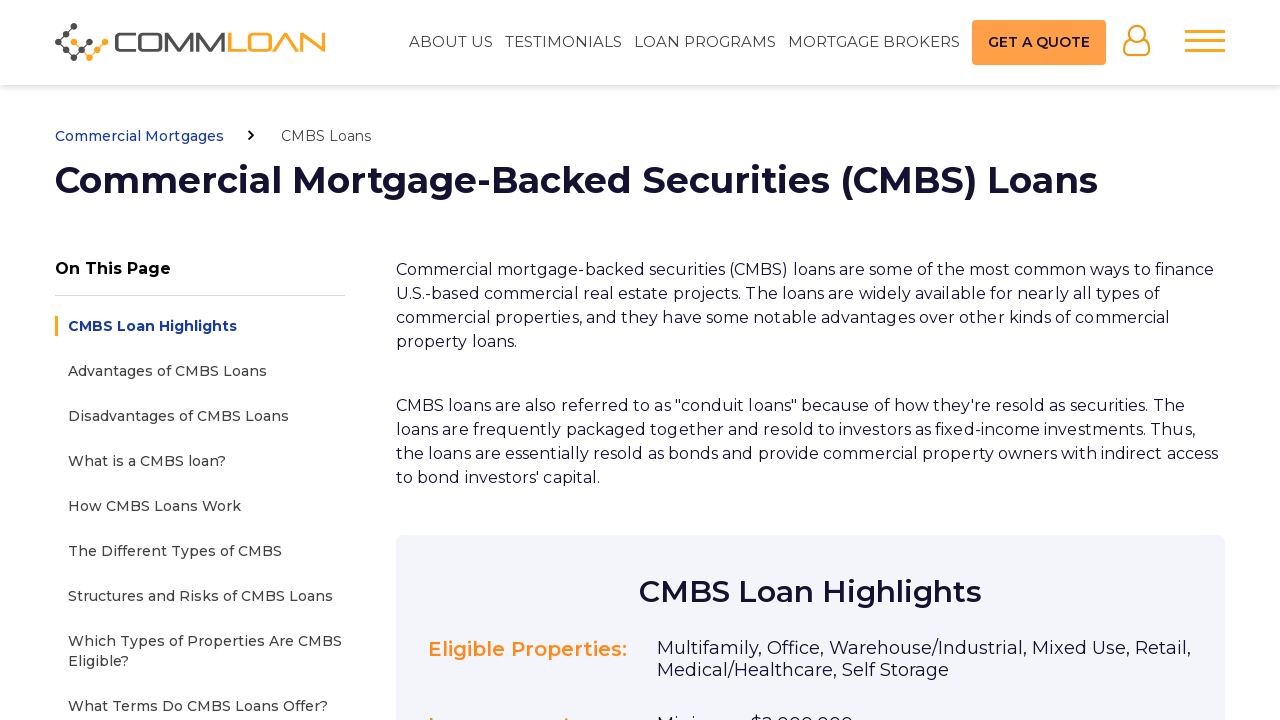

Page loaded successfully: cmbs-loans
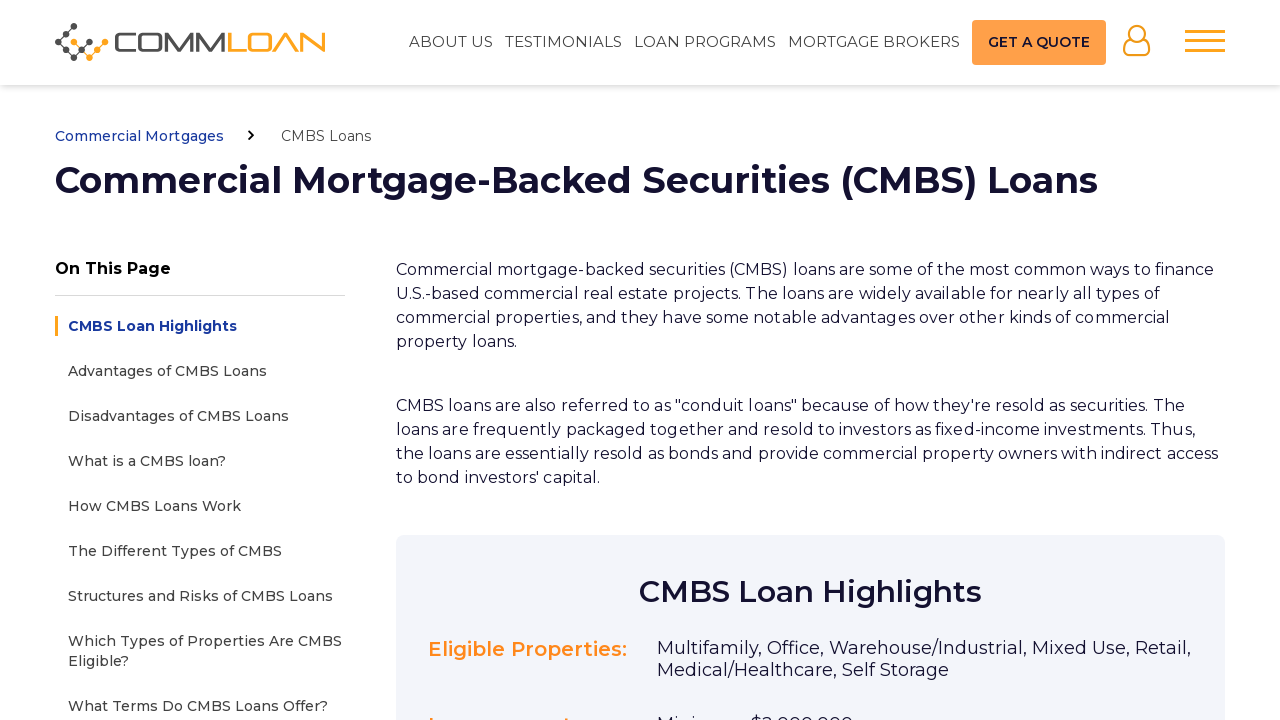

Opened new tab (tab 4)
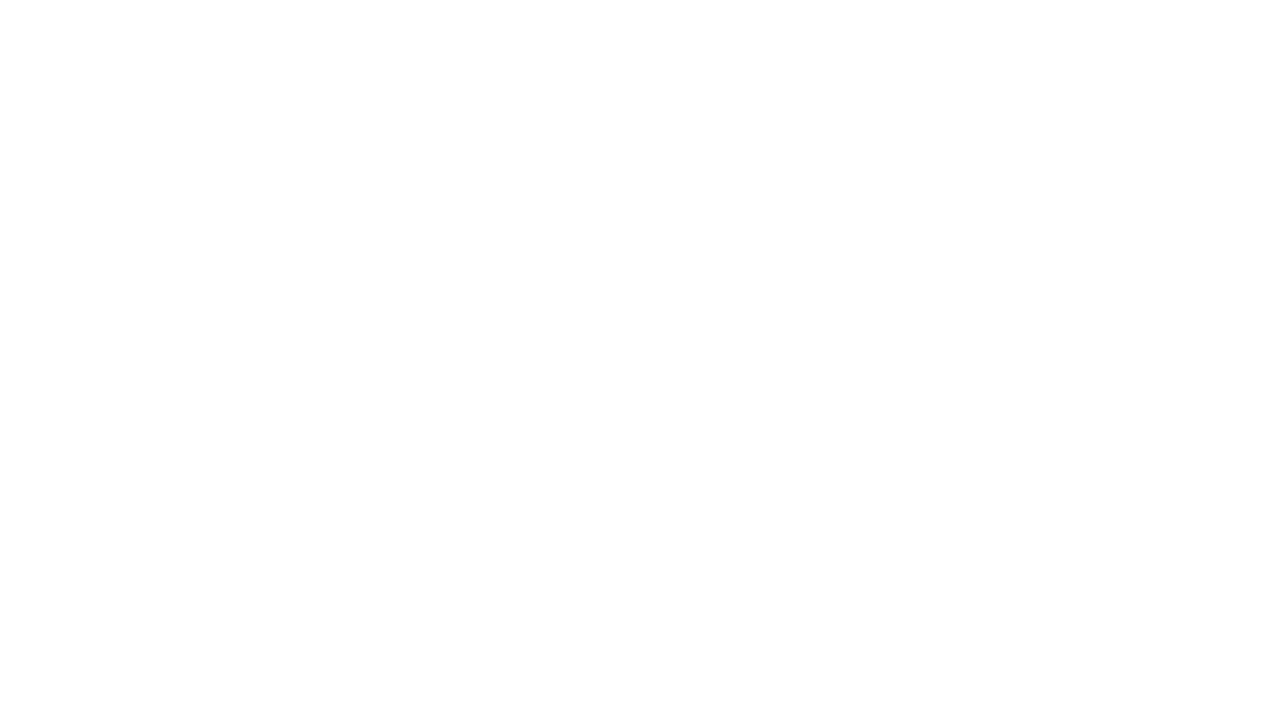

Navigated to https://www.commloan.com/commercial-bank-loans
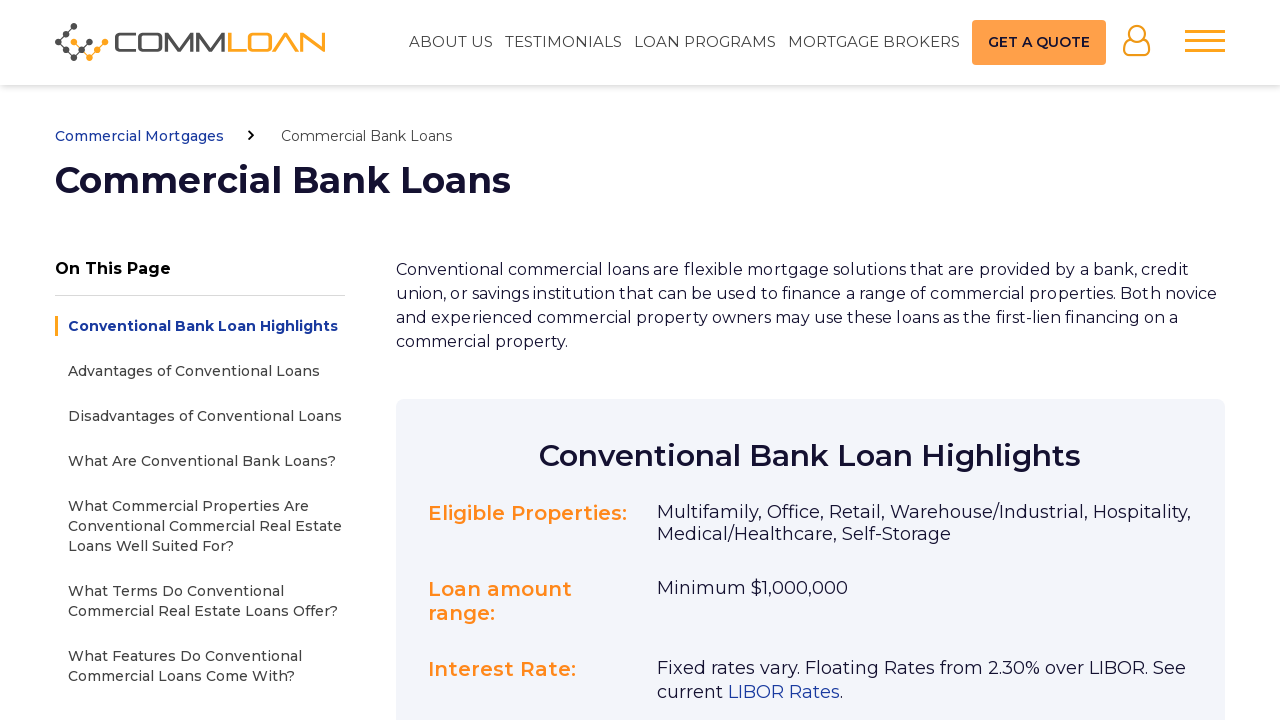

Page loaded successfully: commercial-bank-loans
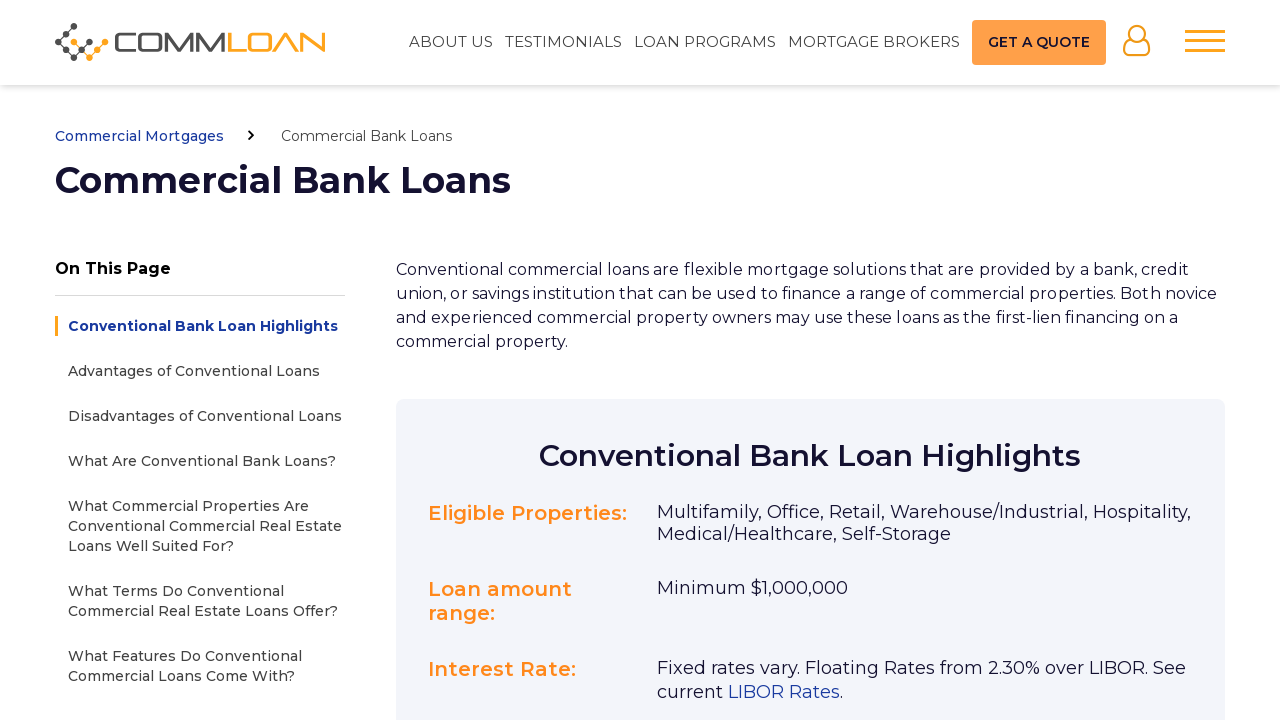

Opened new tab (tab 5)
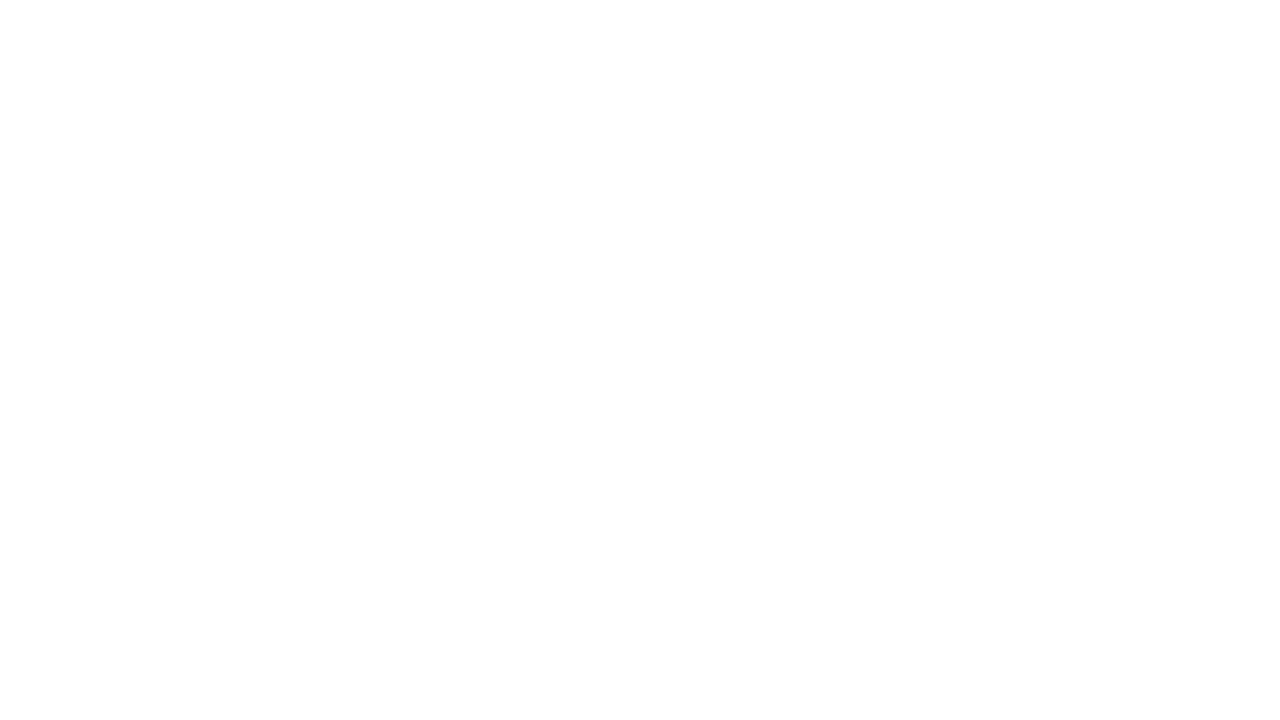

Navigated to https://www.commloan.com/commercial-bridge-loans
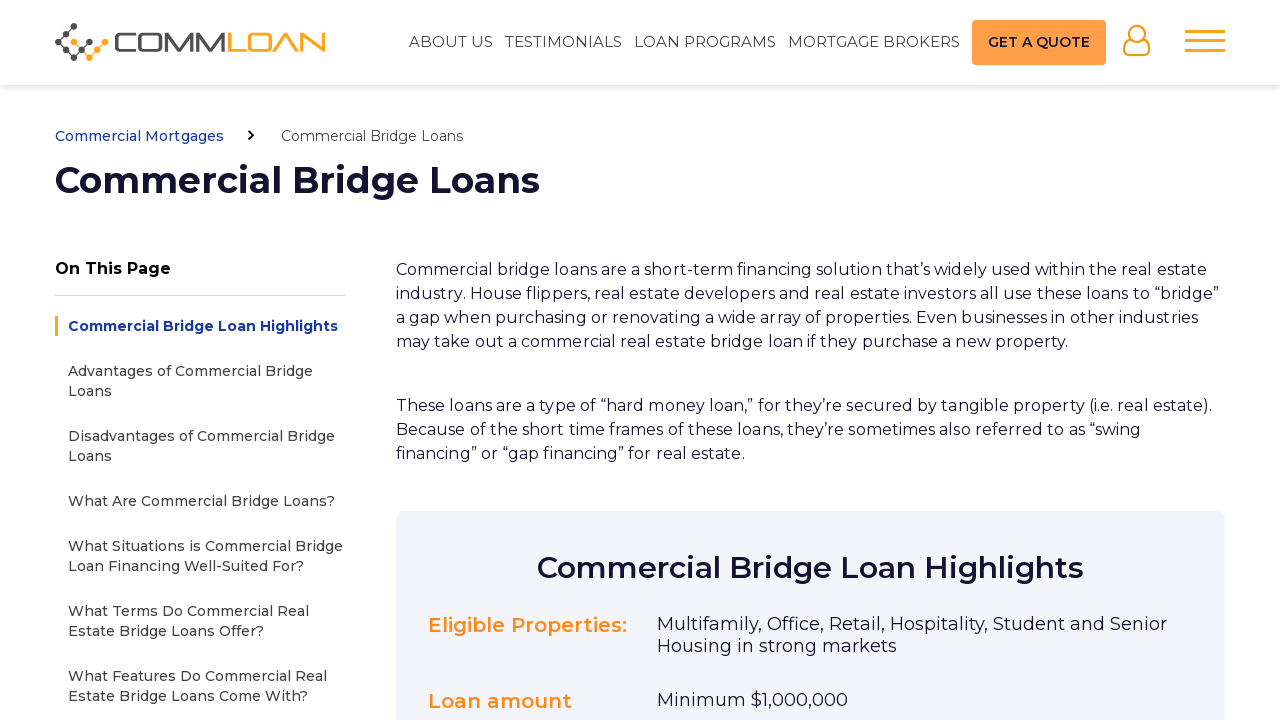

Page loaded successfully: commercial-bridge-loans
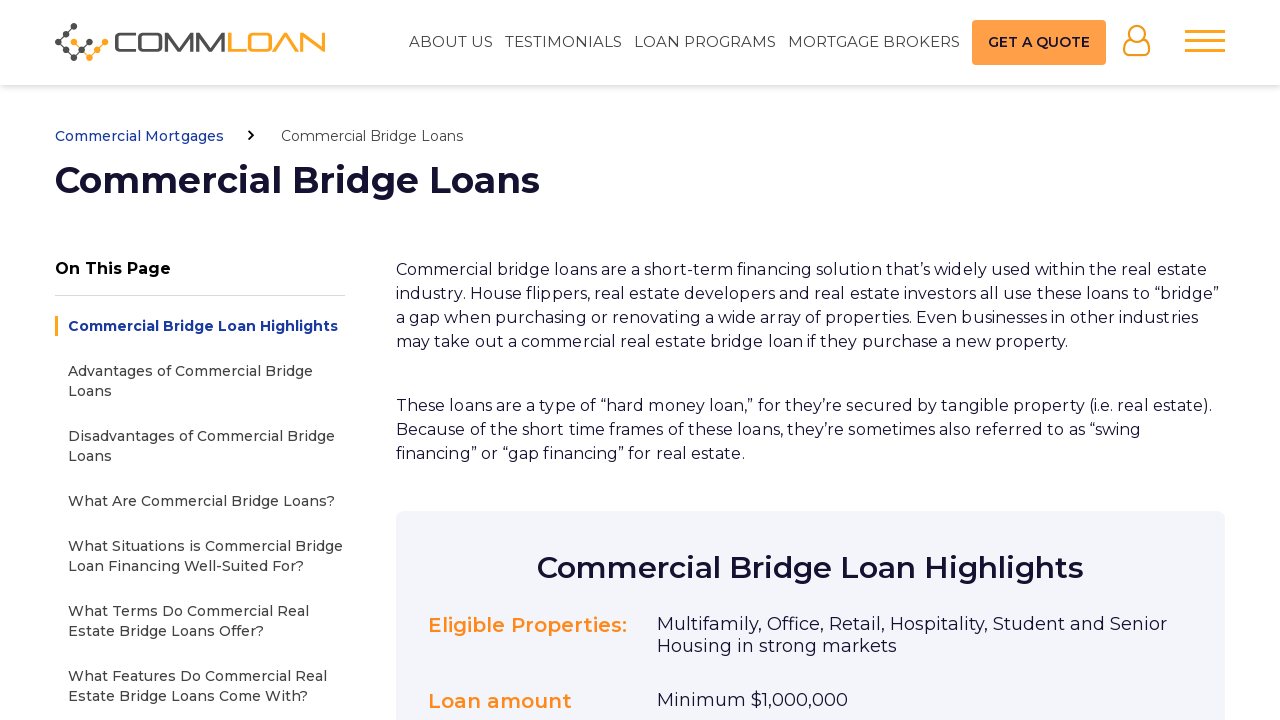

Opened new tab (tab 6)
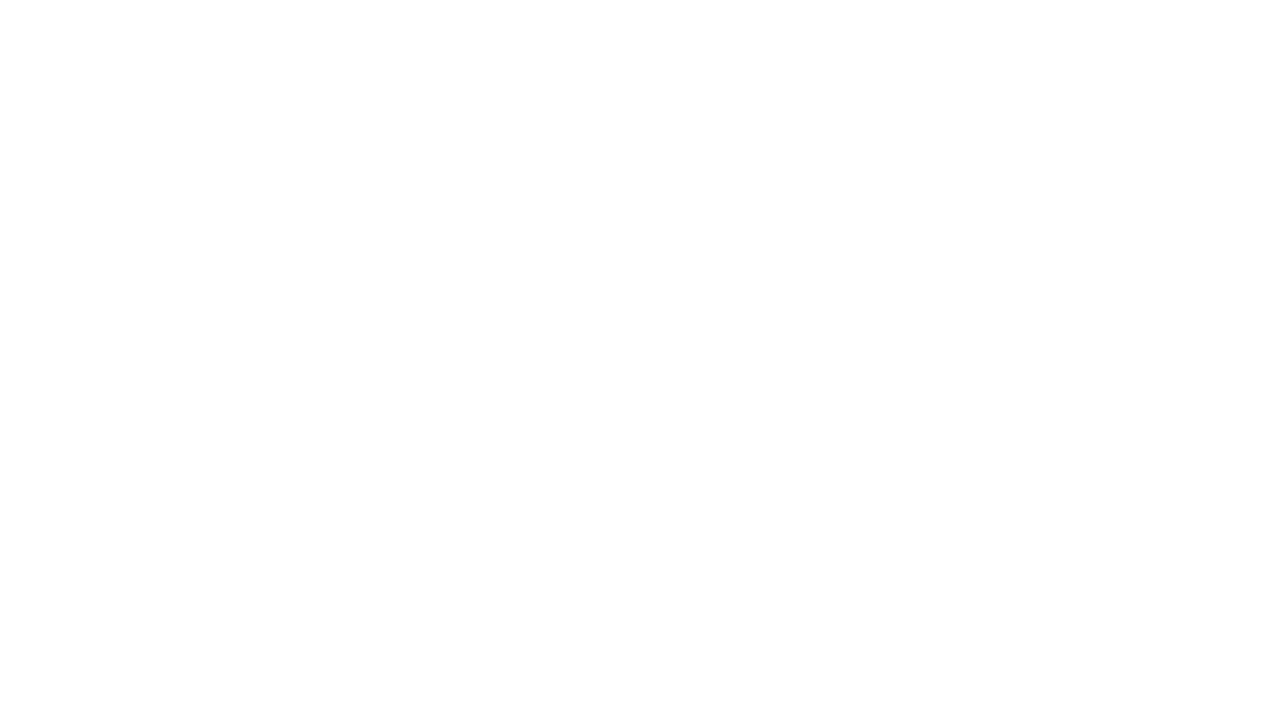

Navigated to https://www.commloan.com/commercial-lenders
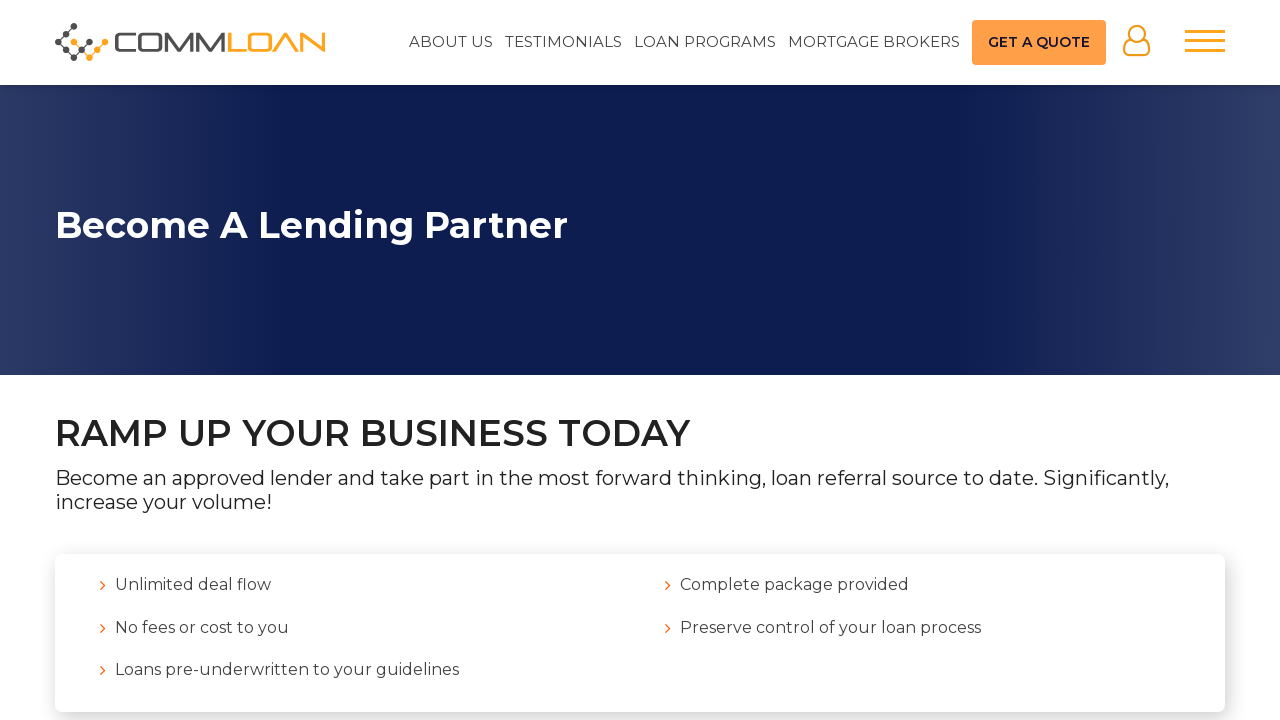

Page loaded successfully: commercial-lenders
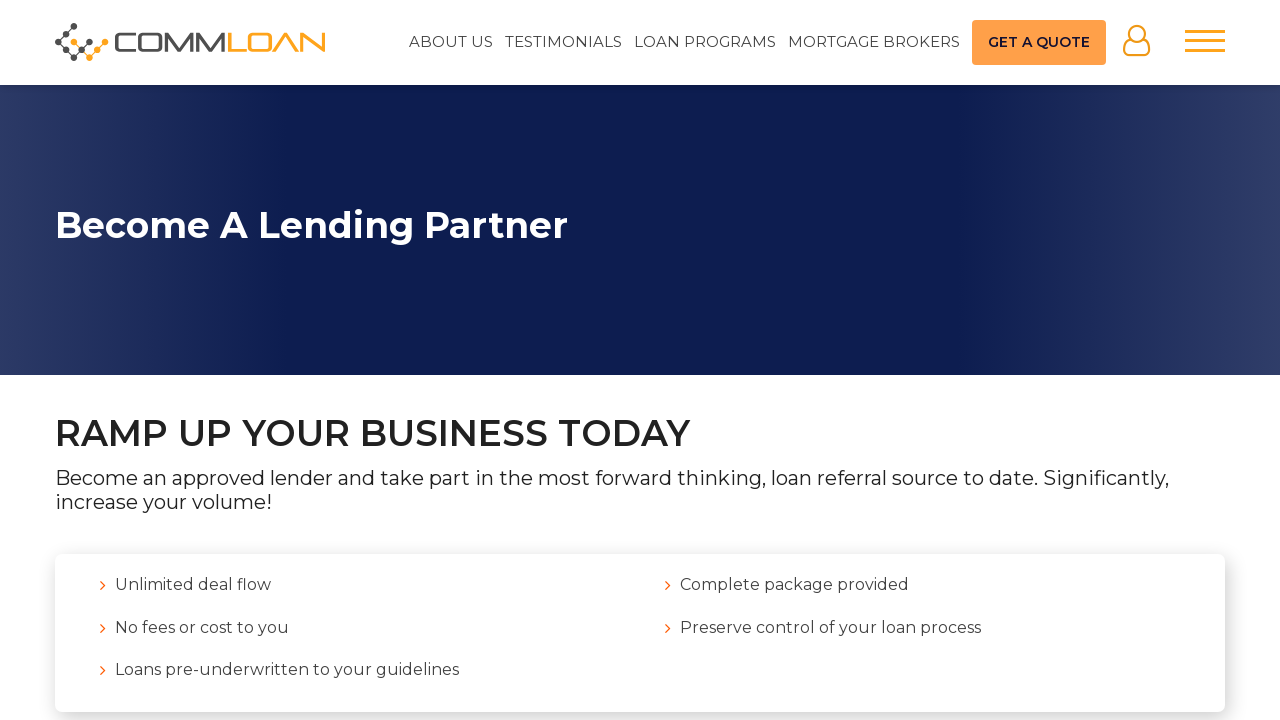

Opened new tab (tab 7)
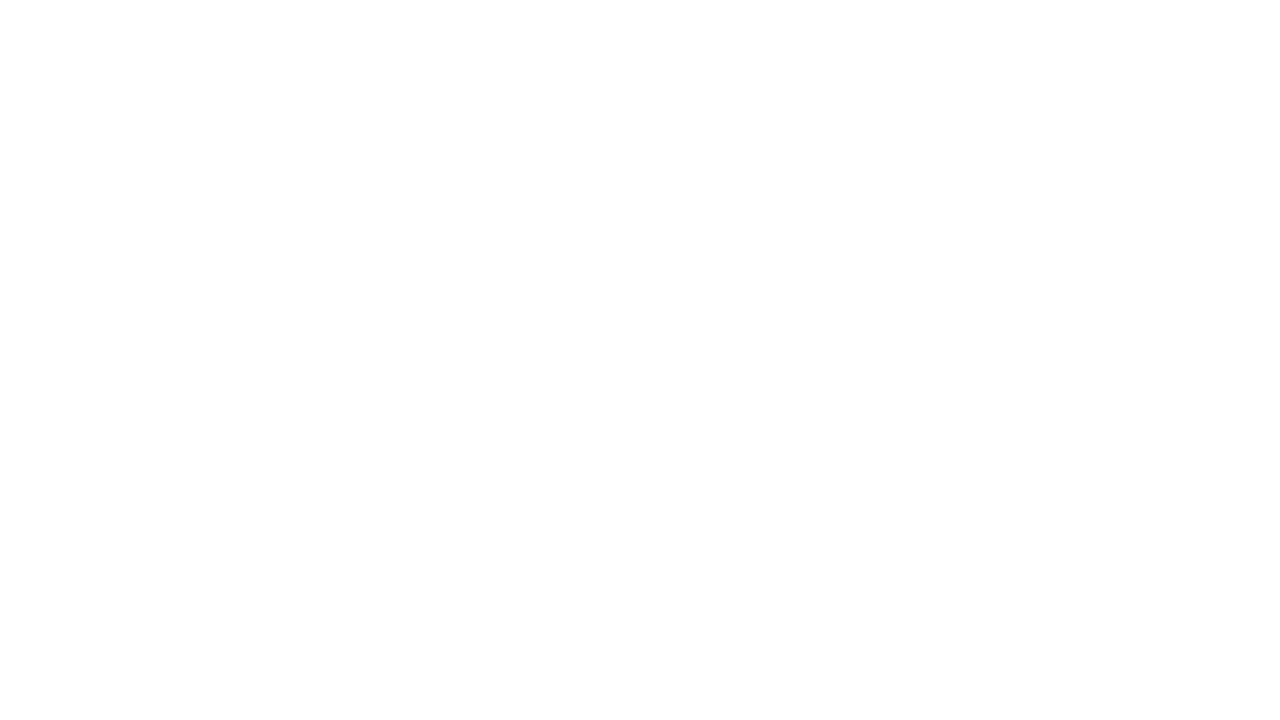

Navigated to https://www.commloan.com/commercial-mortgages/mortgage-rates
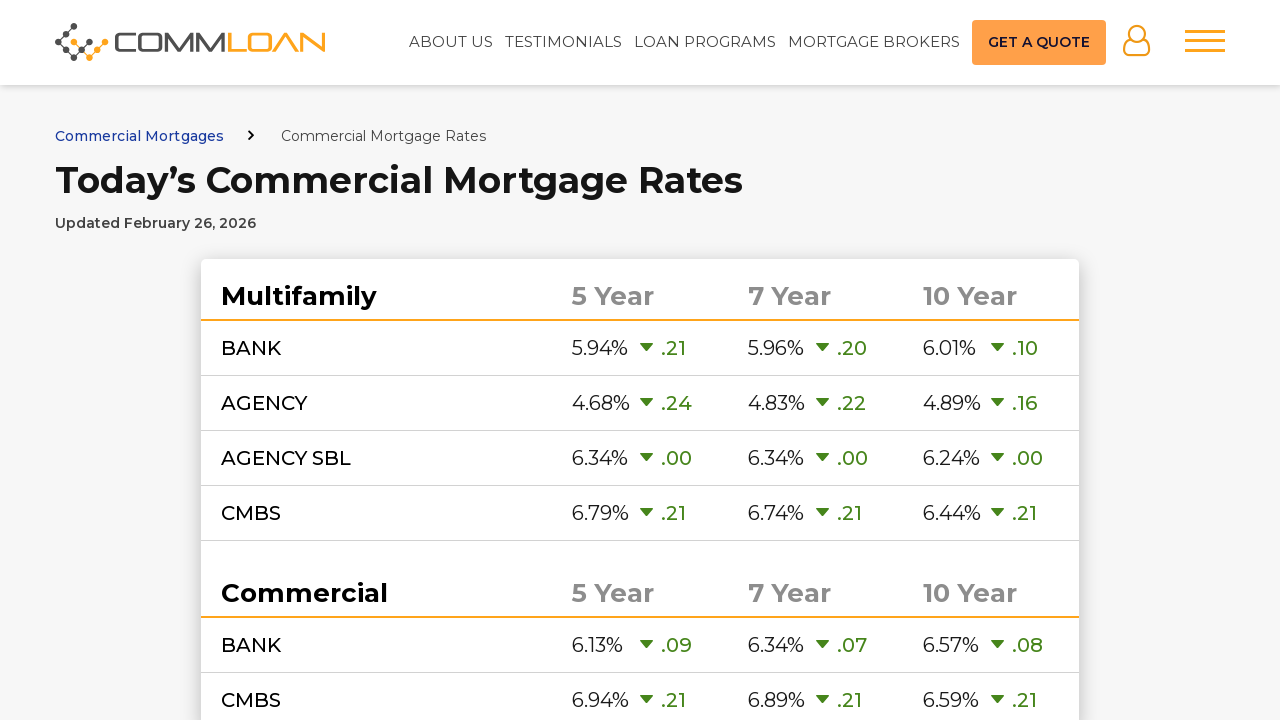

Page loaded successfully: commercial-mortgages/mortgage-rates
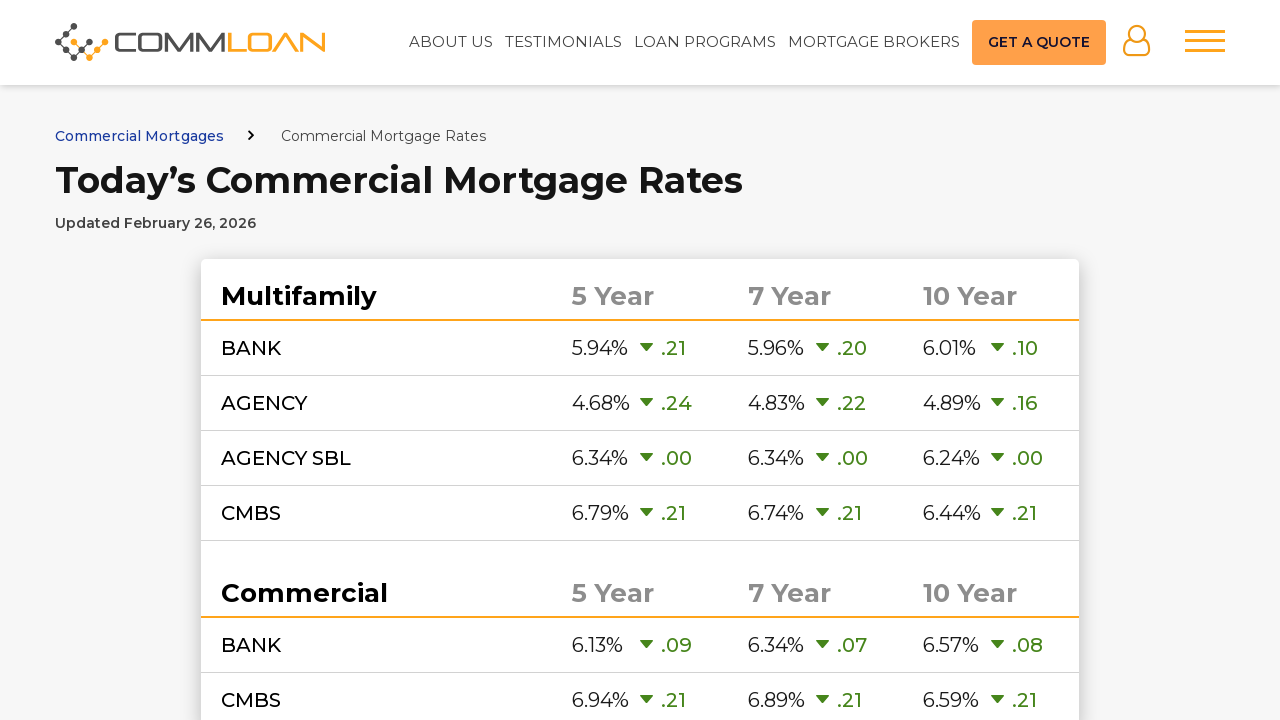

Opened new tab (tab 8)
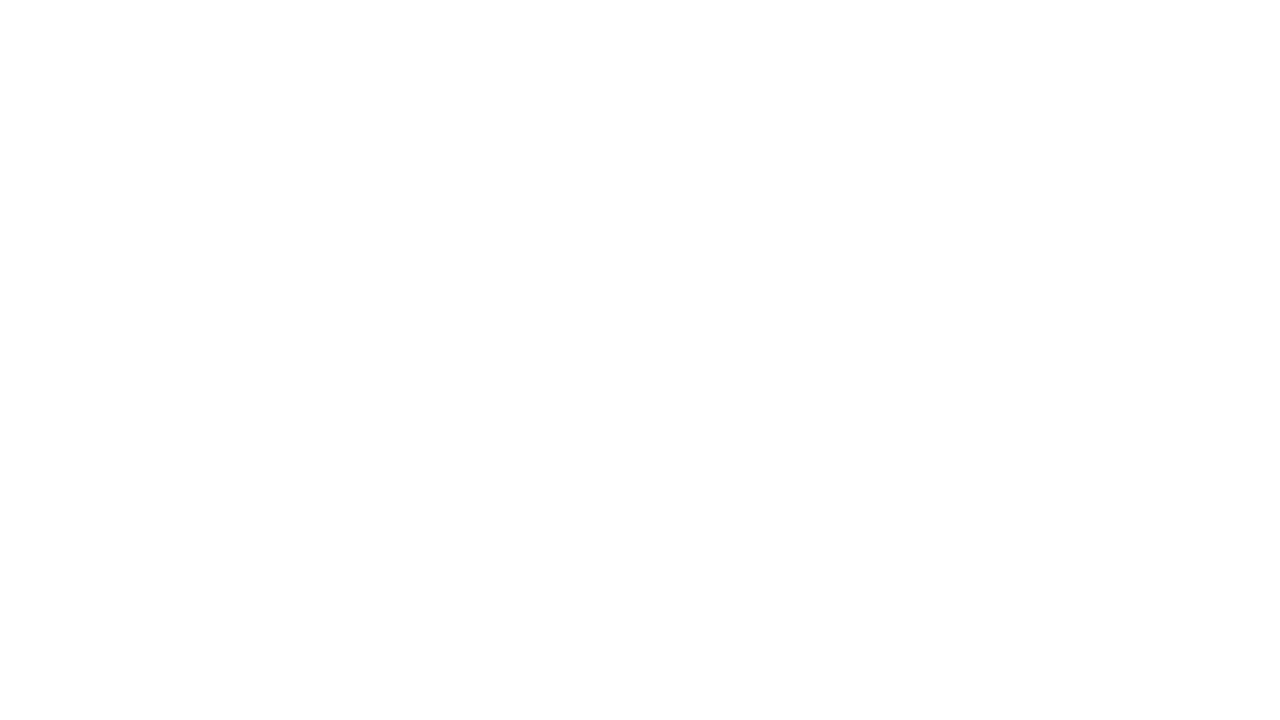

Navigated to https://www.commloan.com/commercial-mortgages
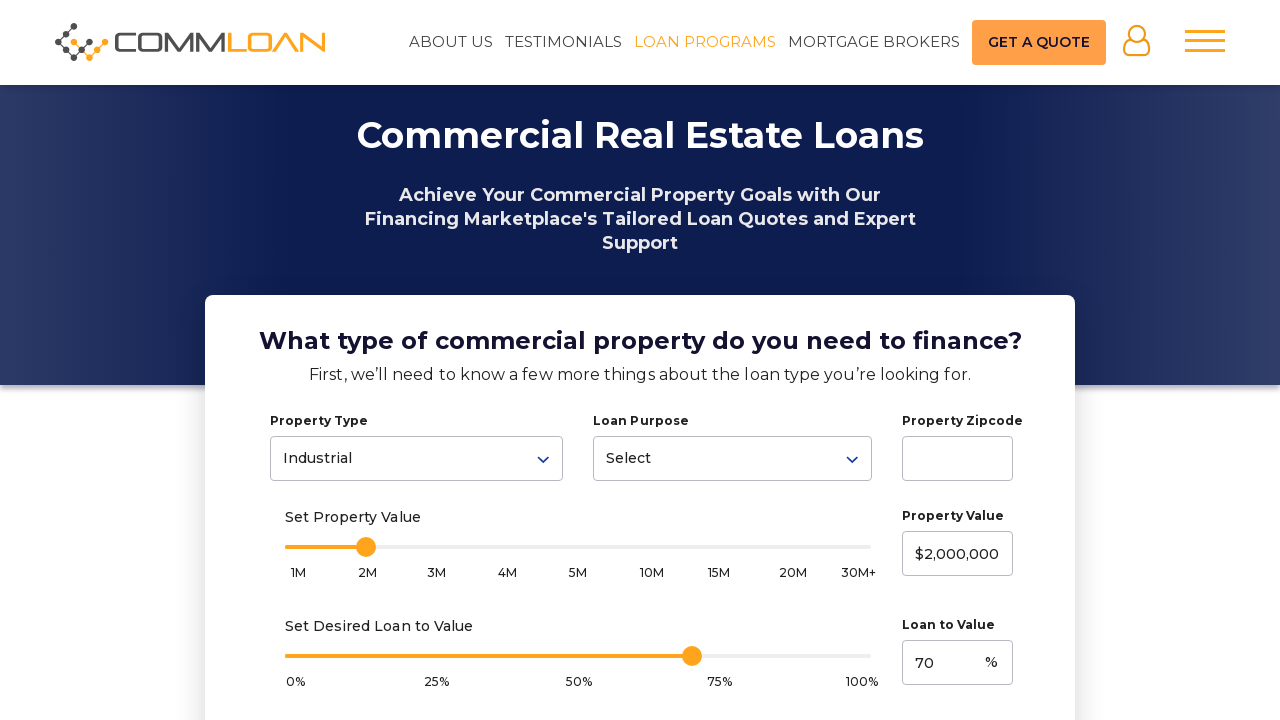

Page loaded successfully: commercial-mortgages
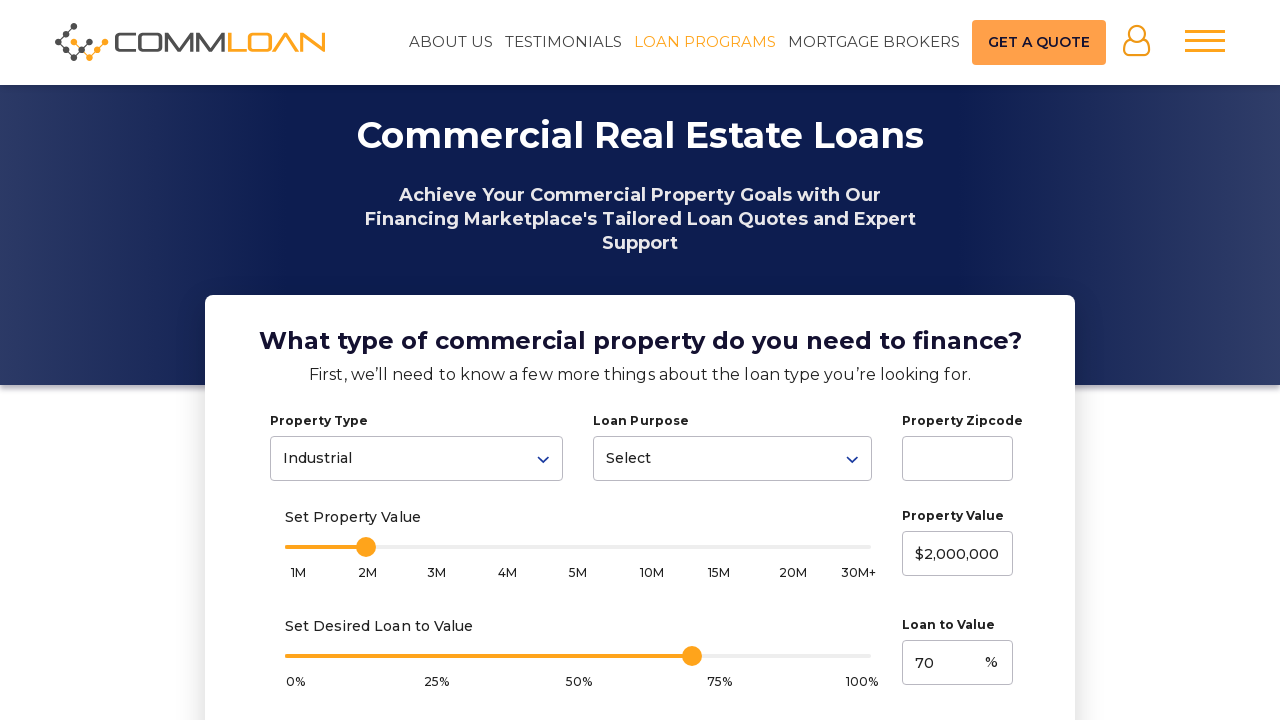

Opened new tab (tab 9)
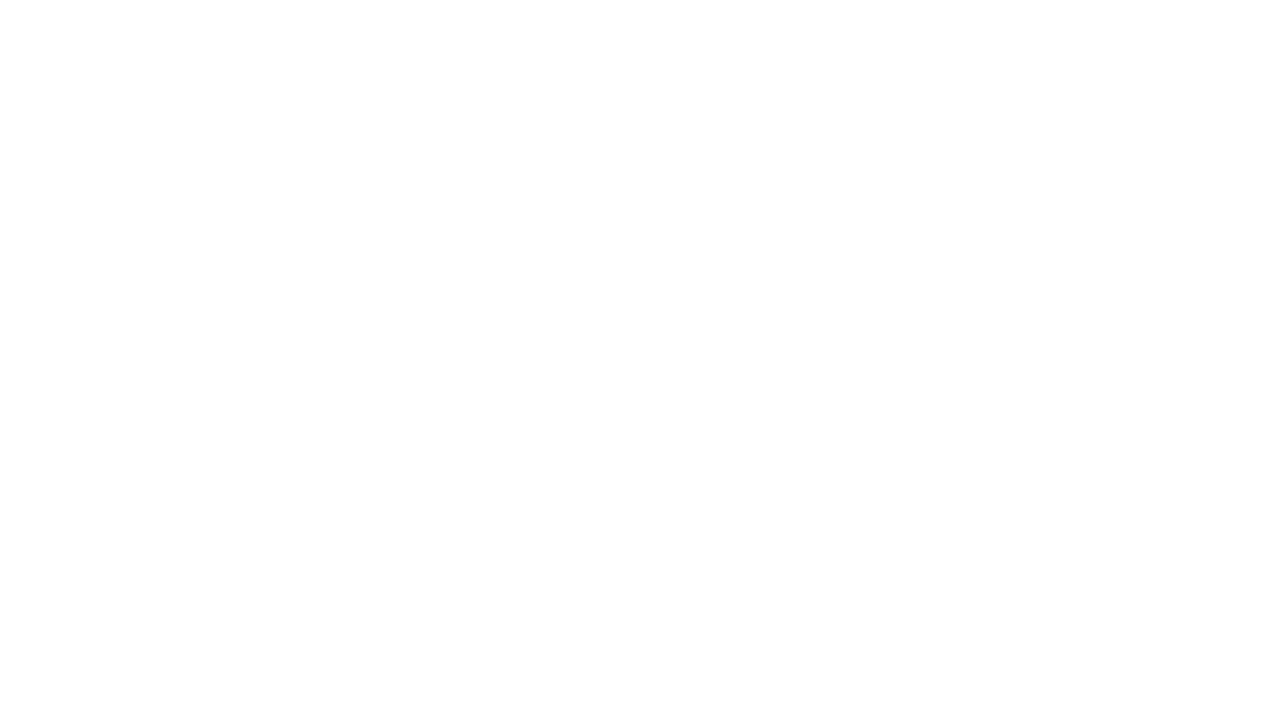

Navigated to https://www.commloan.com/contact
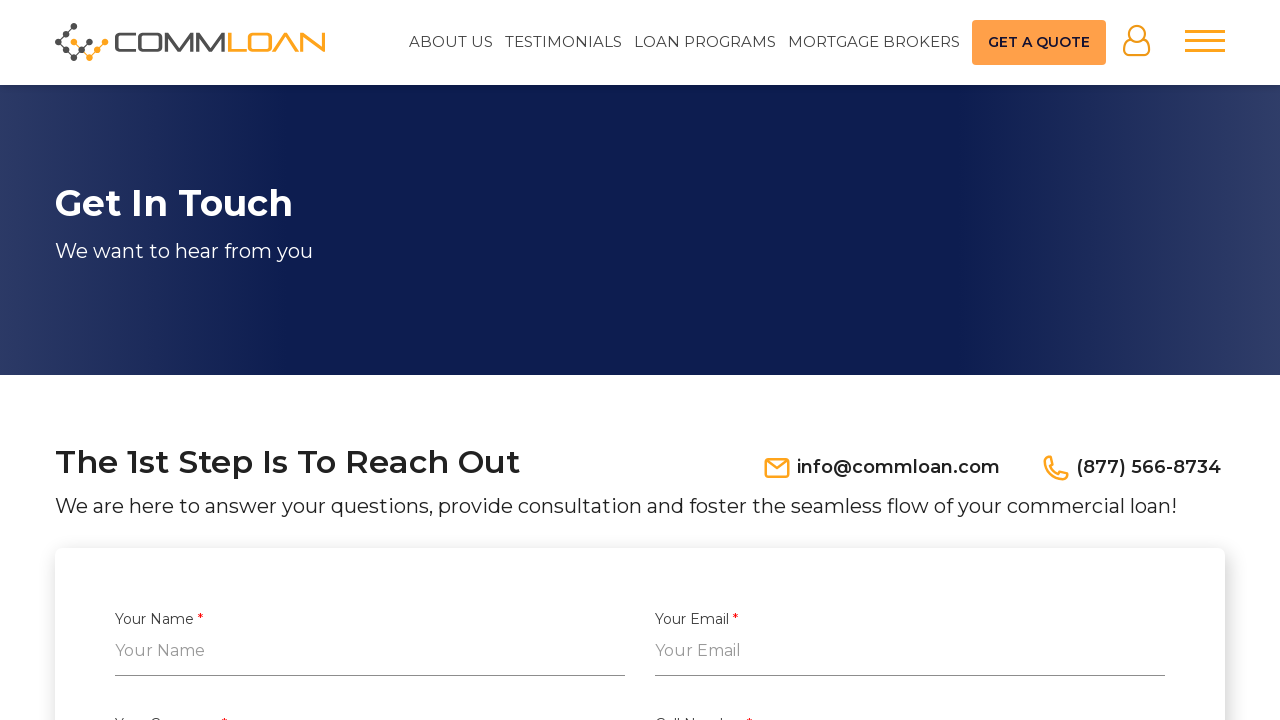

Page loaded successfully: contact
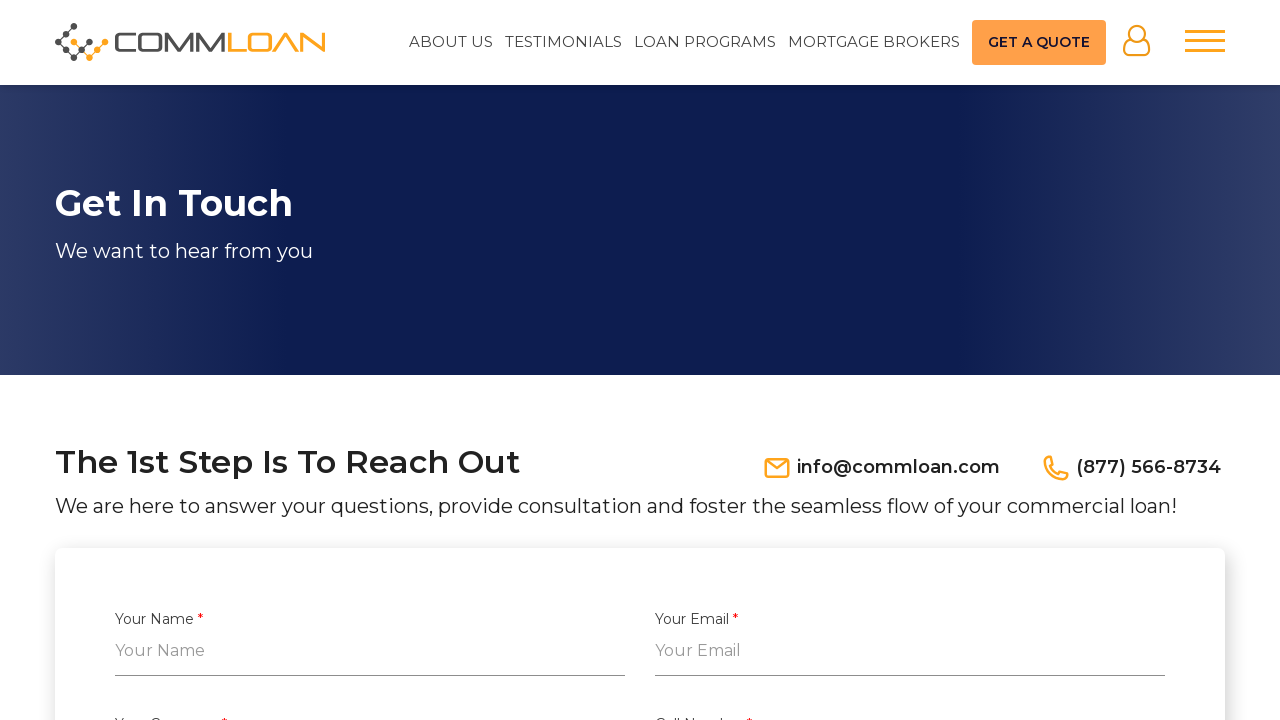

Opened new tab (tab 10)
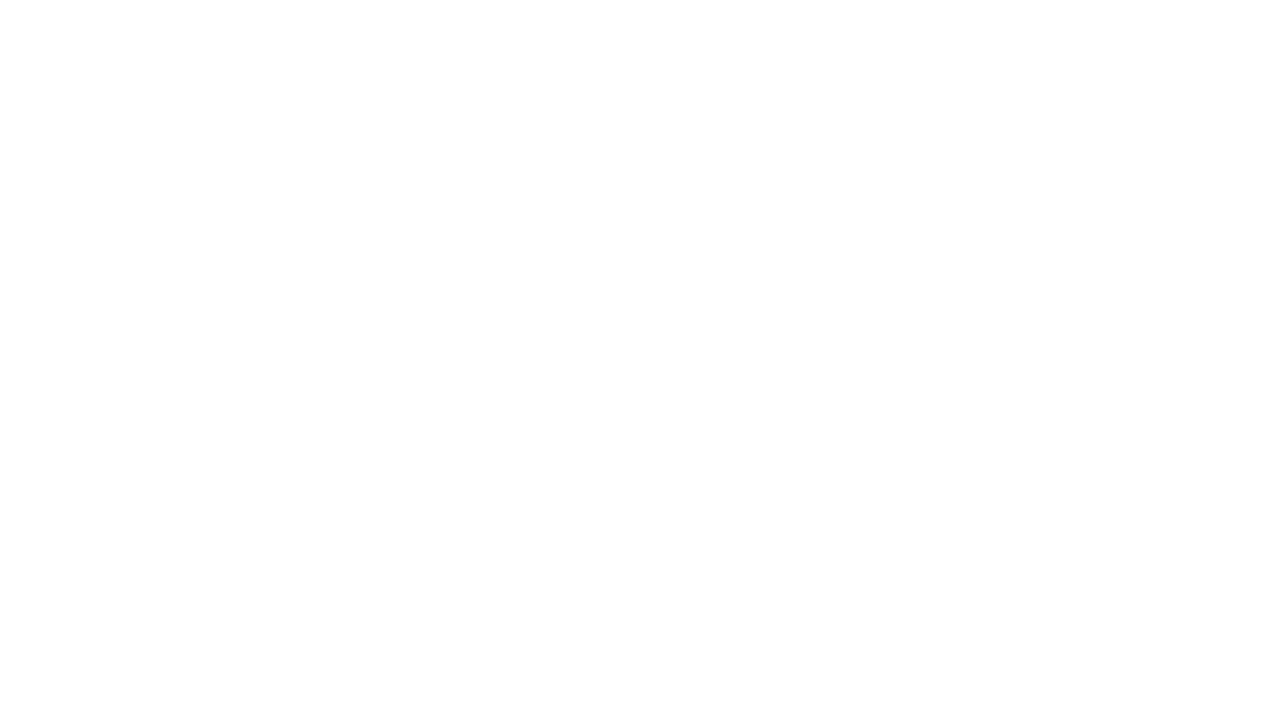

Navigated to https://www.commloan.com/fannie-mae-multifamily-loans/affordable-housing
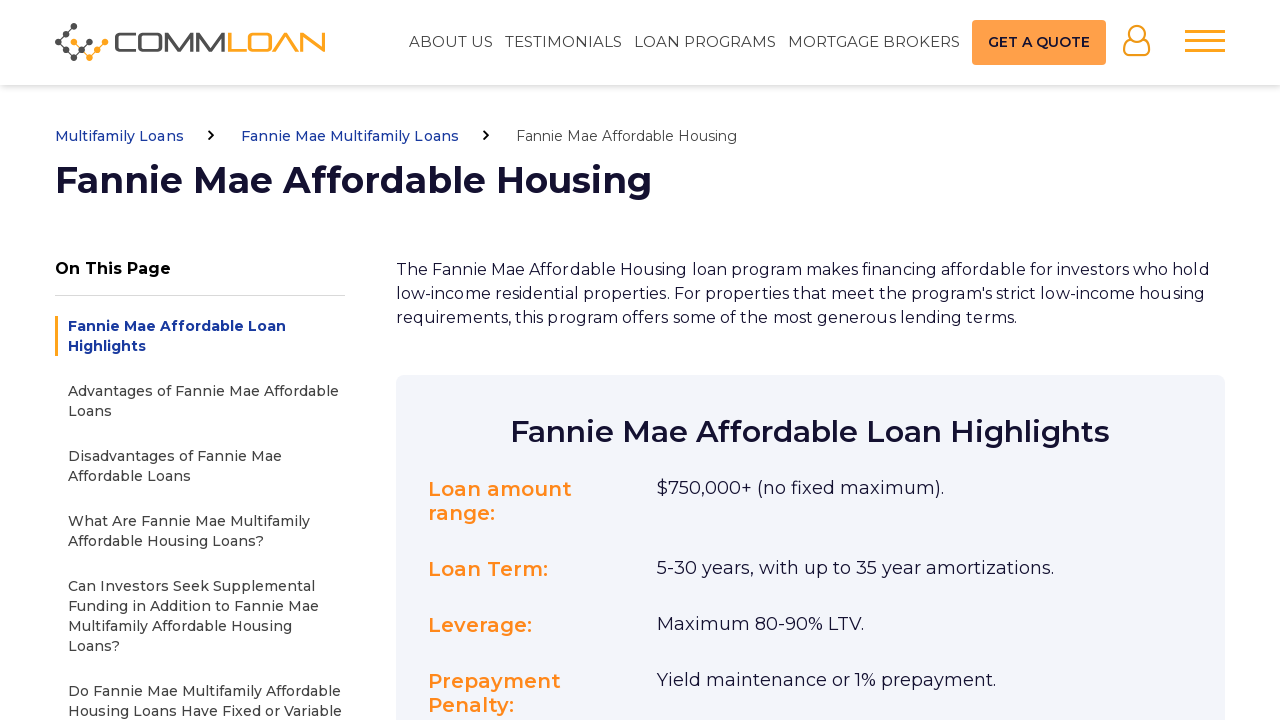

Page loaded successfully: fannie-mae-multifamily-loans/affordable-housing
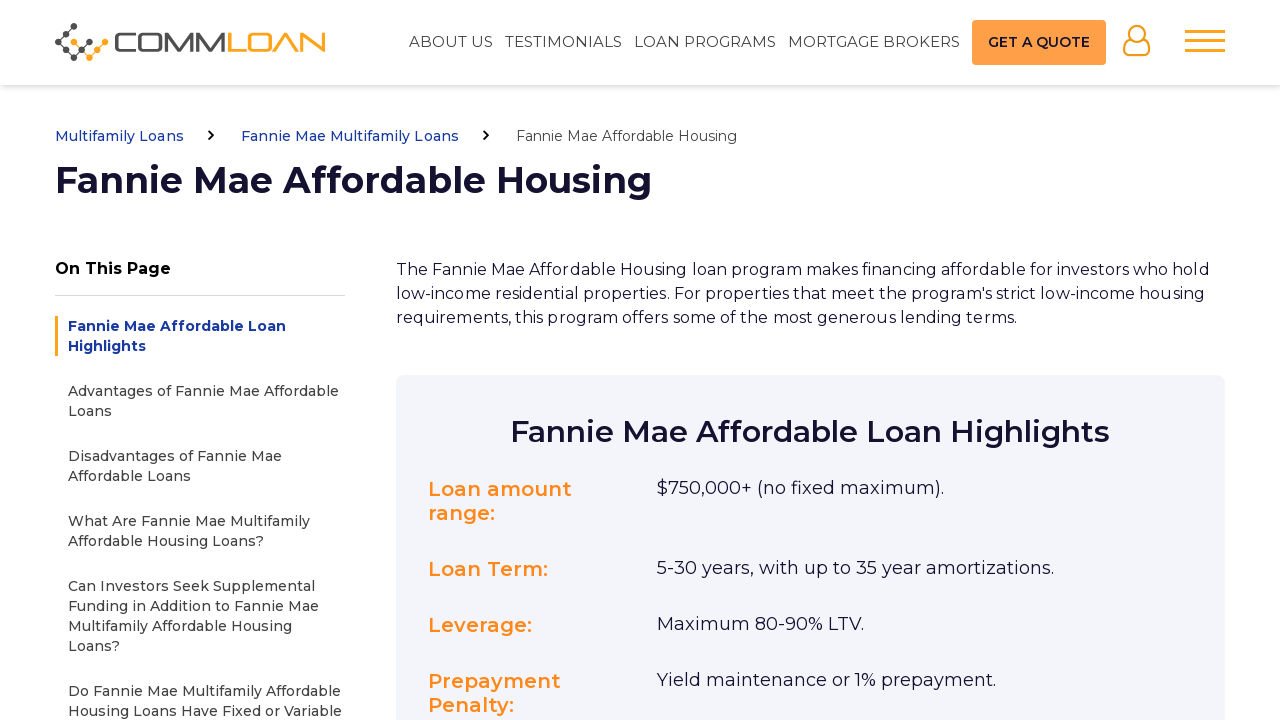

Opened new tab (tab 11)
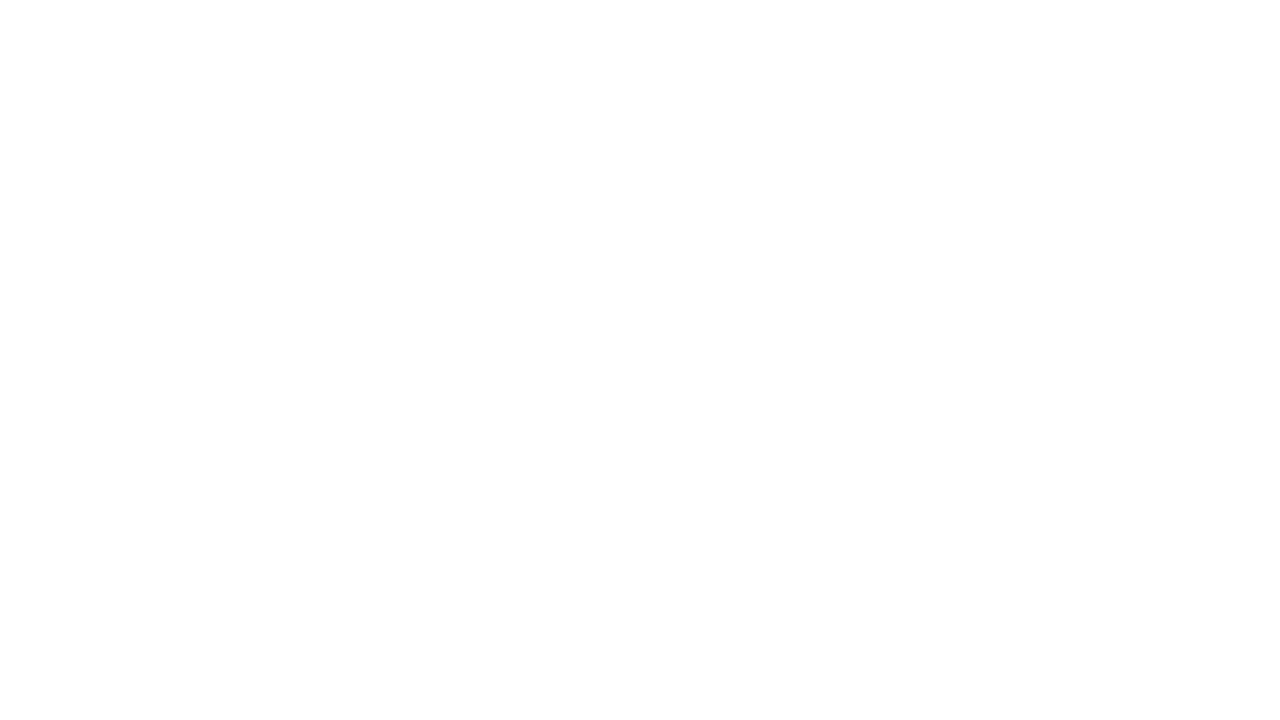

Navigated to https://www.commloan.com/fannie-mae-multifamily-loans/dus
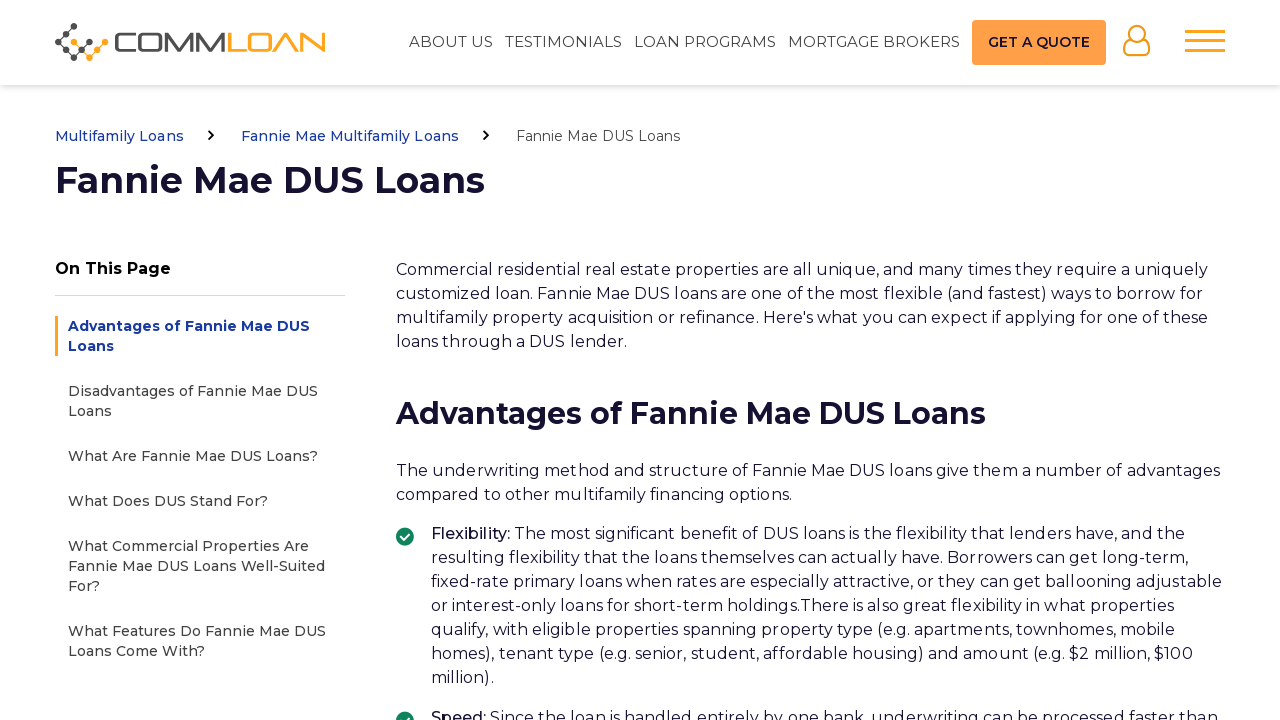

Page loaded successfully: fannie-mae-multifamily-loans/dus
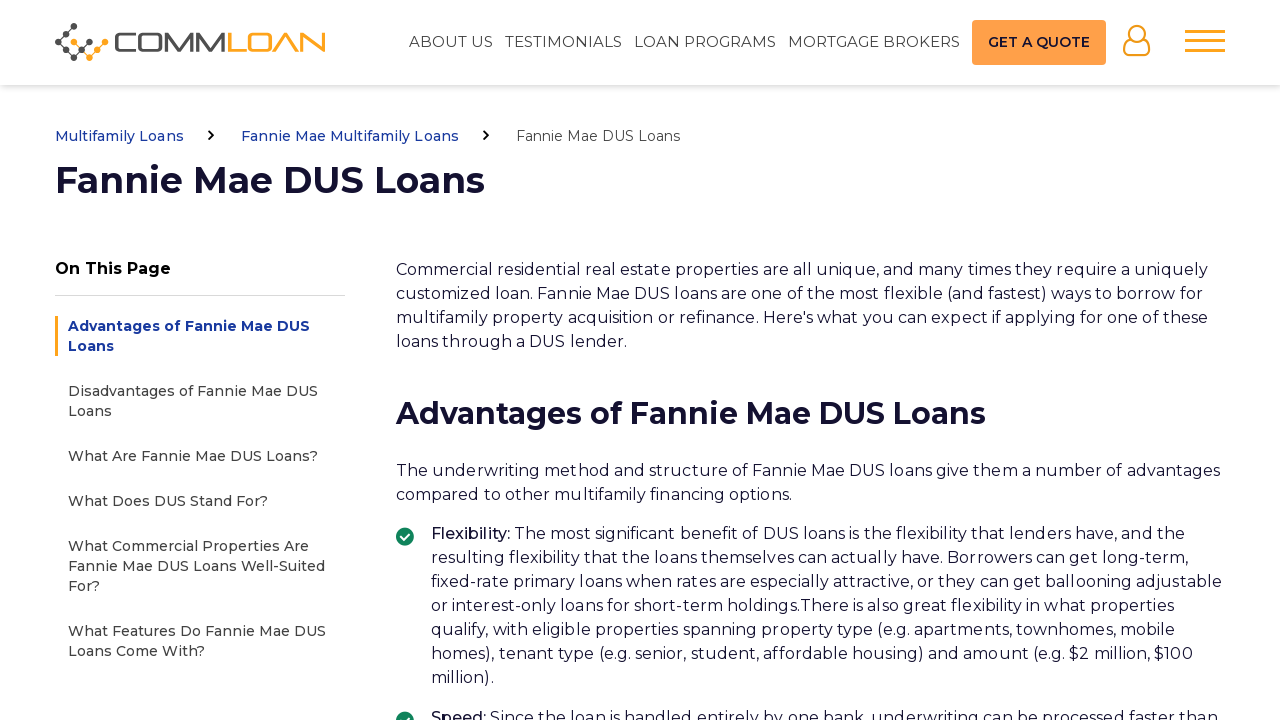

Opened new tab (tab 12)
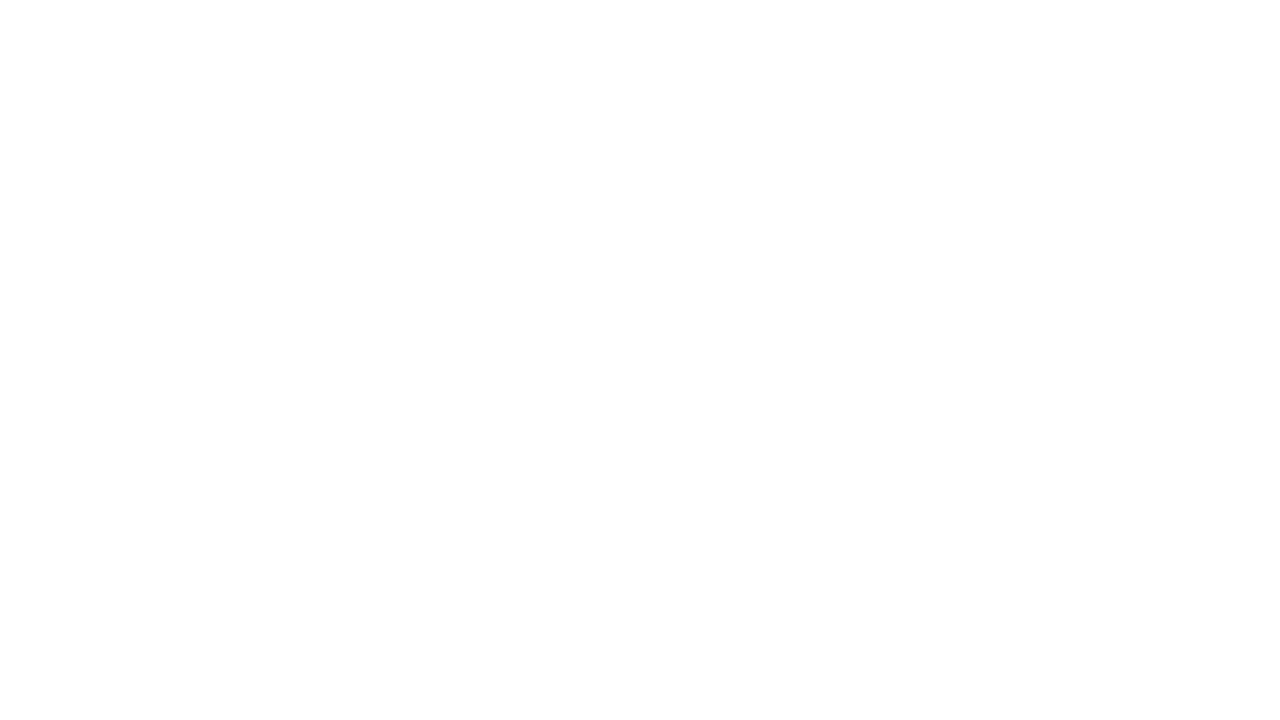

Navigated to https://www.commloan.com/fannie-mae-multifamily-loans/green-financing
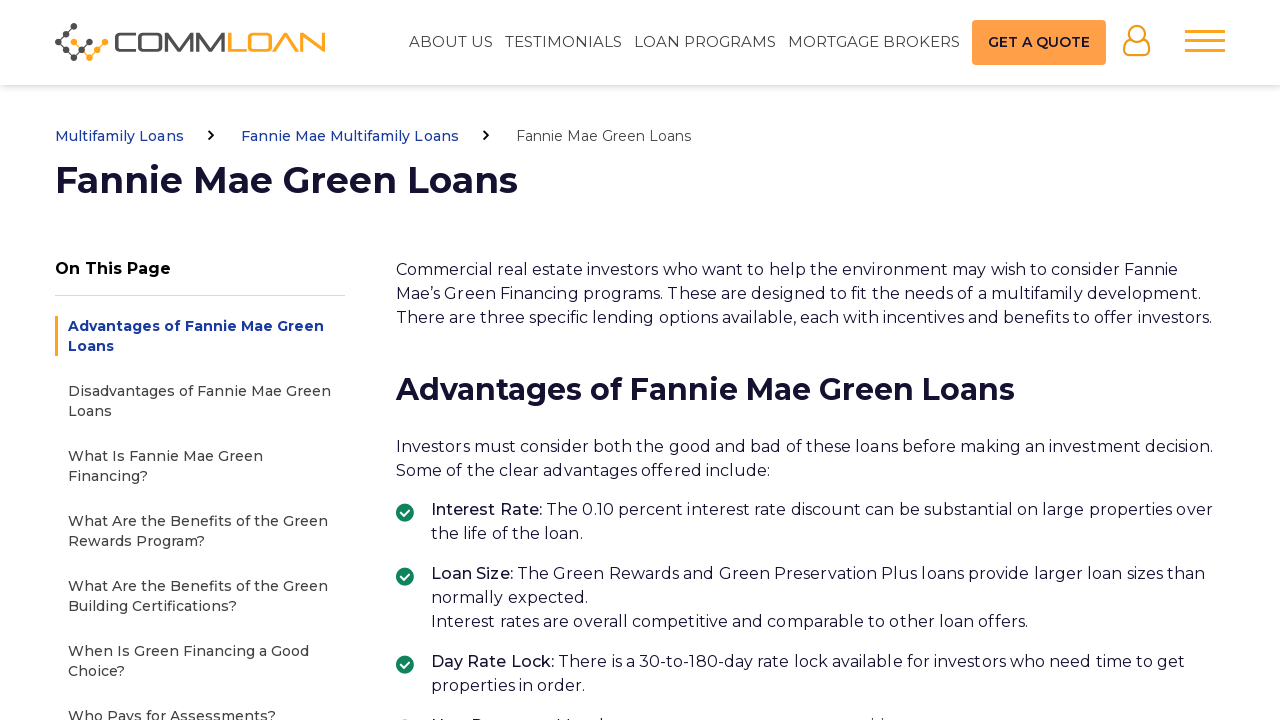

Page loaded successfully: fannie-mae-multifamily-loans/green-financing
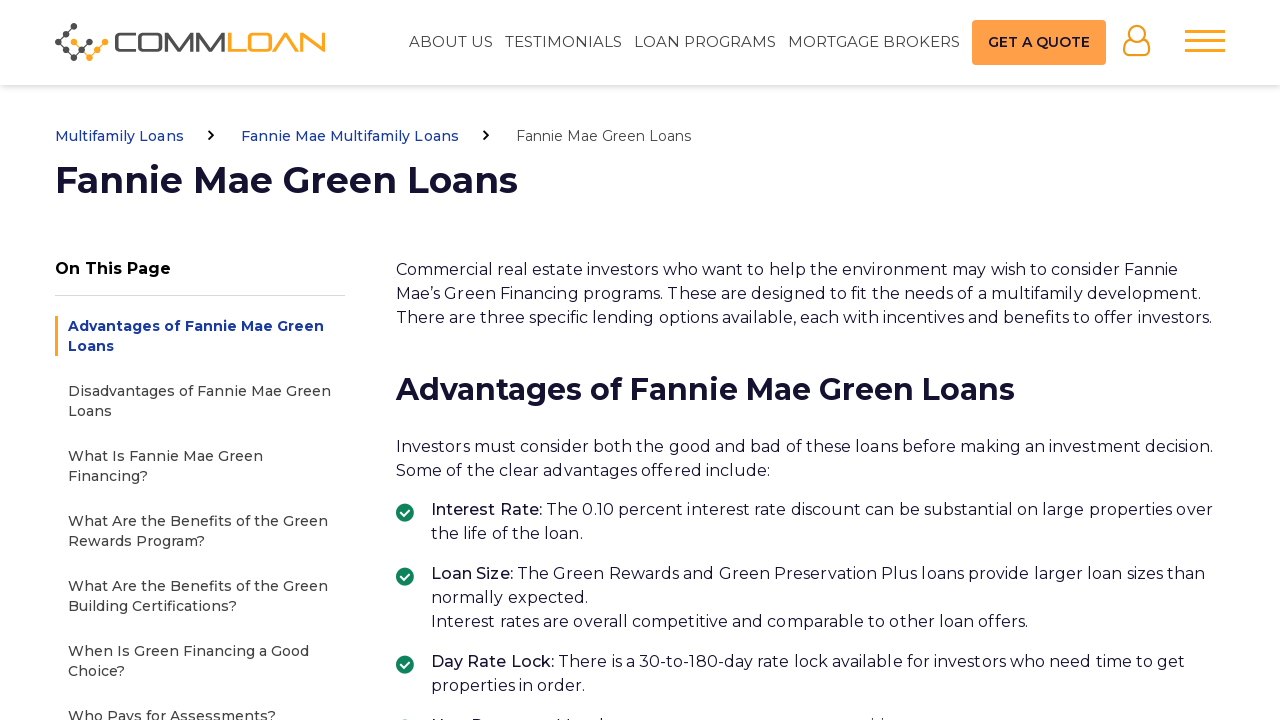

Opened new tab (tab 13)
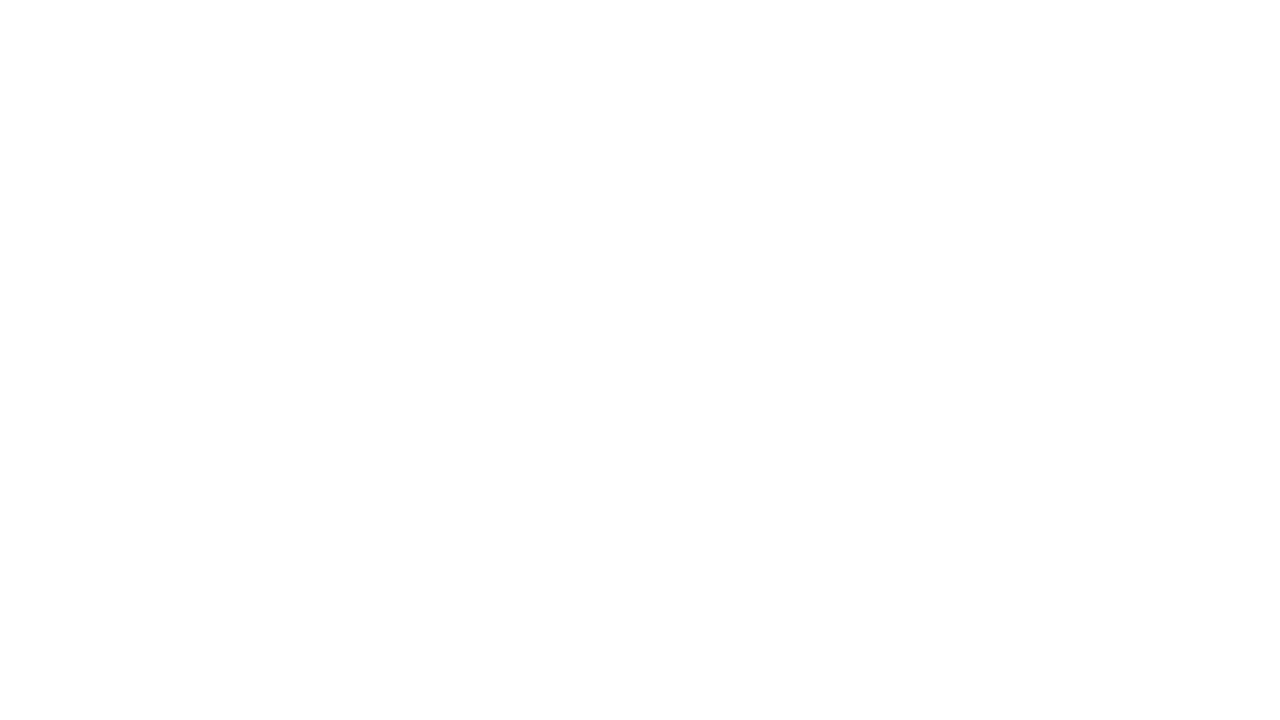

Navigated to https://www.commloan.com/fannie-mae-multifamily-loans/manufactured-home
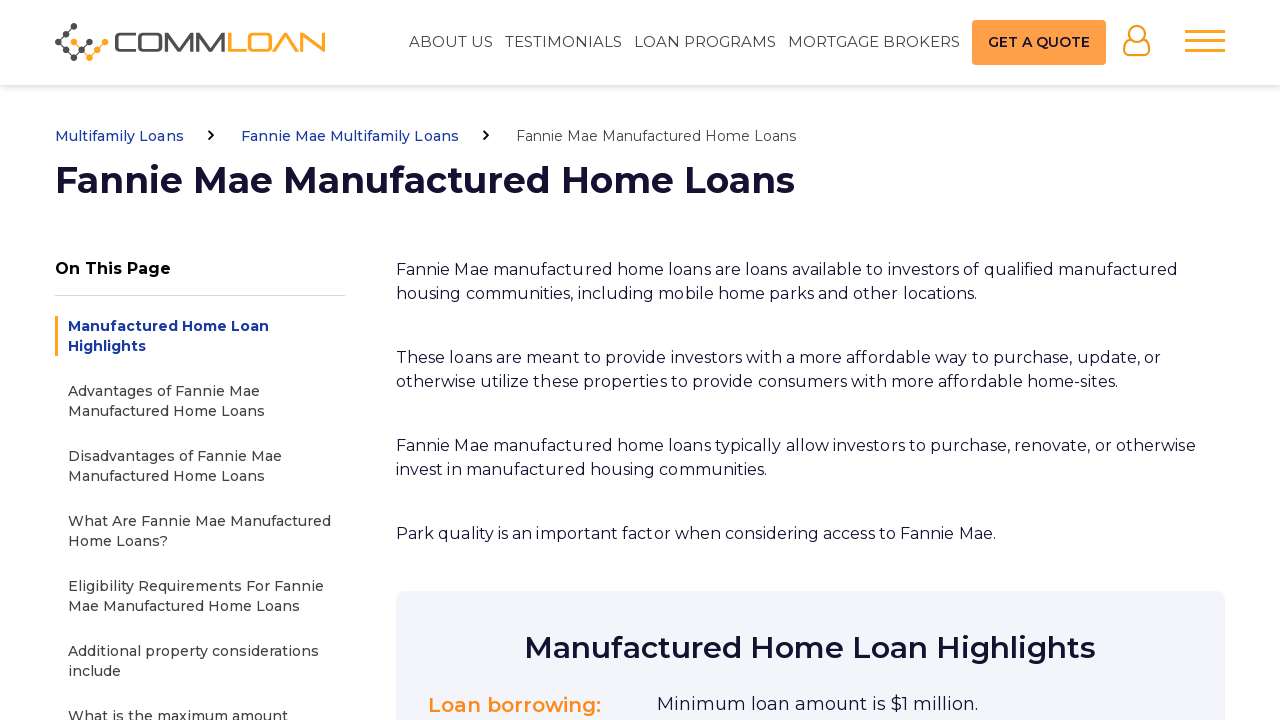

Page loaded successfully: fannie-mae-multifamily-loans/manufactured-home
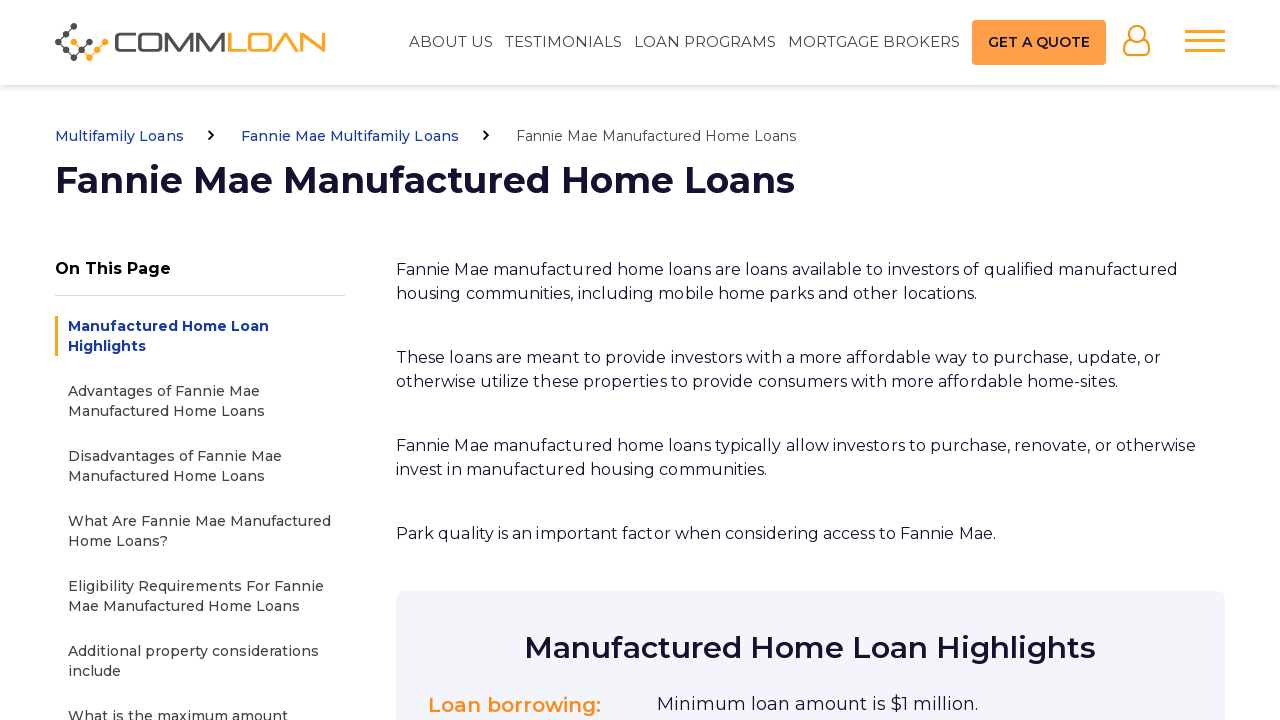

Opened new tab (tab 14)
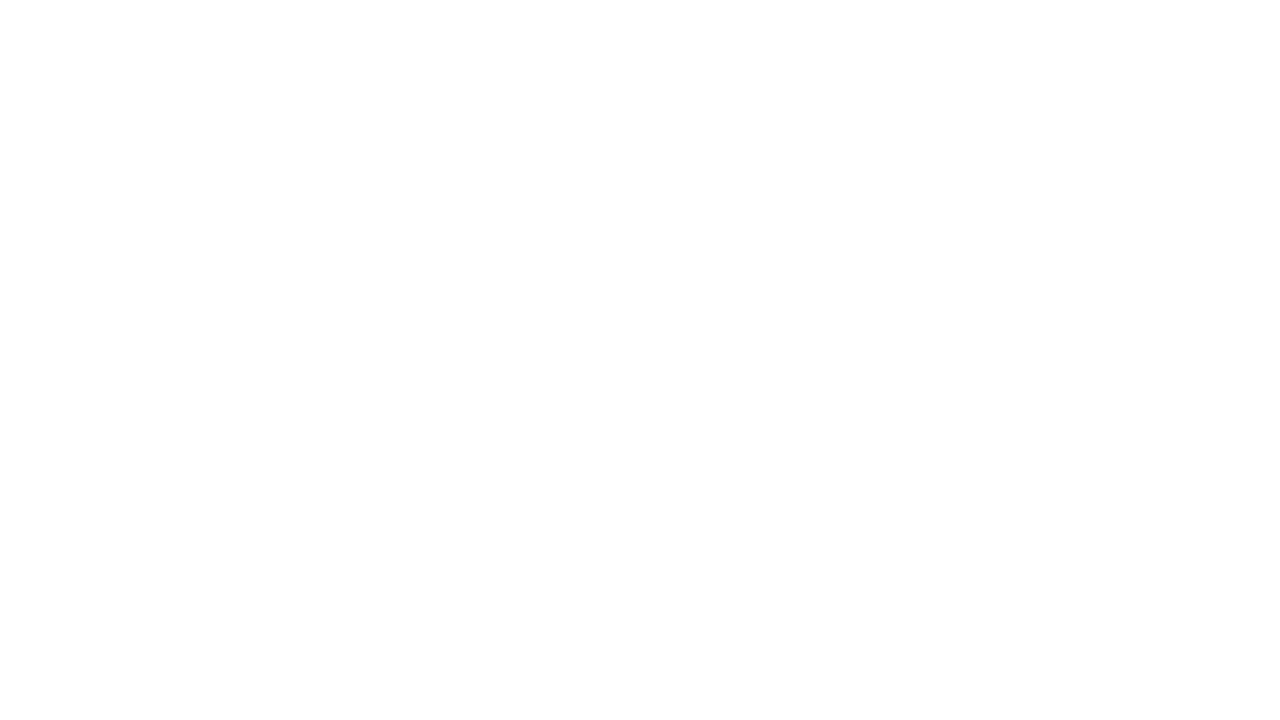

Navigated to https://www.commloan.com/fannie-mae-multifamily-loans/small-loans
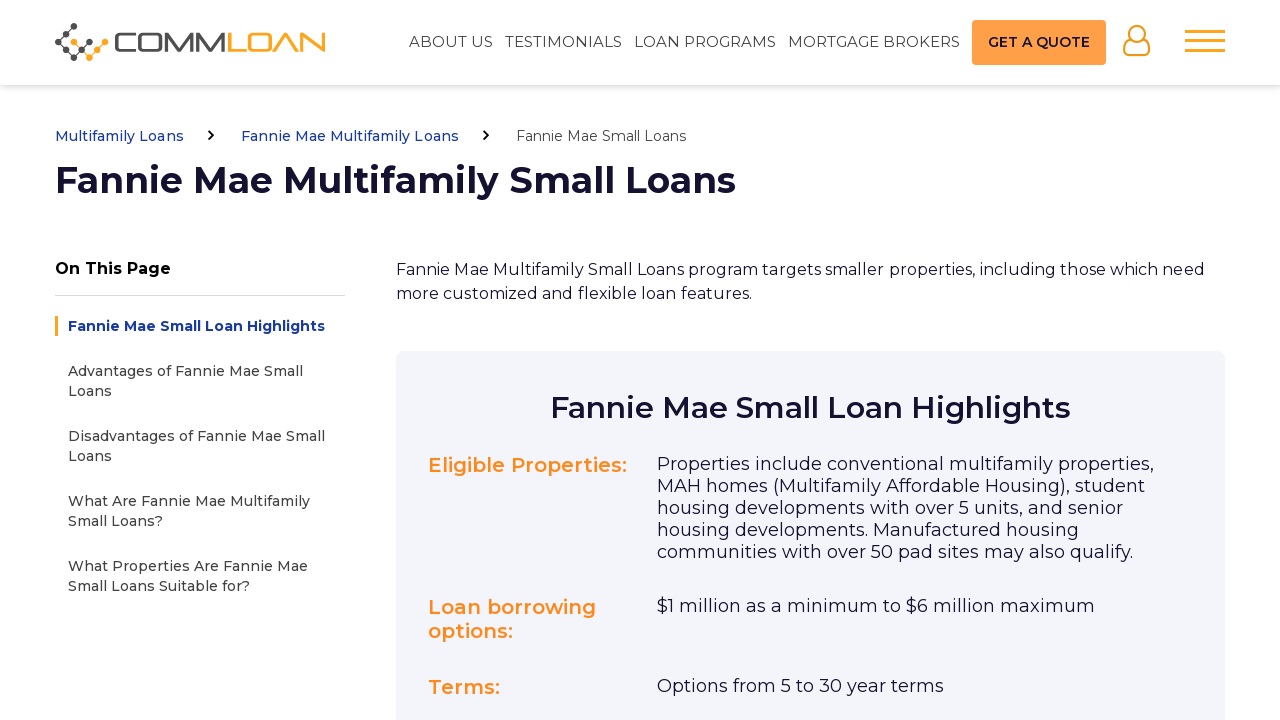

Page loaded successfully: fannie-mae-multifamily-loans/small-loans
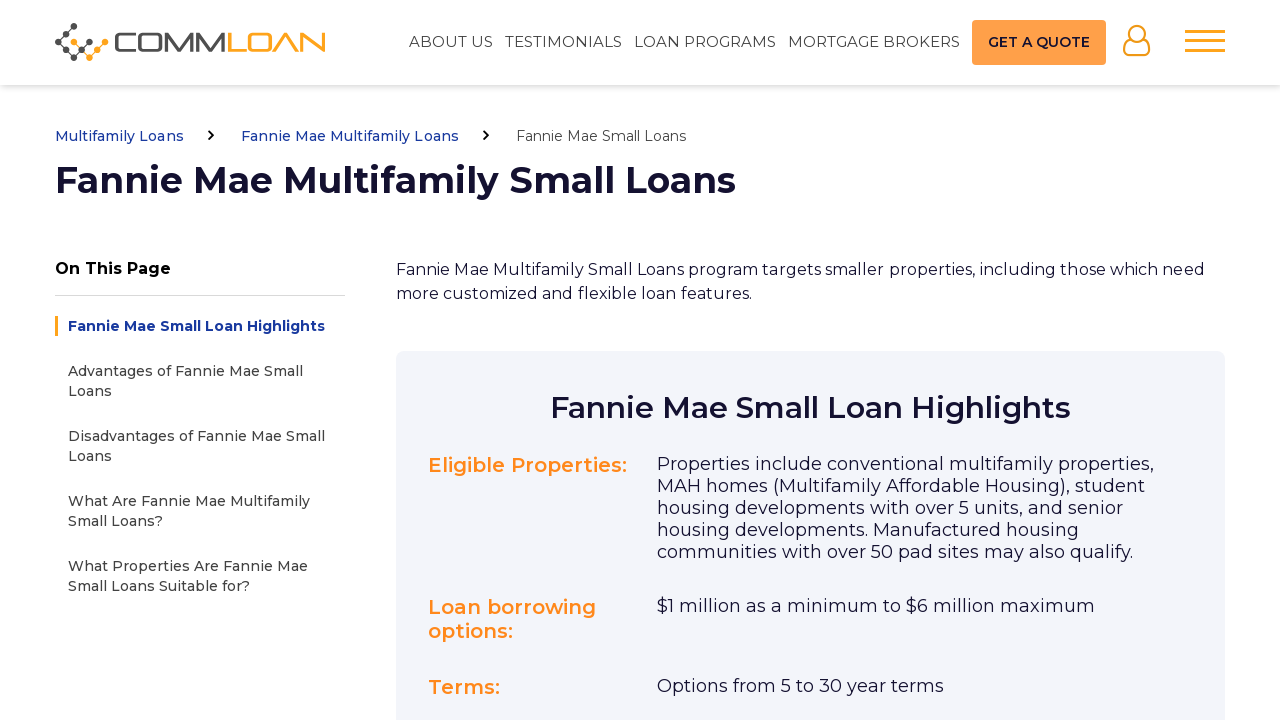

Opened new tab (tab 15)
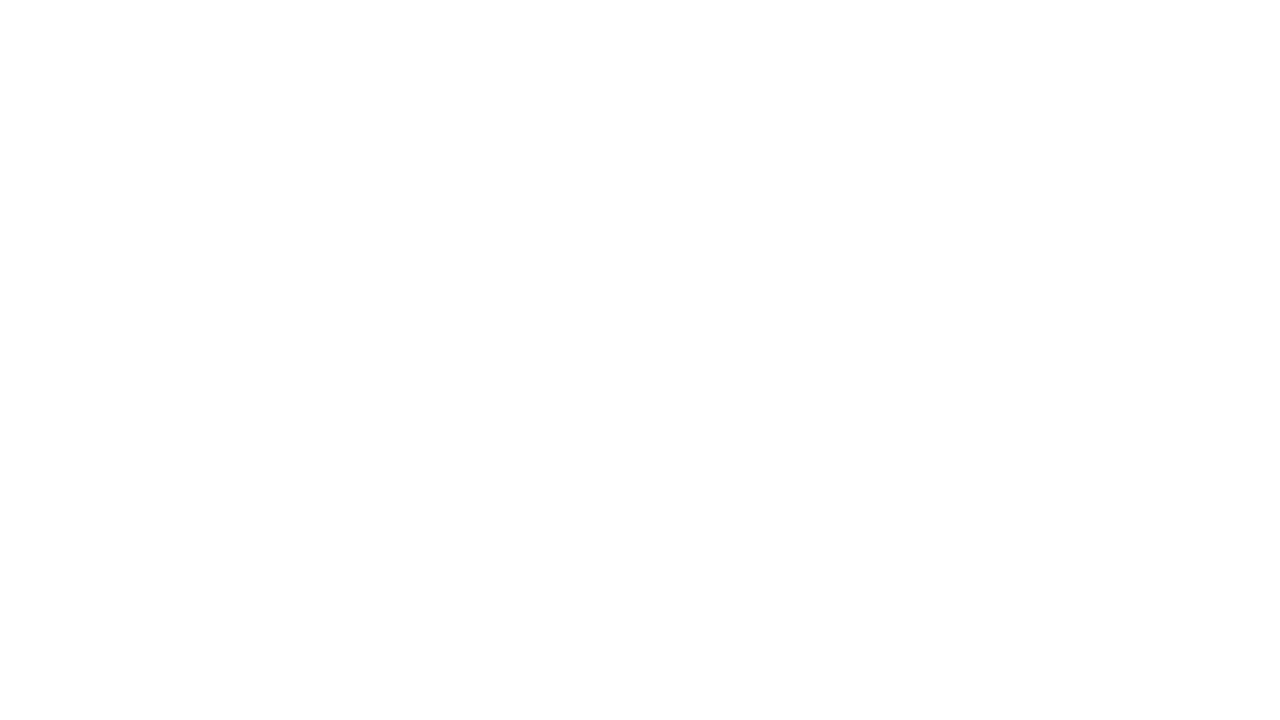

Navigated to https://www.commloan.com/fannie-mae-multifamily-loans
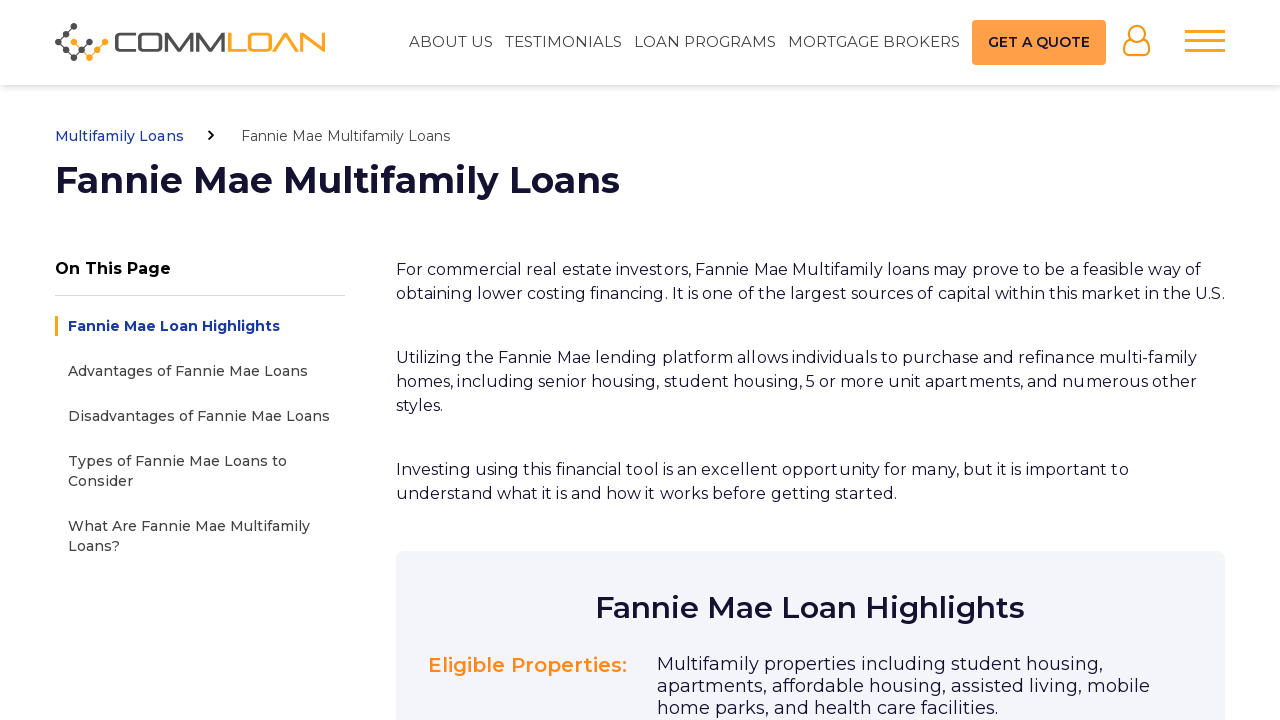

Page loaded successfully: fannie-mae-multifamily-loans
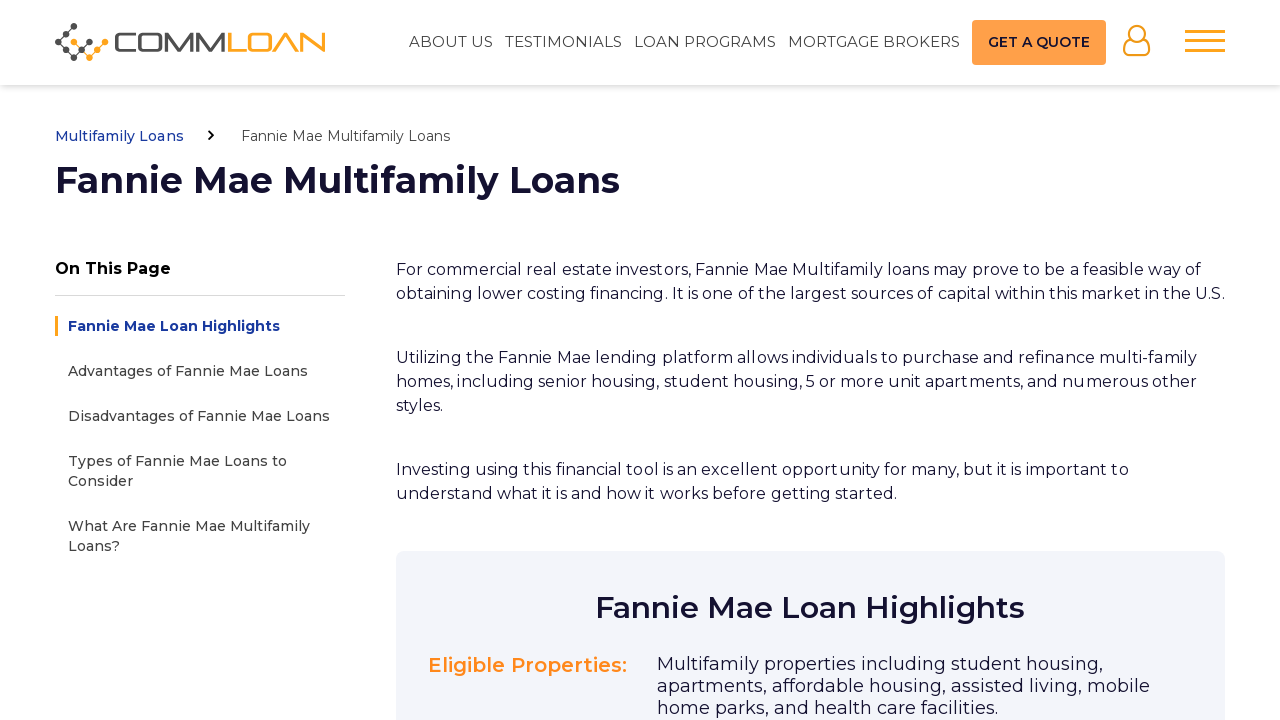

Opened new tab (tab 16)
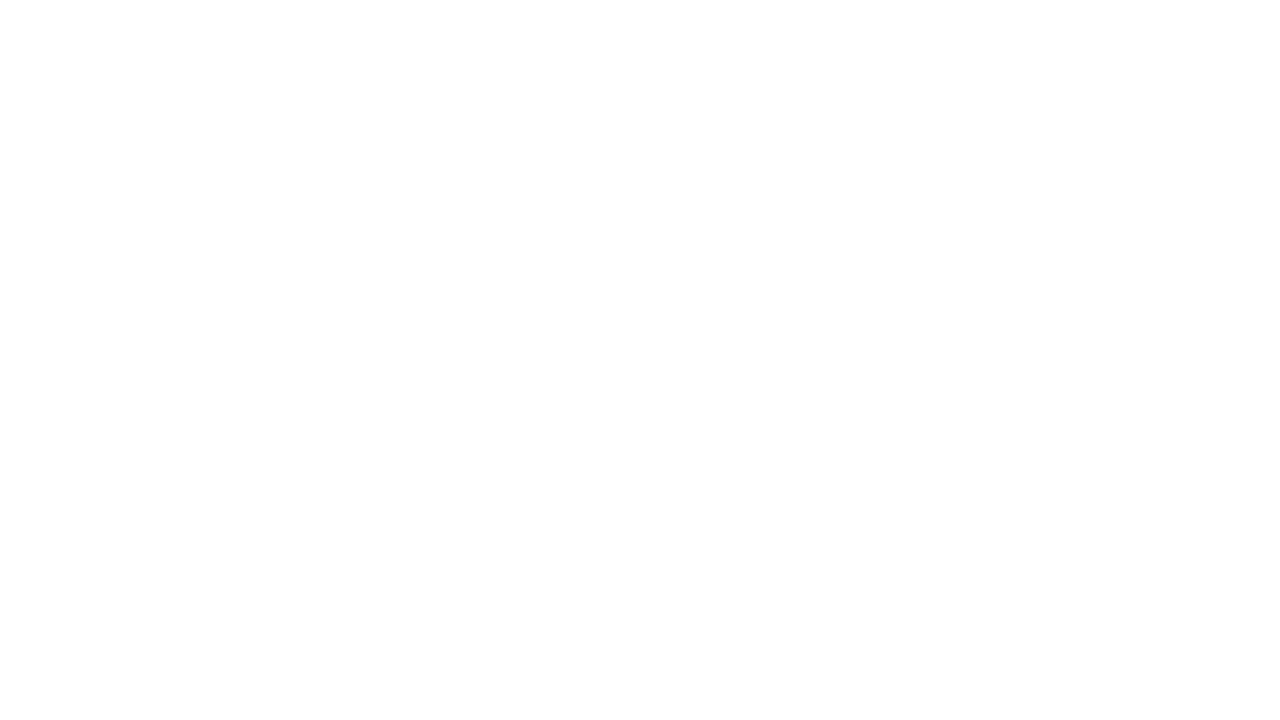

Navigated to https://www.commloan.com/fha-hud-loans/221d4
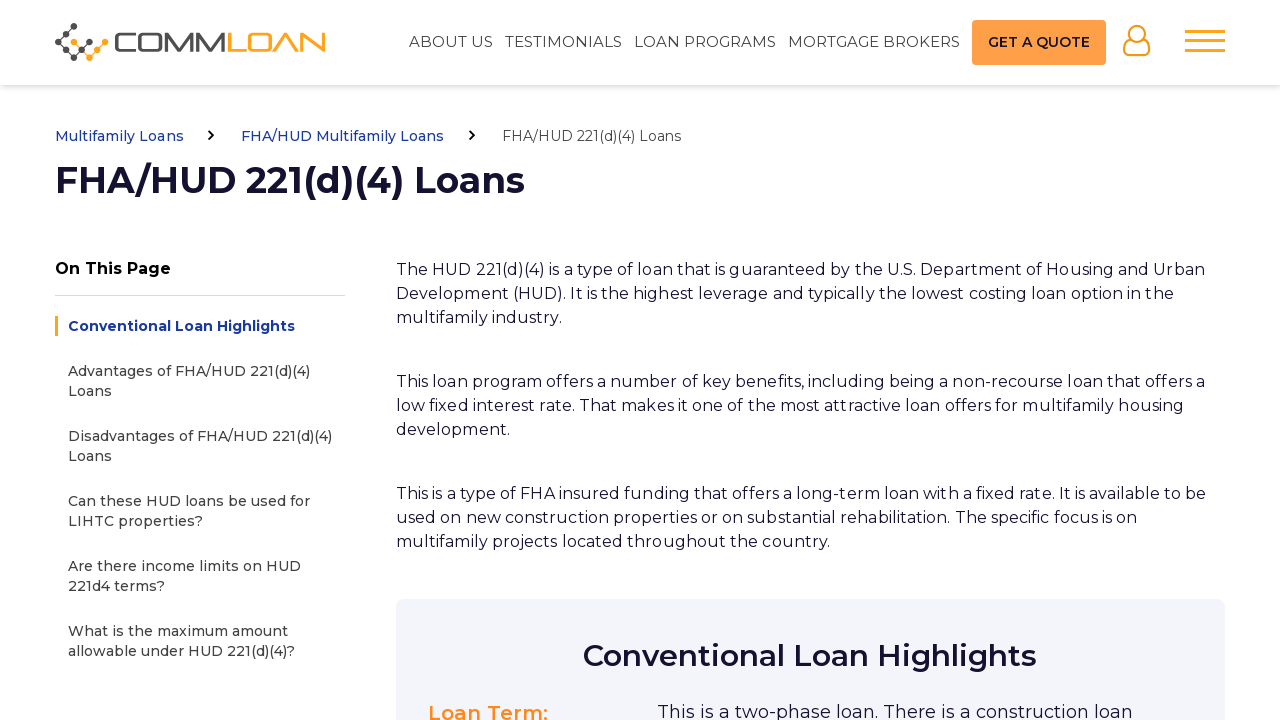

Page loaded successfully: fha-hud-loans/221d4
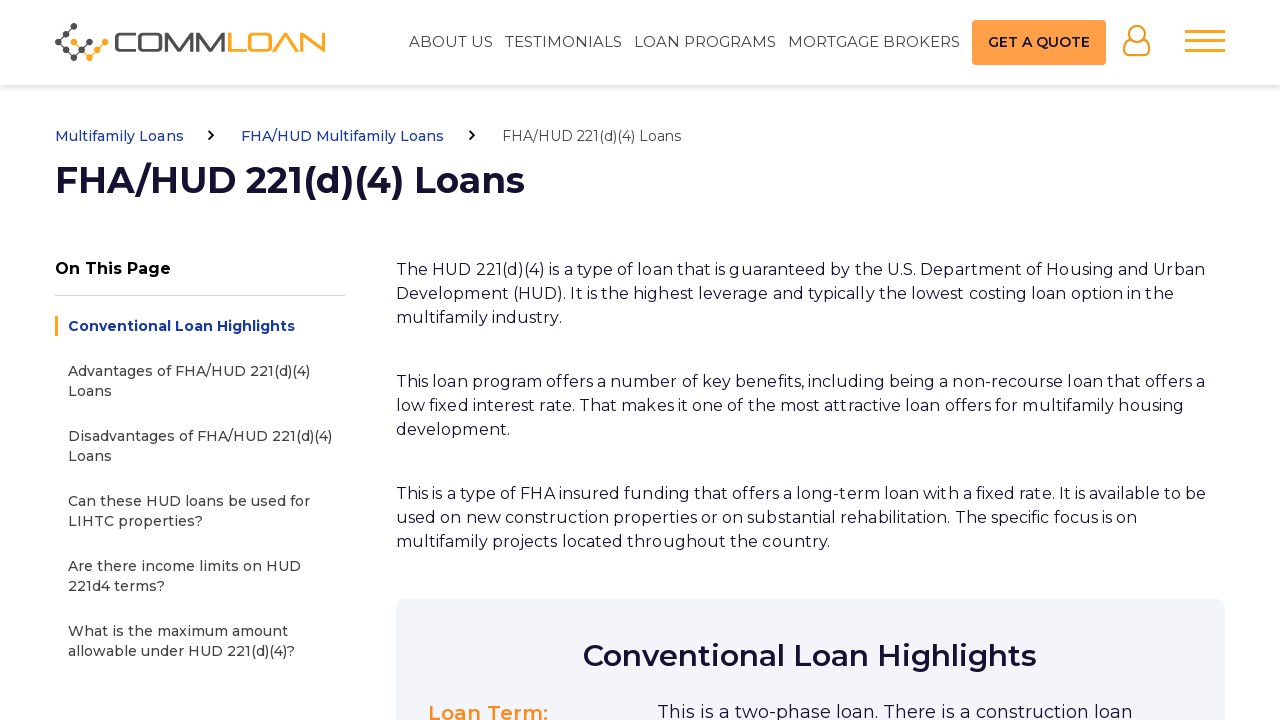

Opened new tab (tab 17)
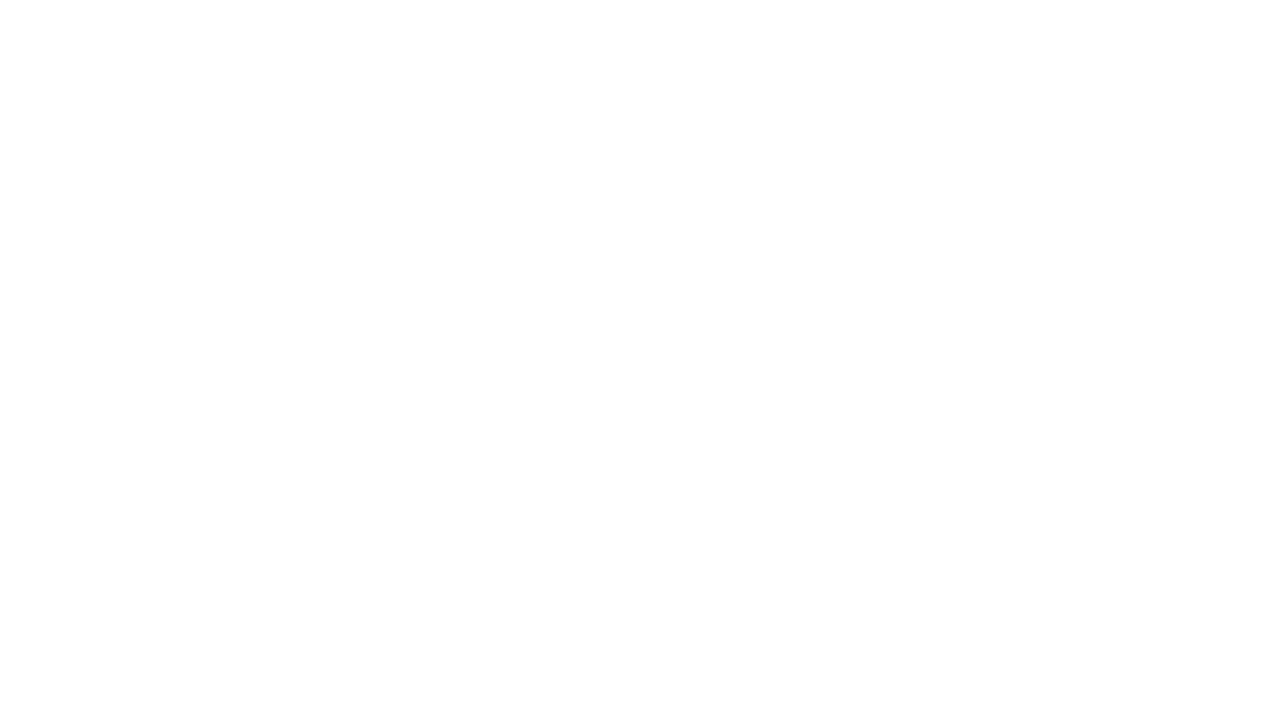

Navigated to https://www.commloan.com/fha-hud-loans/223a7
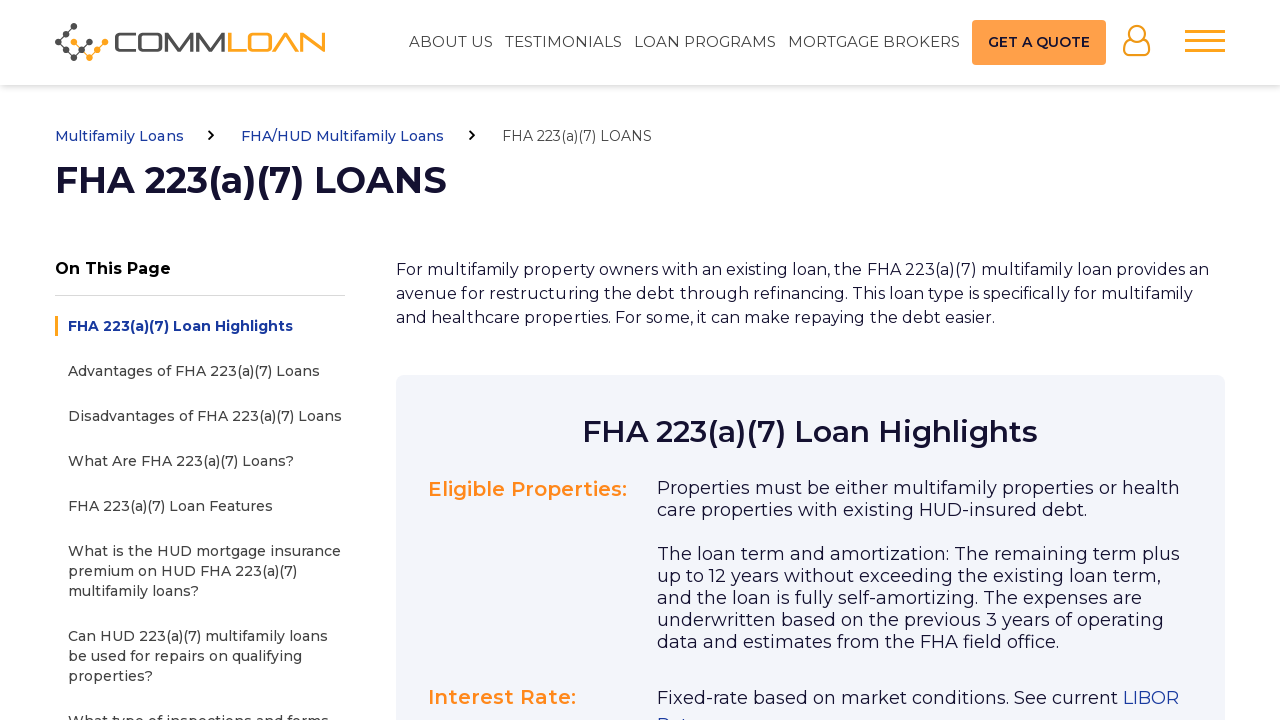

Page loaded successfully: fha-hud-loans/223a7
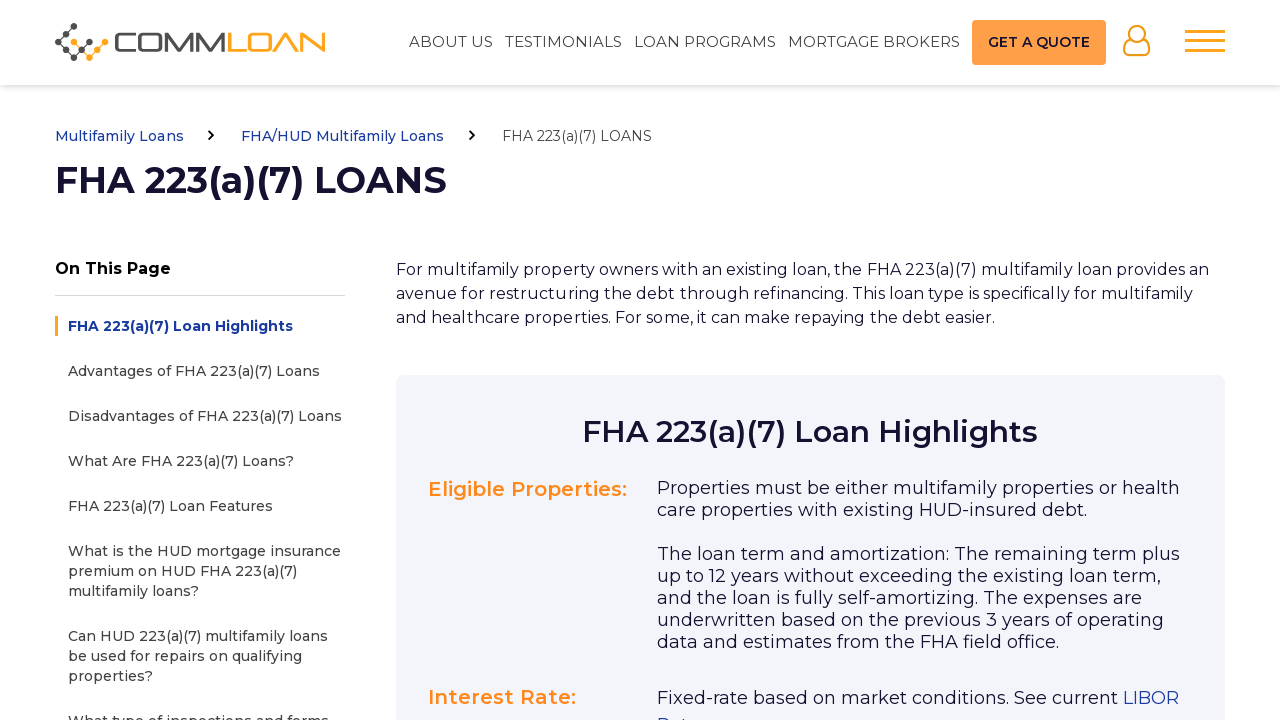

Opened new tab (tab 18)
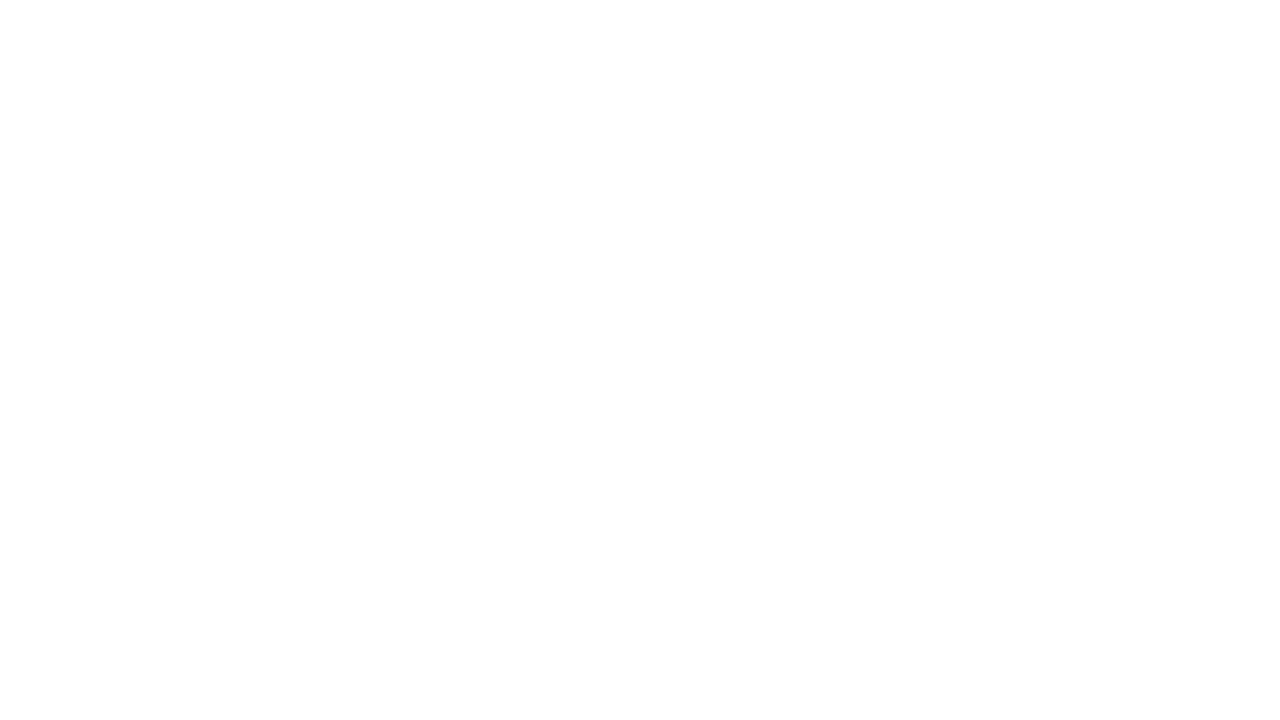

Navigated to https://www.commloan.com/fha-hud-loans/223f
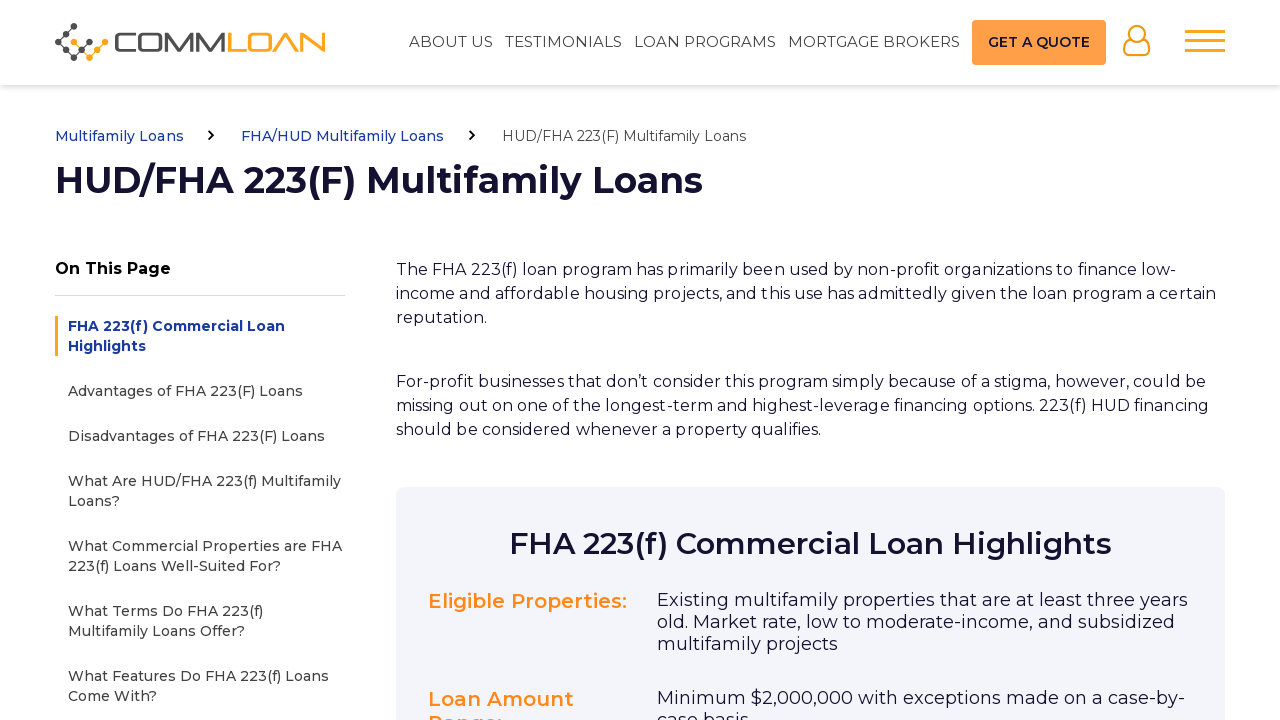

Page loaded successfully: fha-hud-loans/223f
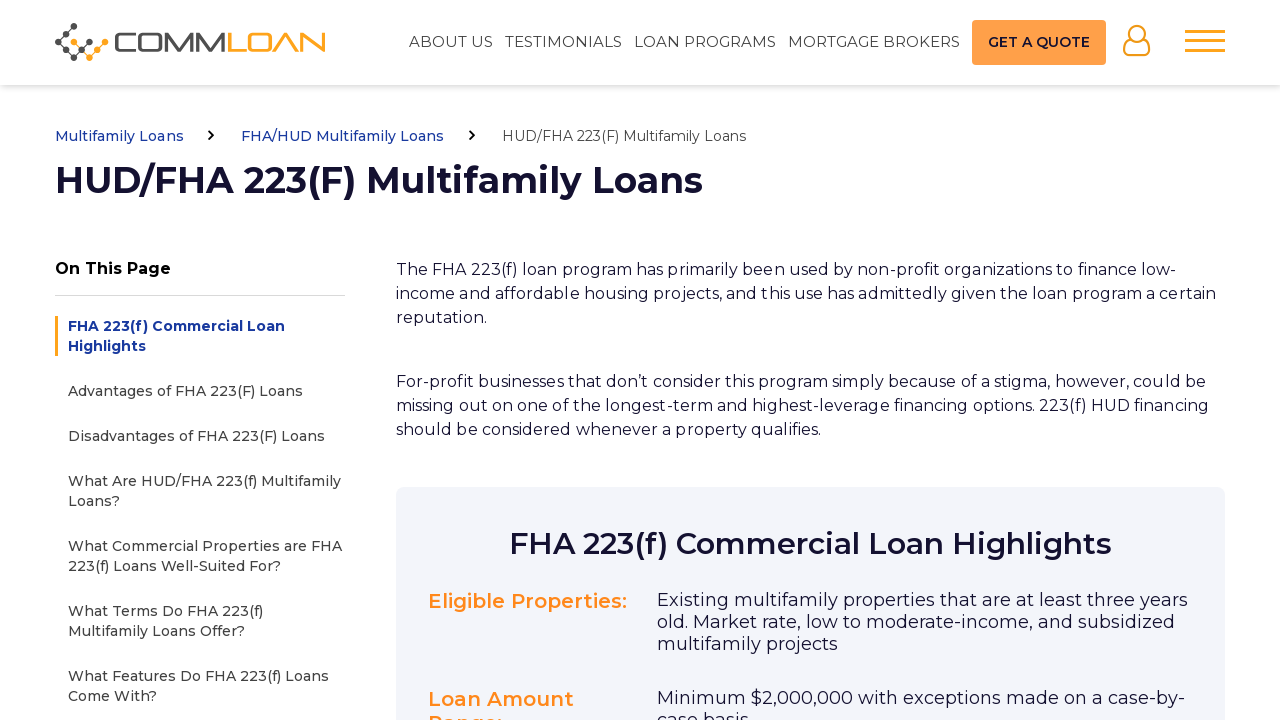

Opened new tab (tab 19)
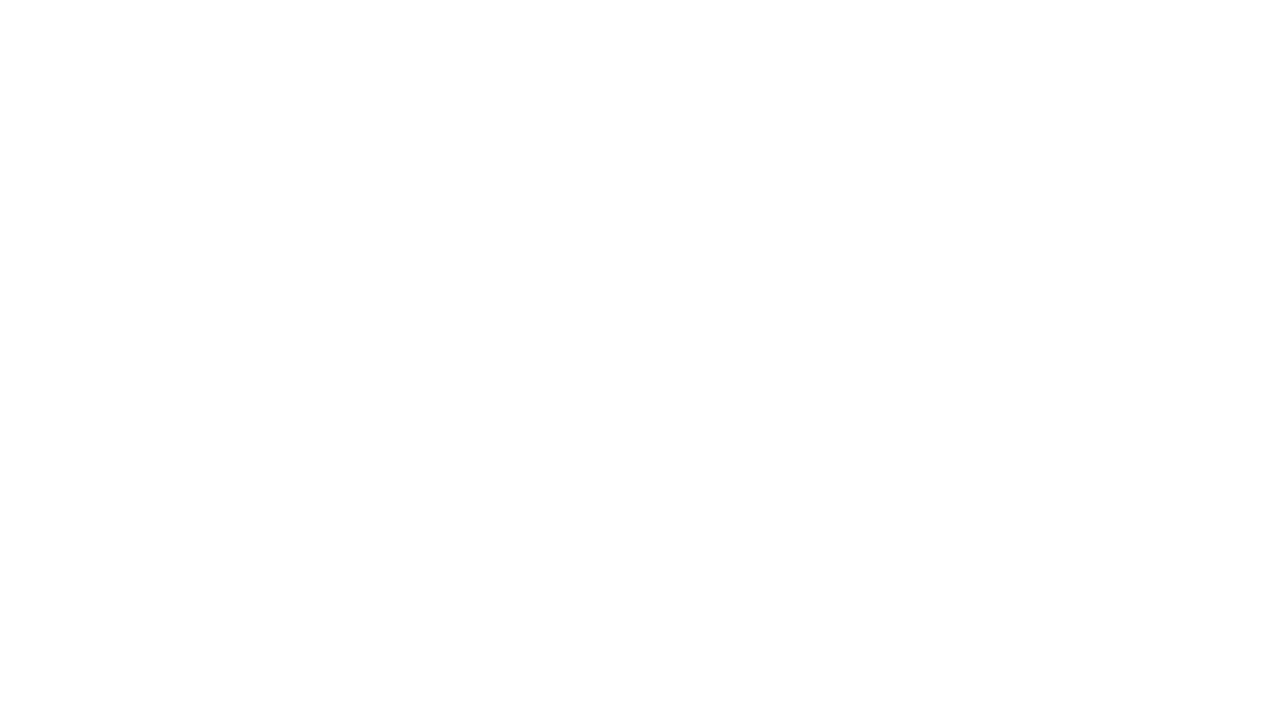

Navigated to https://www.commloan.com/fha-hud-loans/232-223a7
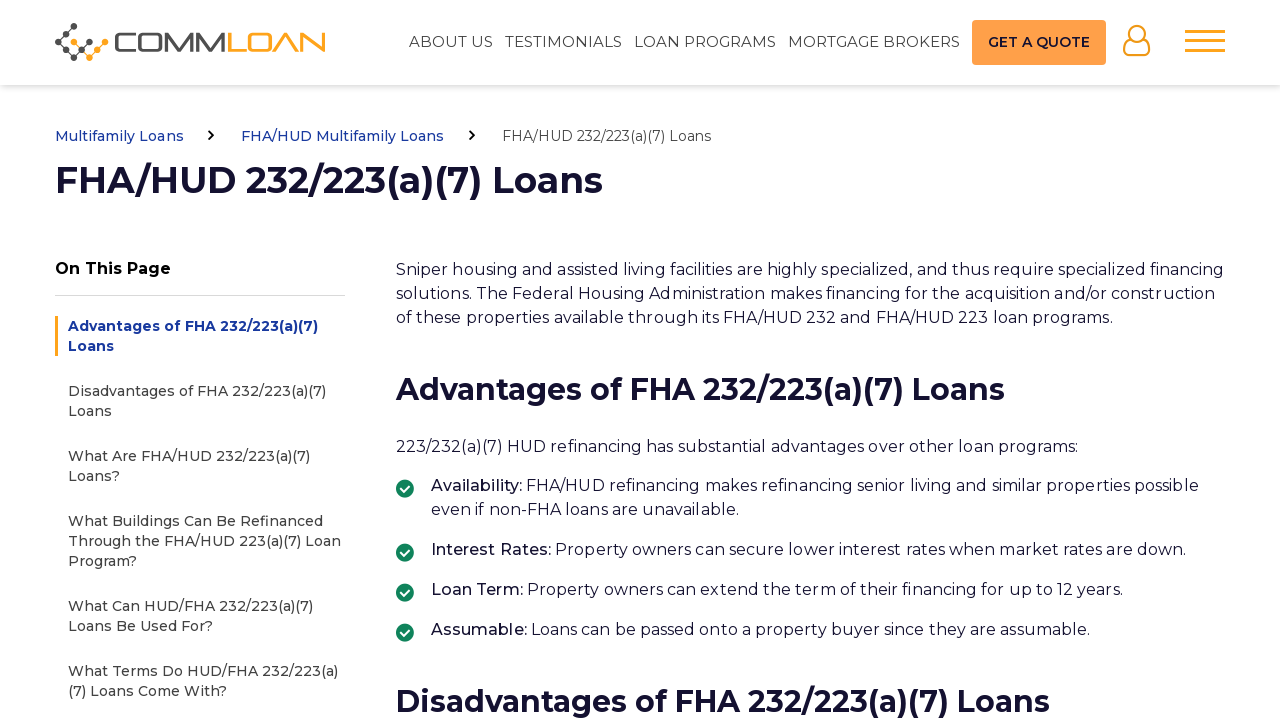

Page loaded successfully: fha-hud-loans/232-223a7
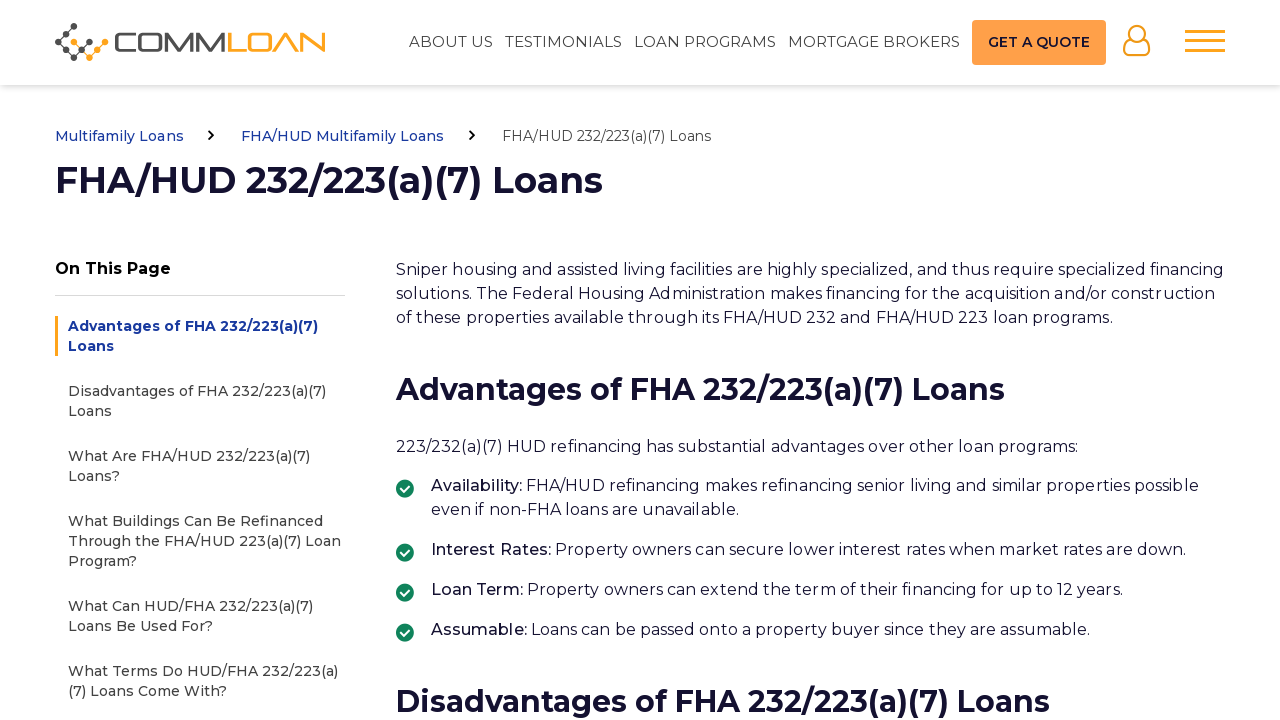

Opened new tab (tab 20)
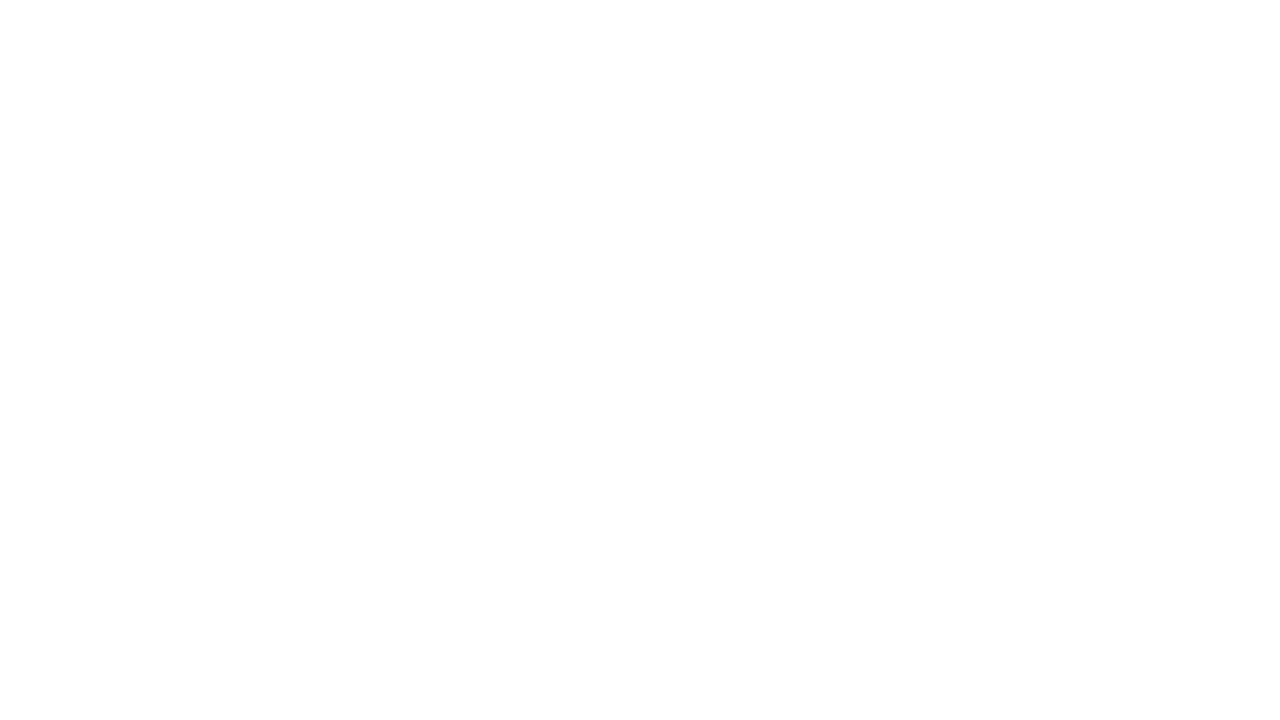

Navigated to https://www.commloan.com/fha-hud-loans/241a
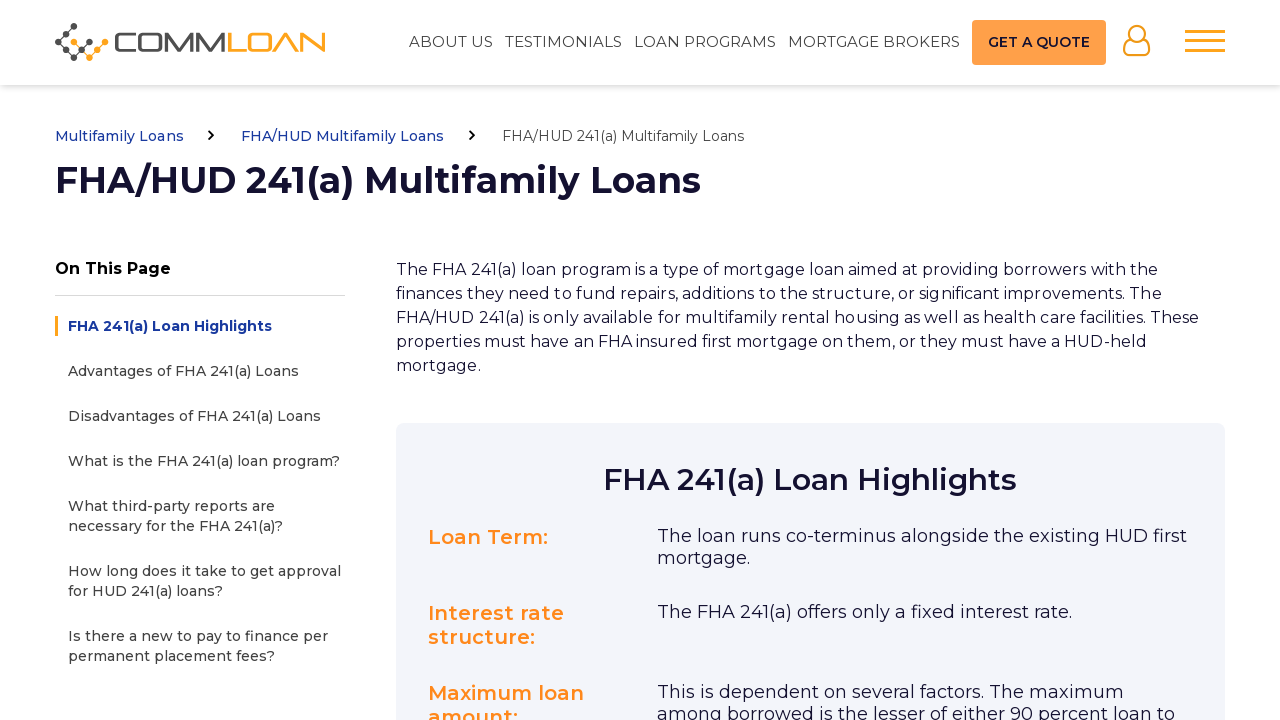

Page loaded successfully: fha-hud-loans/241a
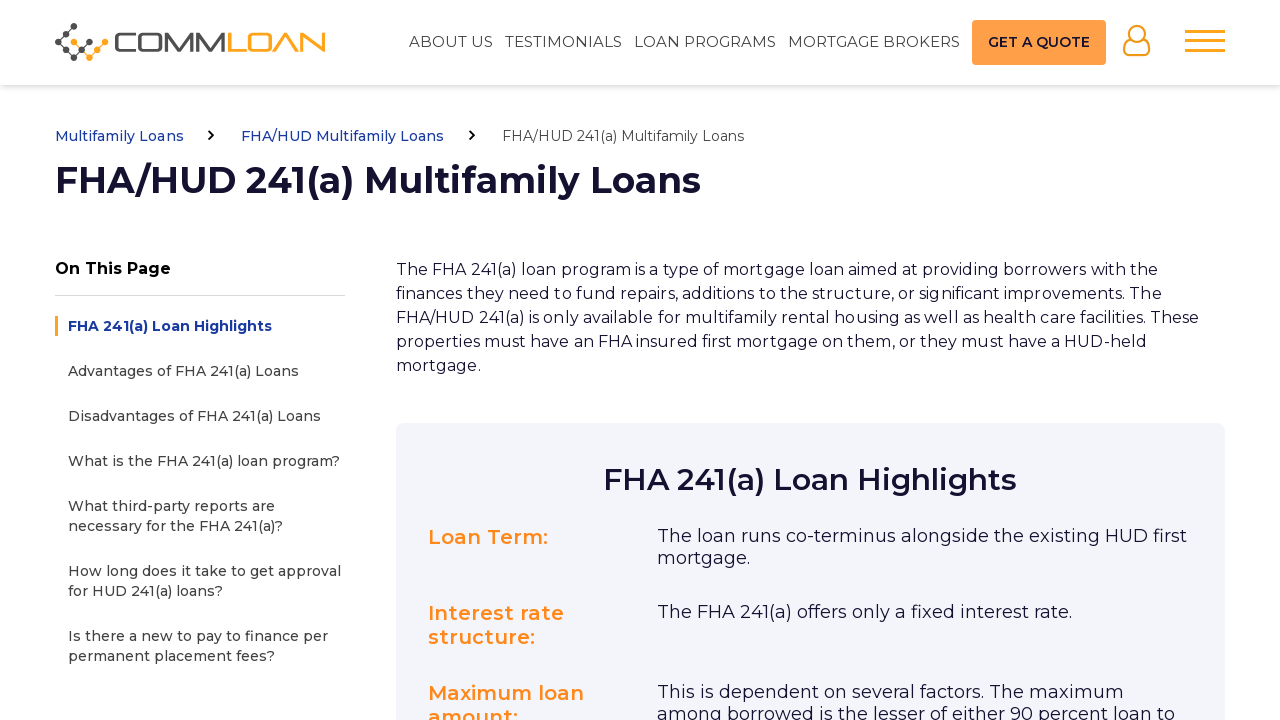

Opened new tab (tab 21)
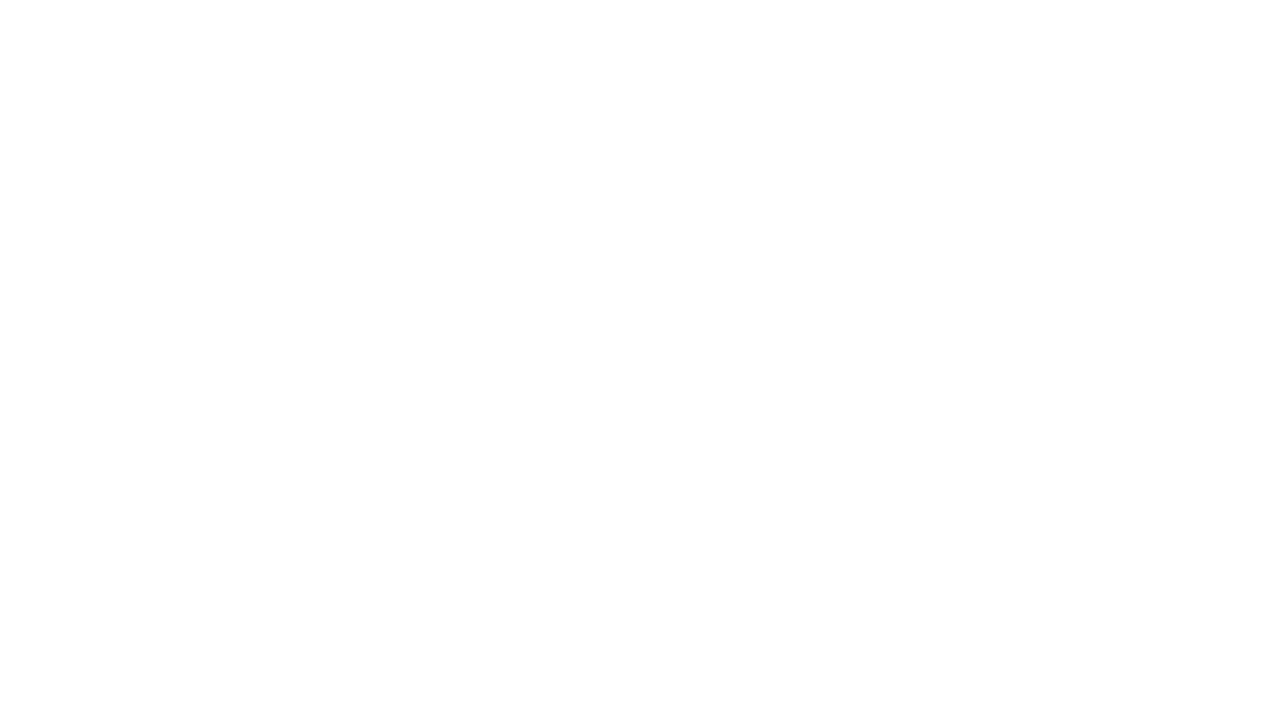

Navigated to https://www.commloan.com/fha-hud-loans/242
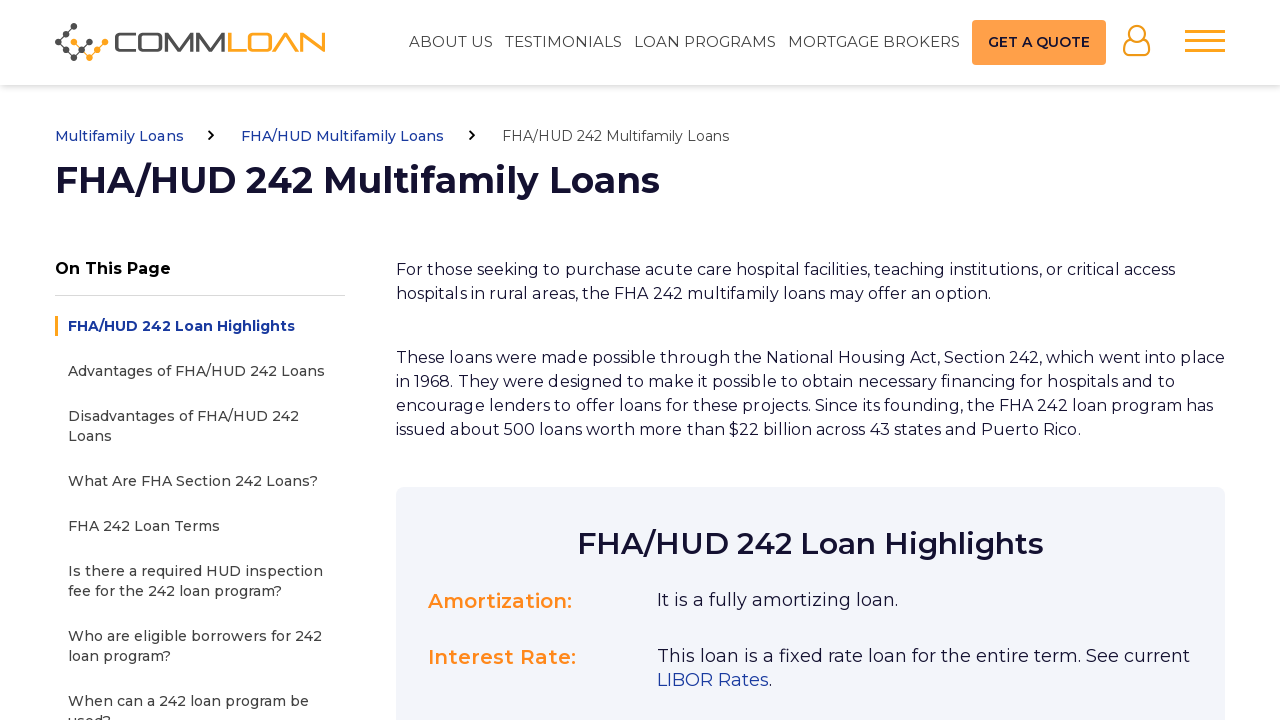

Page loaded successfully: fha-hud-loans/242
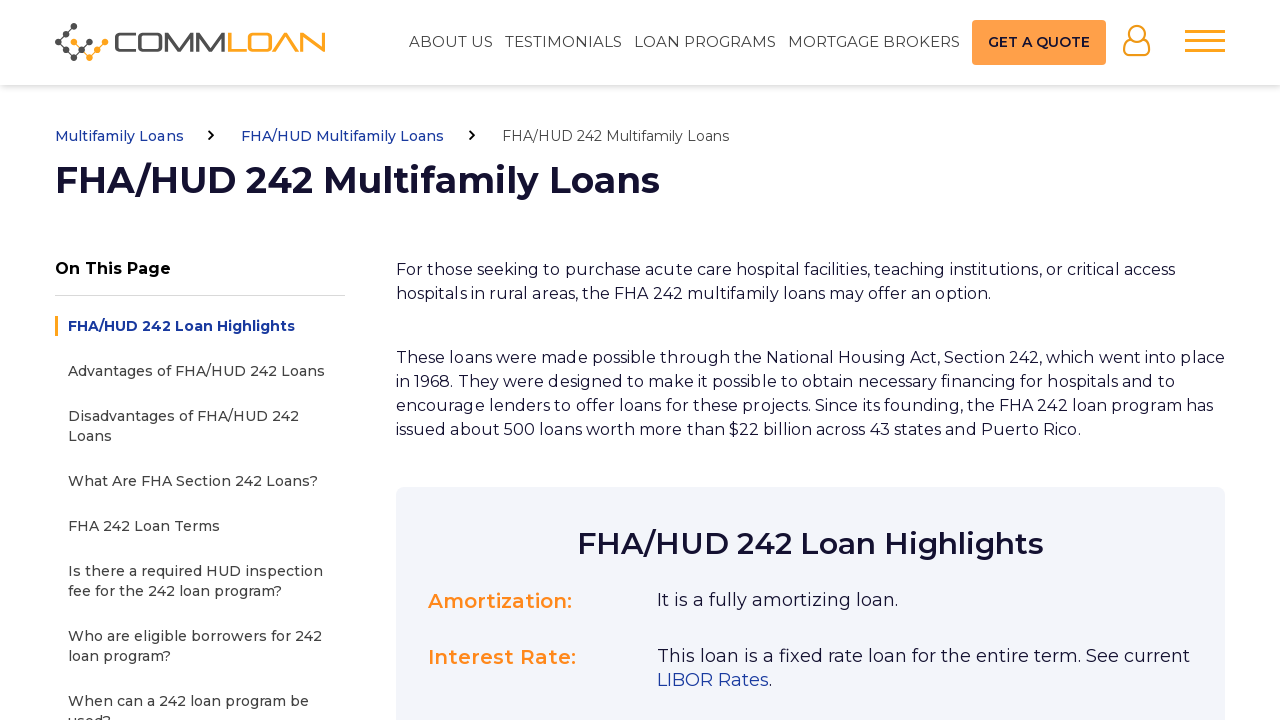

Opened new tab (tab 22)
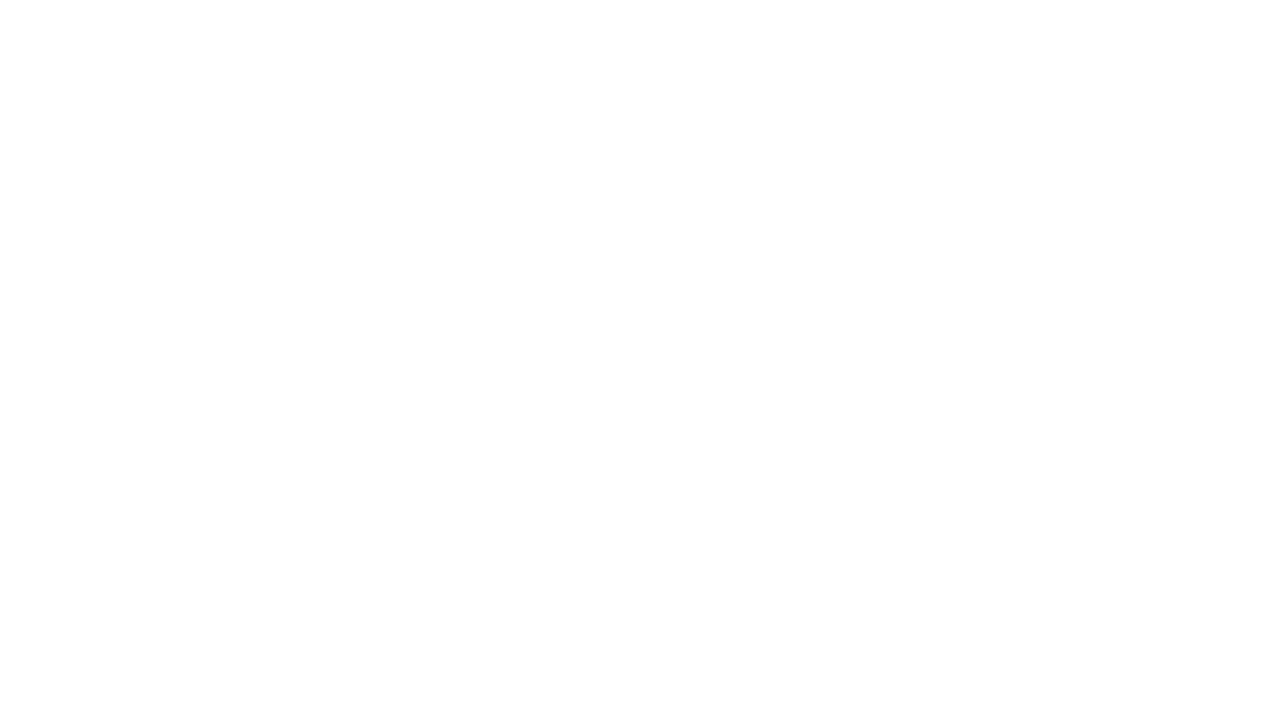

Navigated to https://www.commloan.com/fha-hud-loans
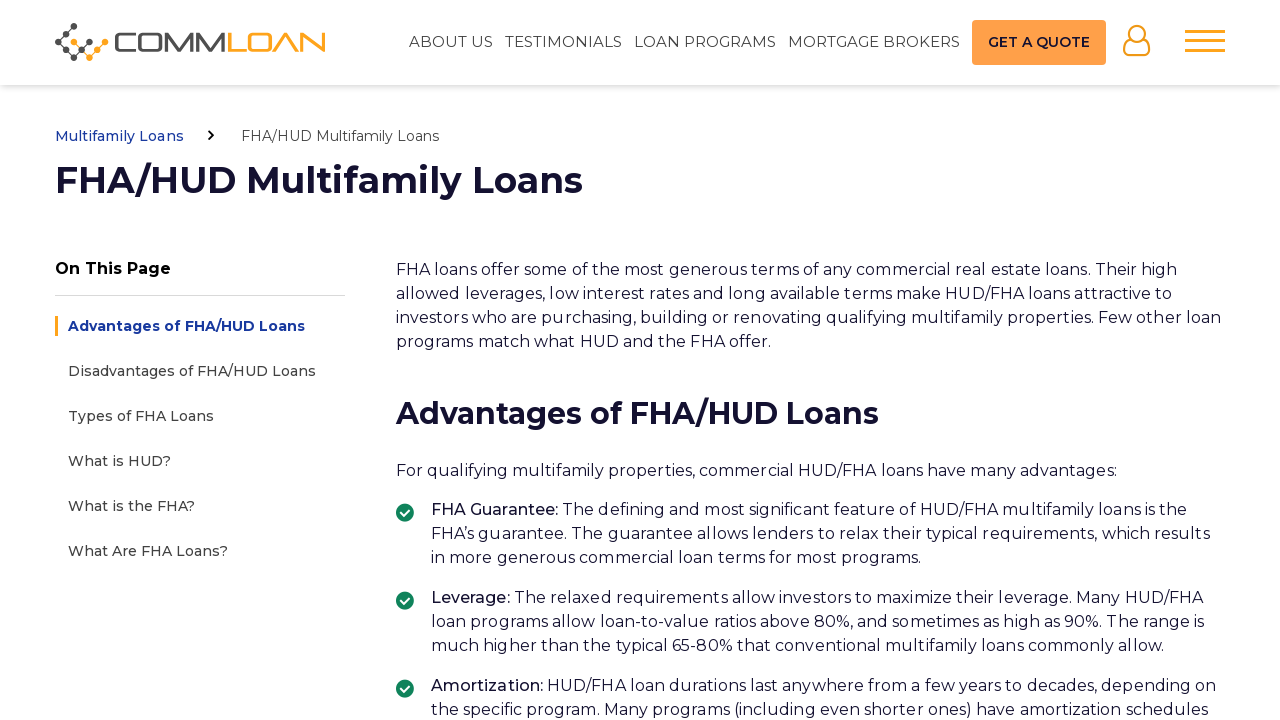

Page loaded successfully: fha-hud-loans
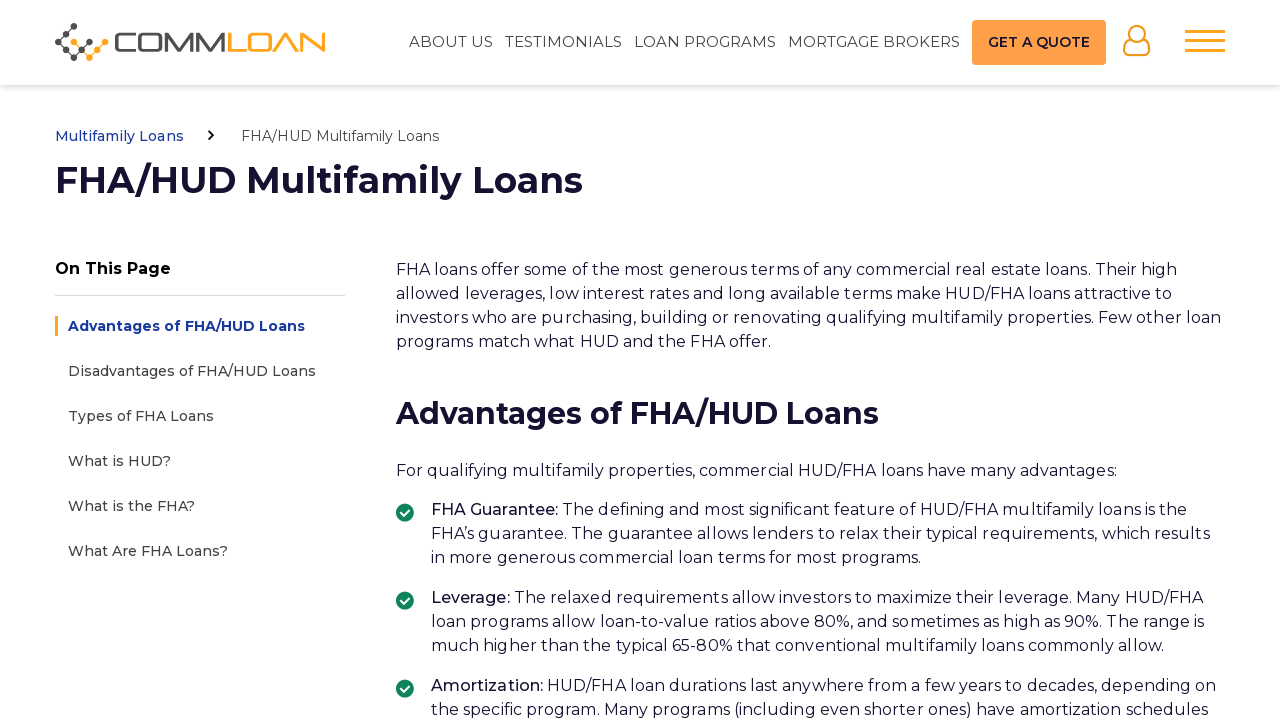

Opened new tab (tab 23)
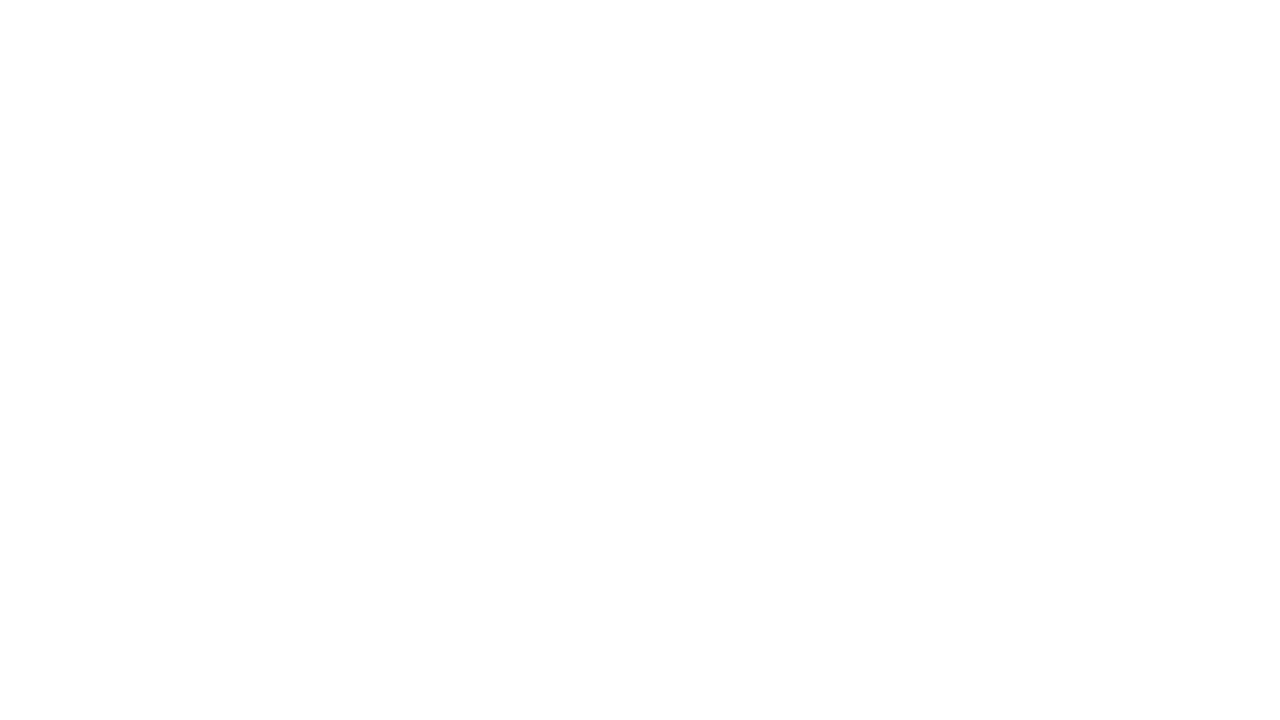

Navigated to https://www.commloan.com/freddie-mac-multifamily-loans/fixed-rate
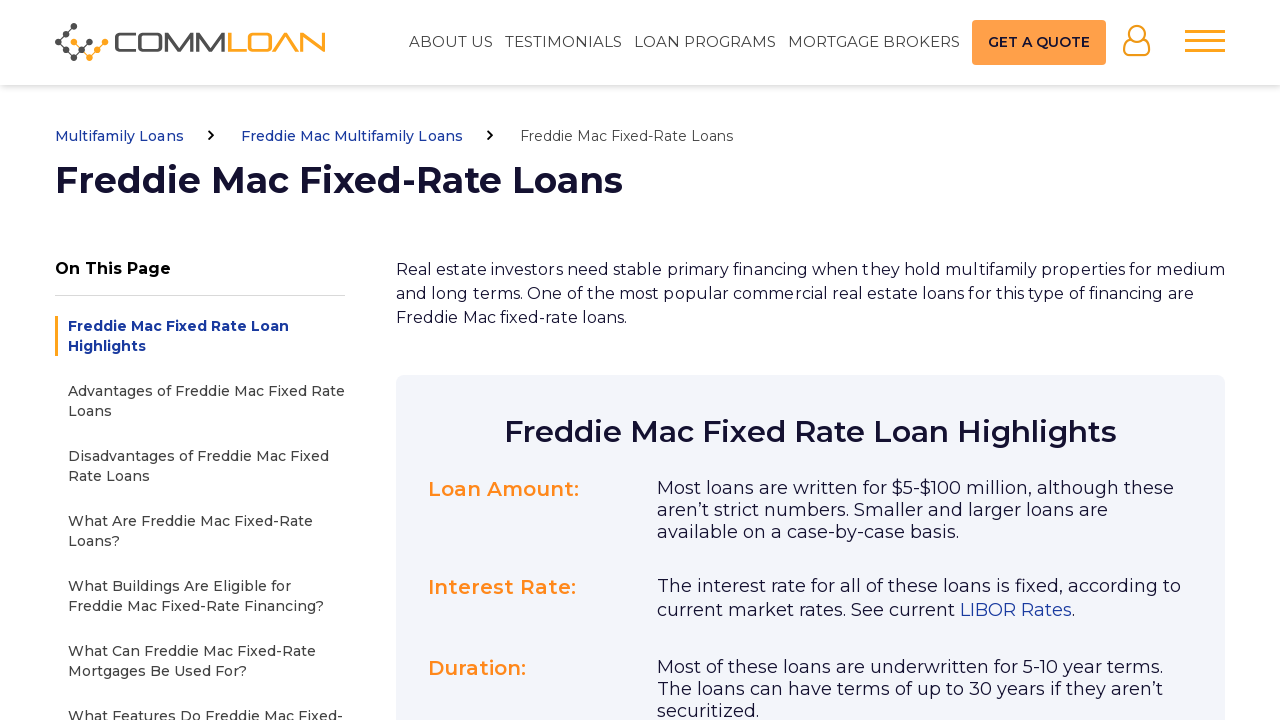

Page loaded successfully: freddie-mac-multifamily-loans/fixed-rate
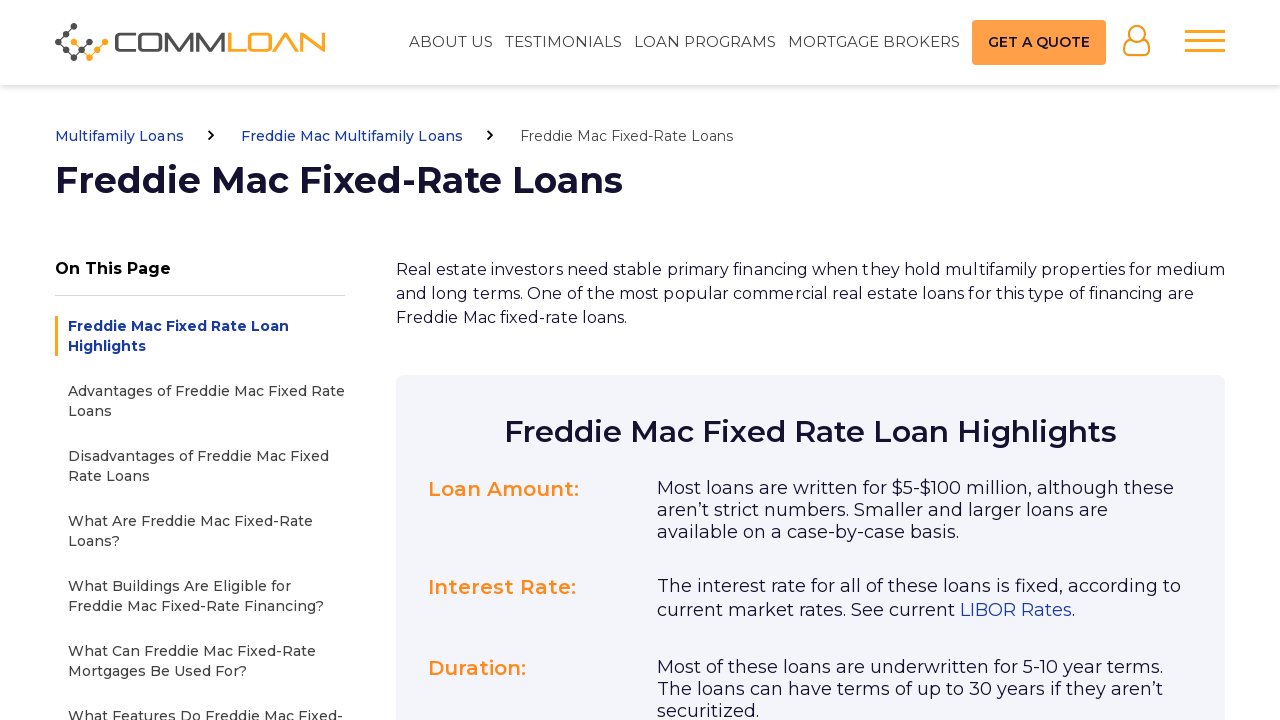

Opened new tab (tab 24)
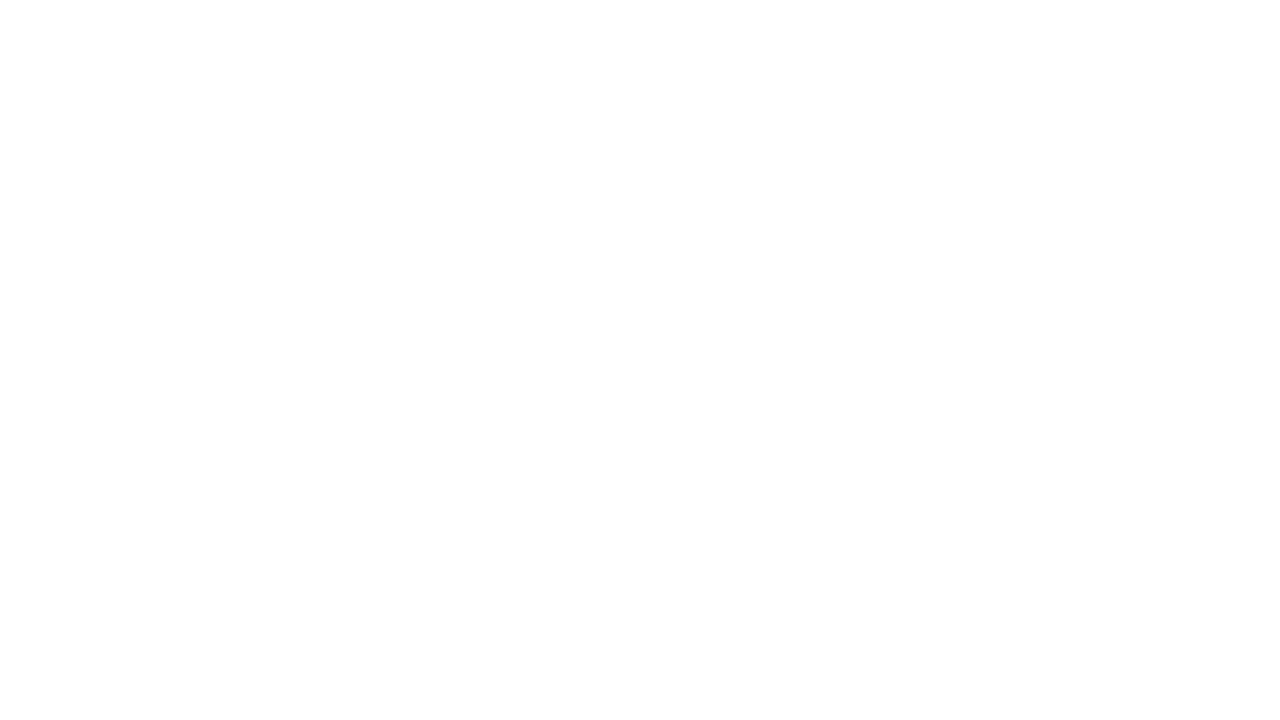

Navigated to https://www.commloan.com/freddie-mac-multifamily-loans/floating-rate
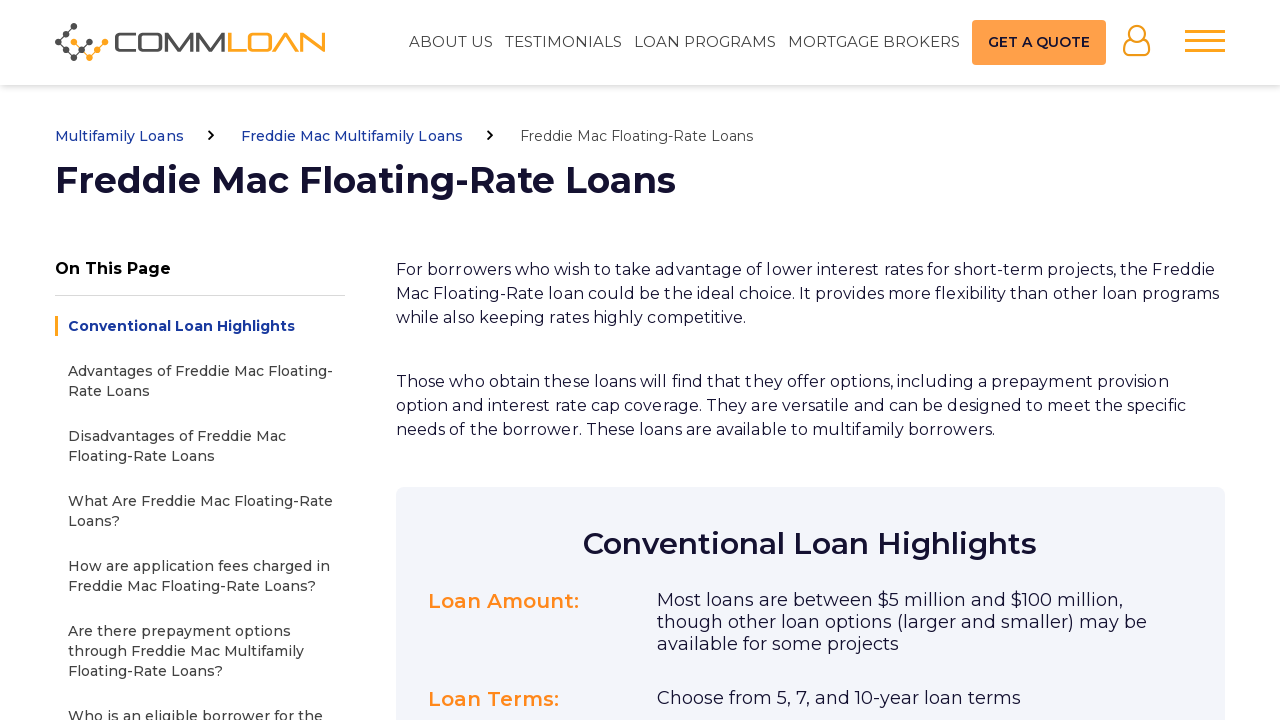

Page loaded successfully: freddie-mac-multifamily-loans/floating-rate
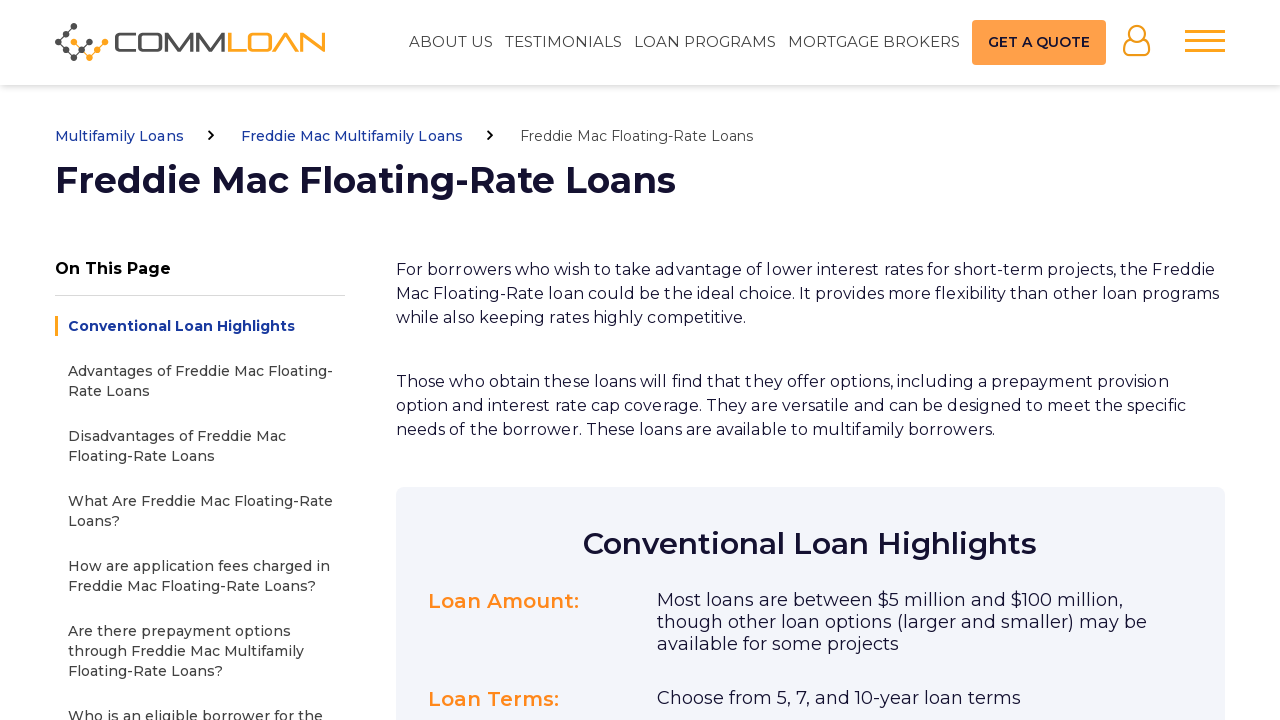

Opened new tab (tab 25)
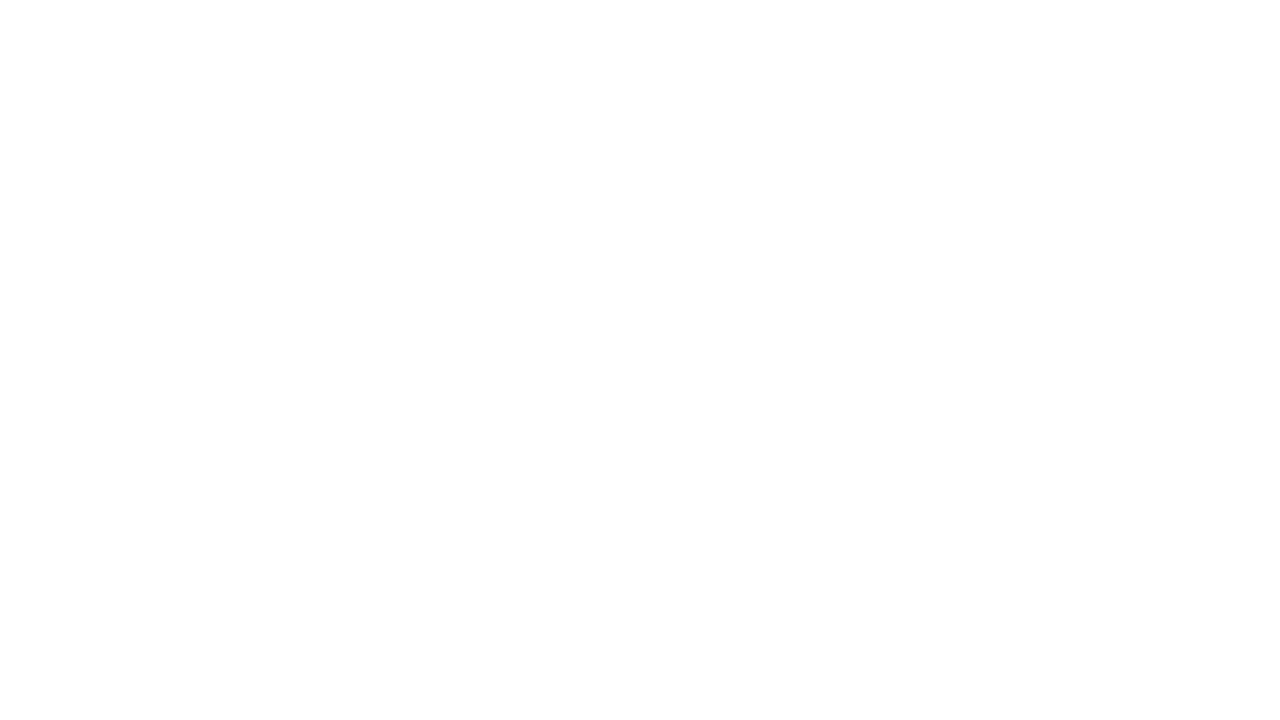

Navigated to https://www.commloan.com/freddie-mac-multifamily-loans/green-advantage
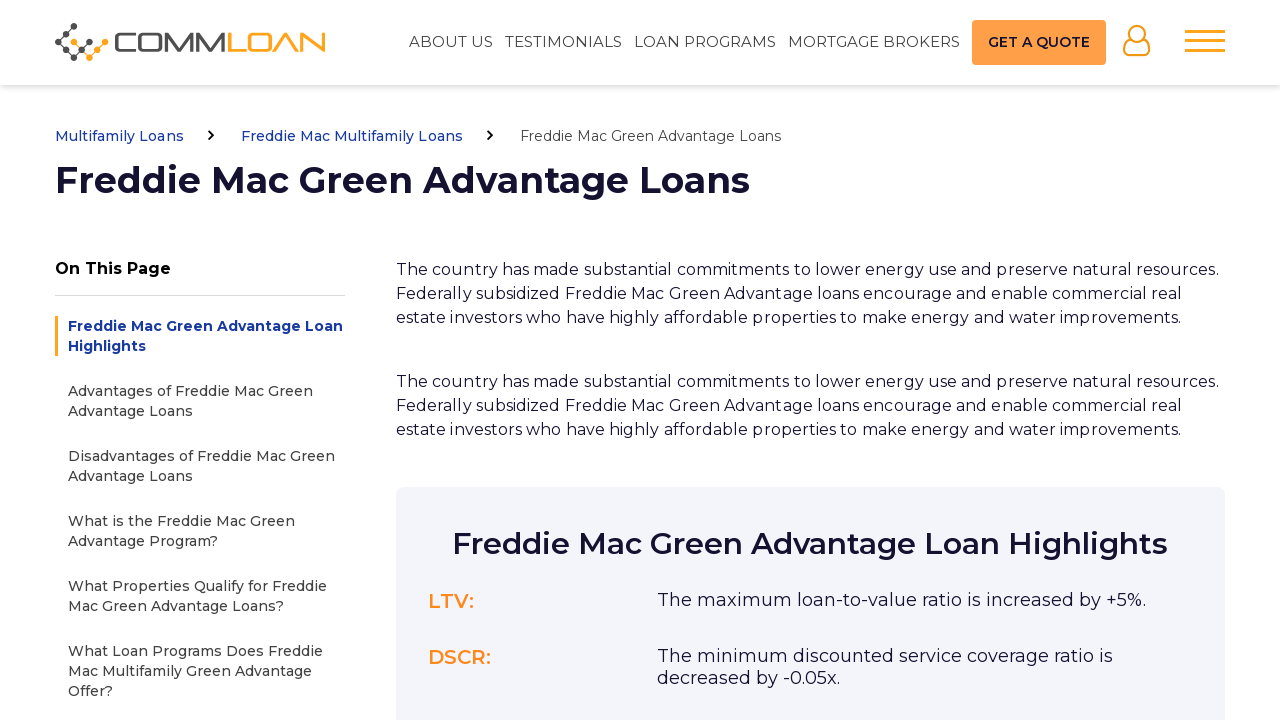

Page loaded successfully: freddie-mac-multifamily-loans/green-advantage
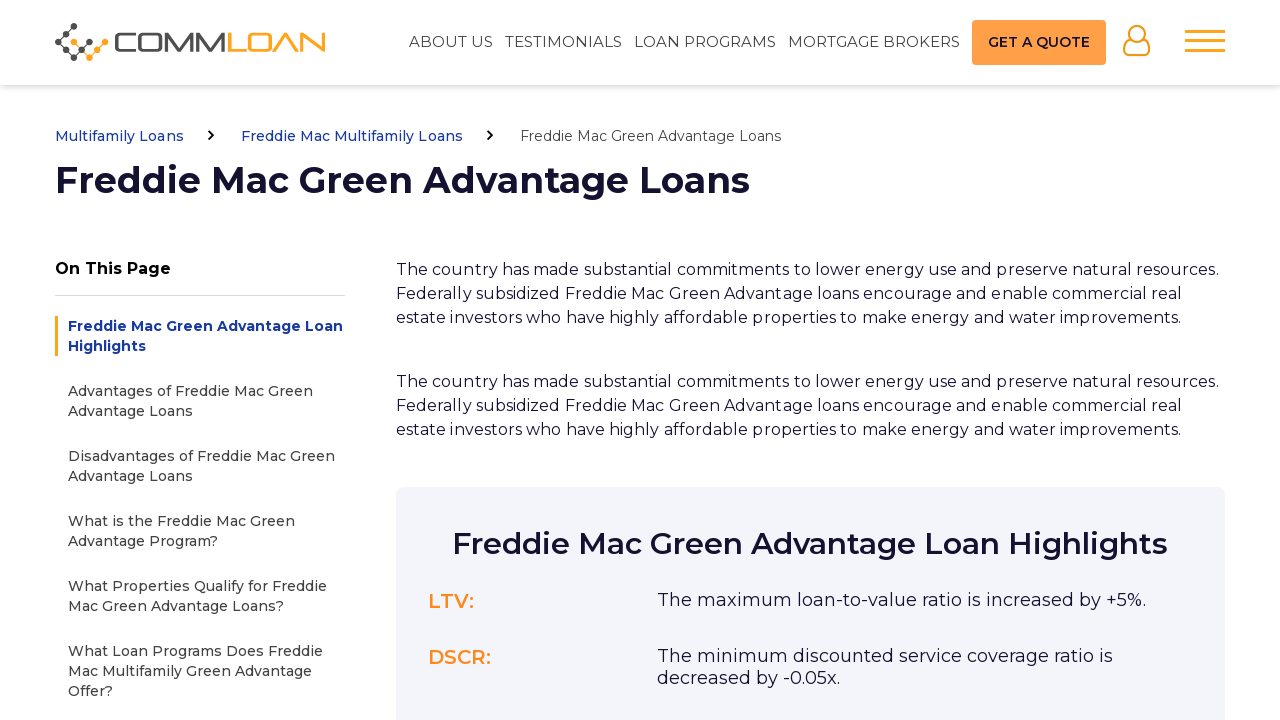

Opened new tab (tab 26)
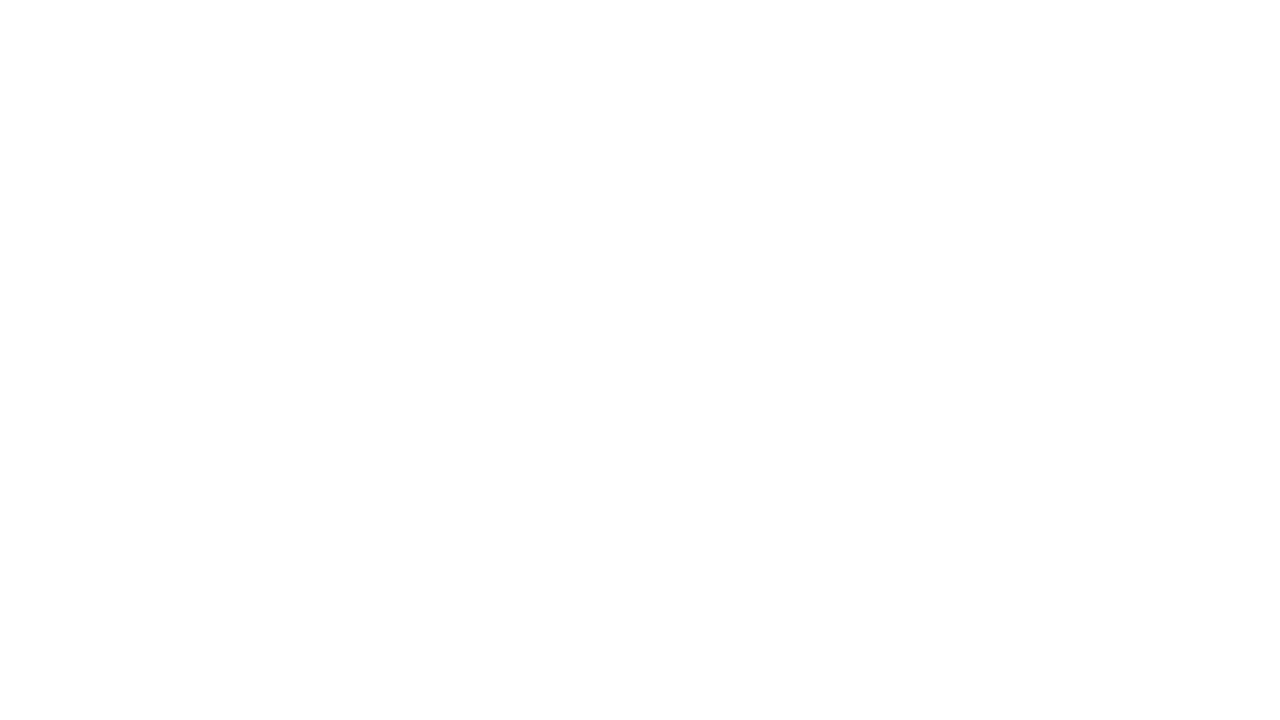

Navigated to https://www.commloan.com/freddie-mac-multifamily-loans/manufactured-housing
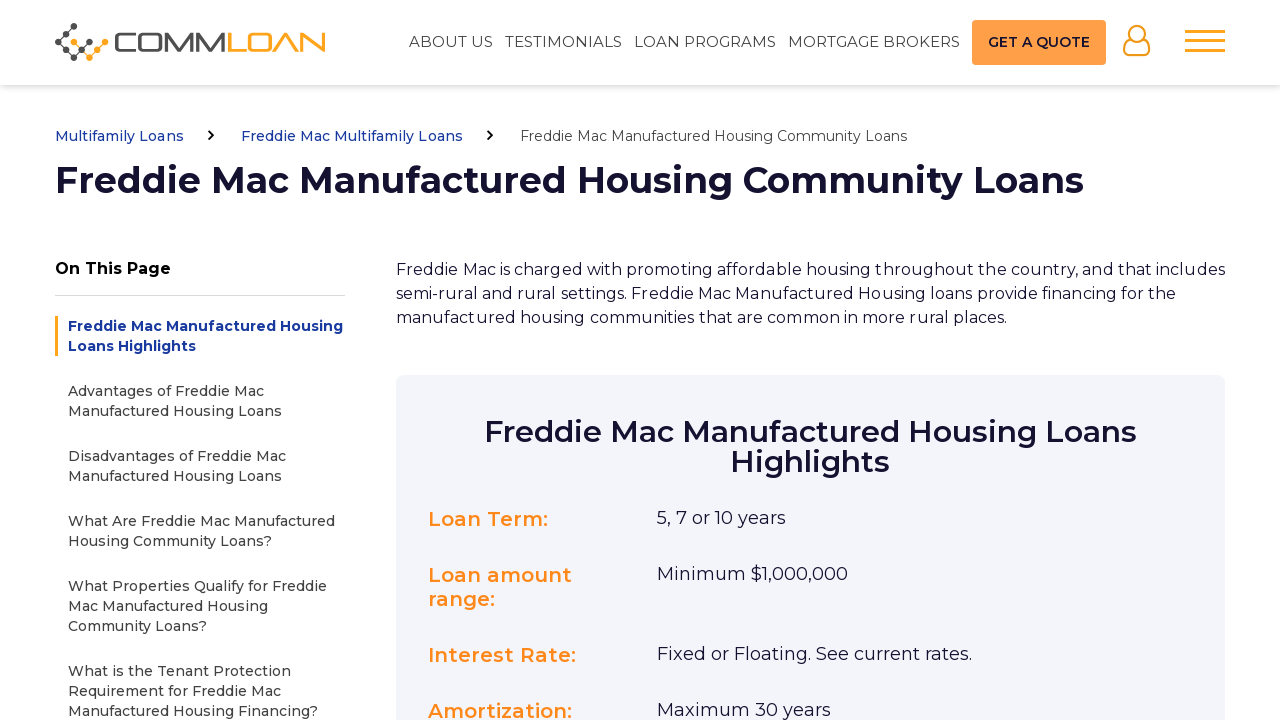

Page loaded successfully: freddie-mac-multifamily-loans/manufactured-housing
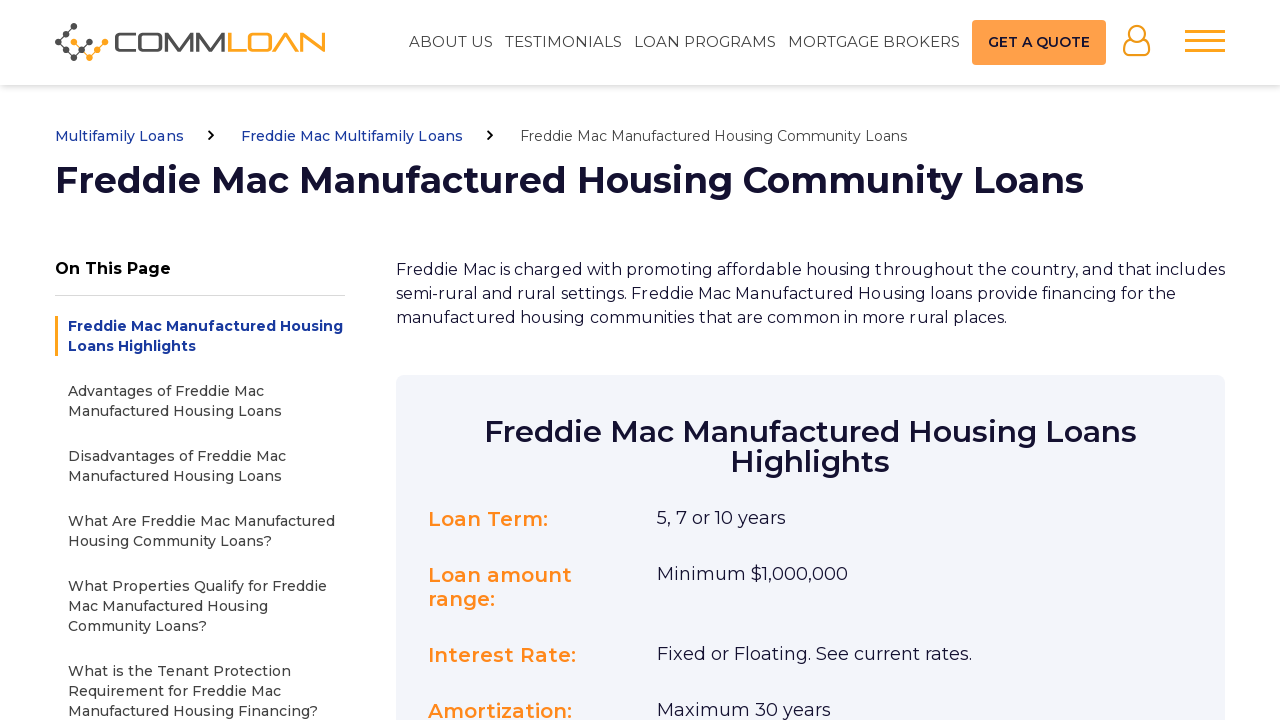

Opened new tab (tab 27)
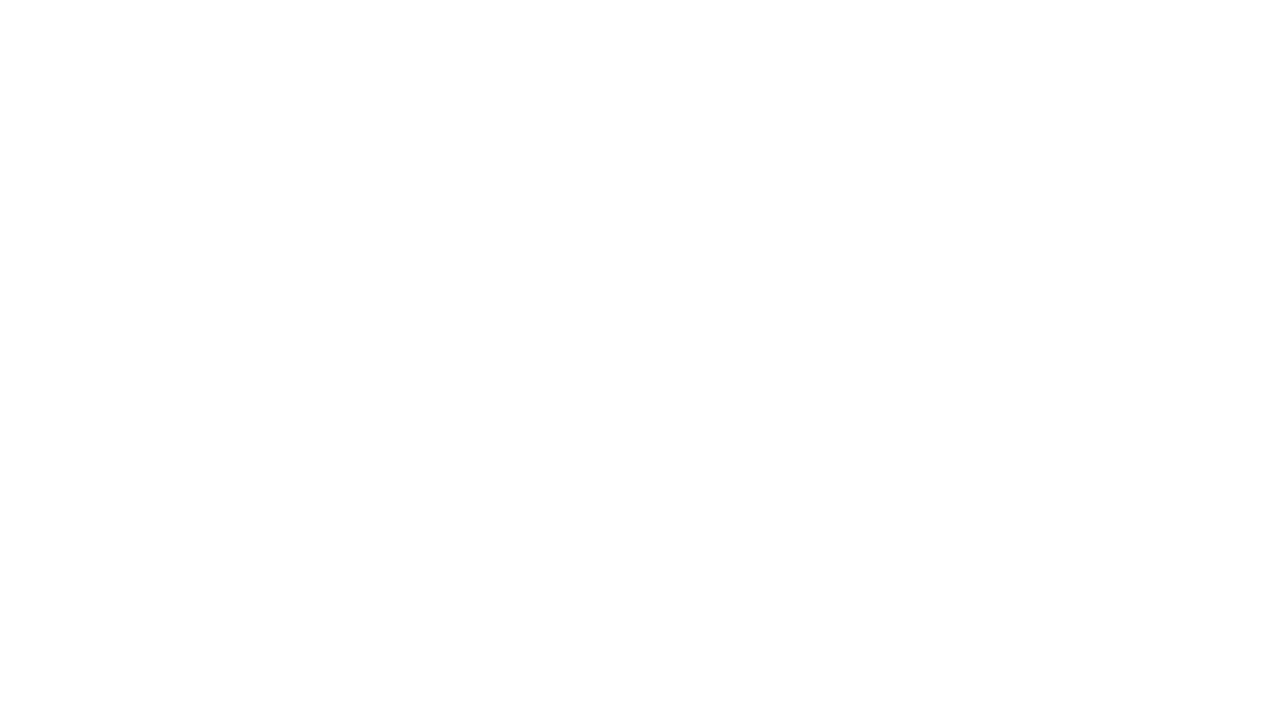

Navigated to https://www.commloan.com/freddie-mac-multifamily-loans/senior-housing
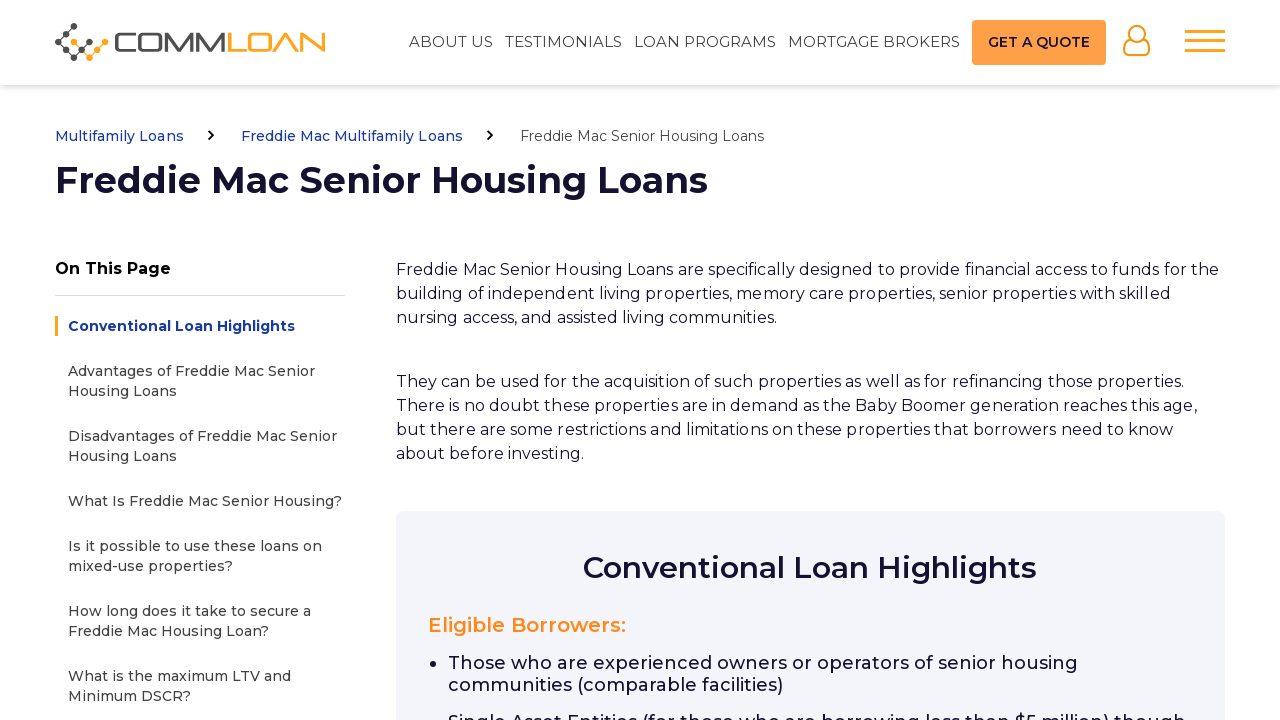

Page loaded successfully: freddie-mac-multifamily-loans/senior-housing
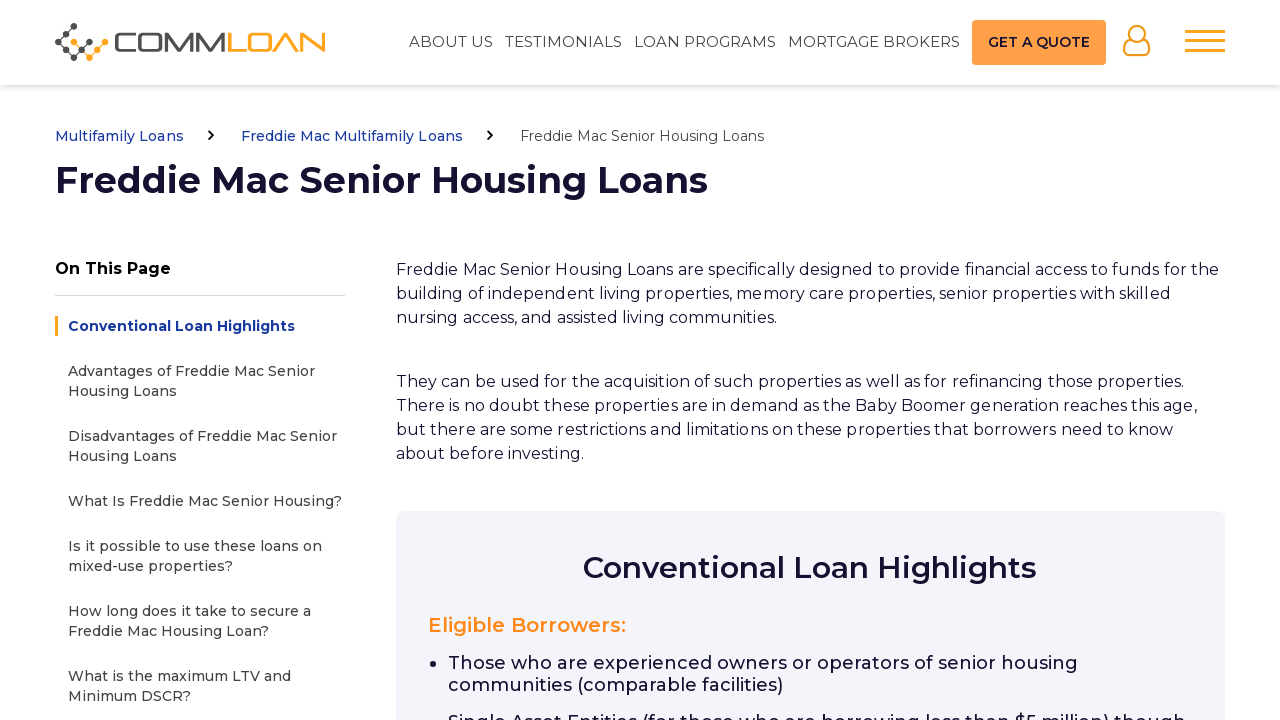

Opened new tab (tab 28)
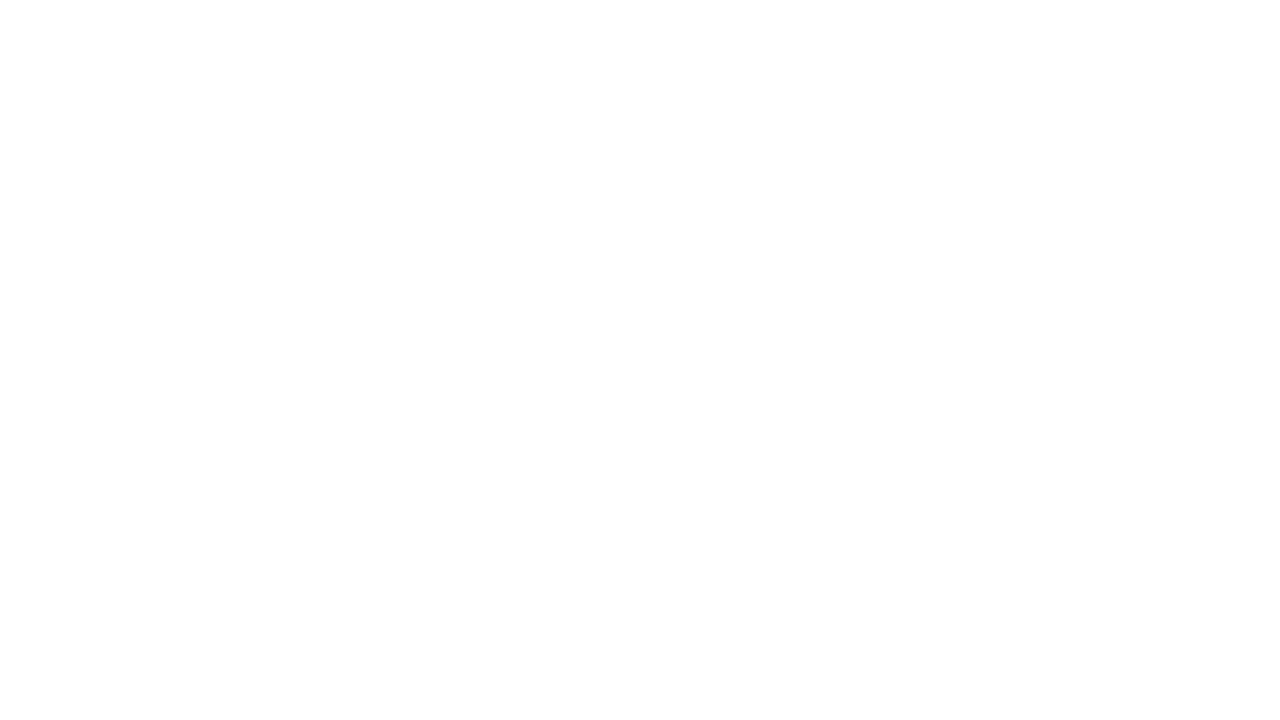

Navigated to https://www.commloan.com/freddie-mac-multifamily-loans/small-balance
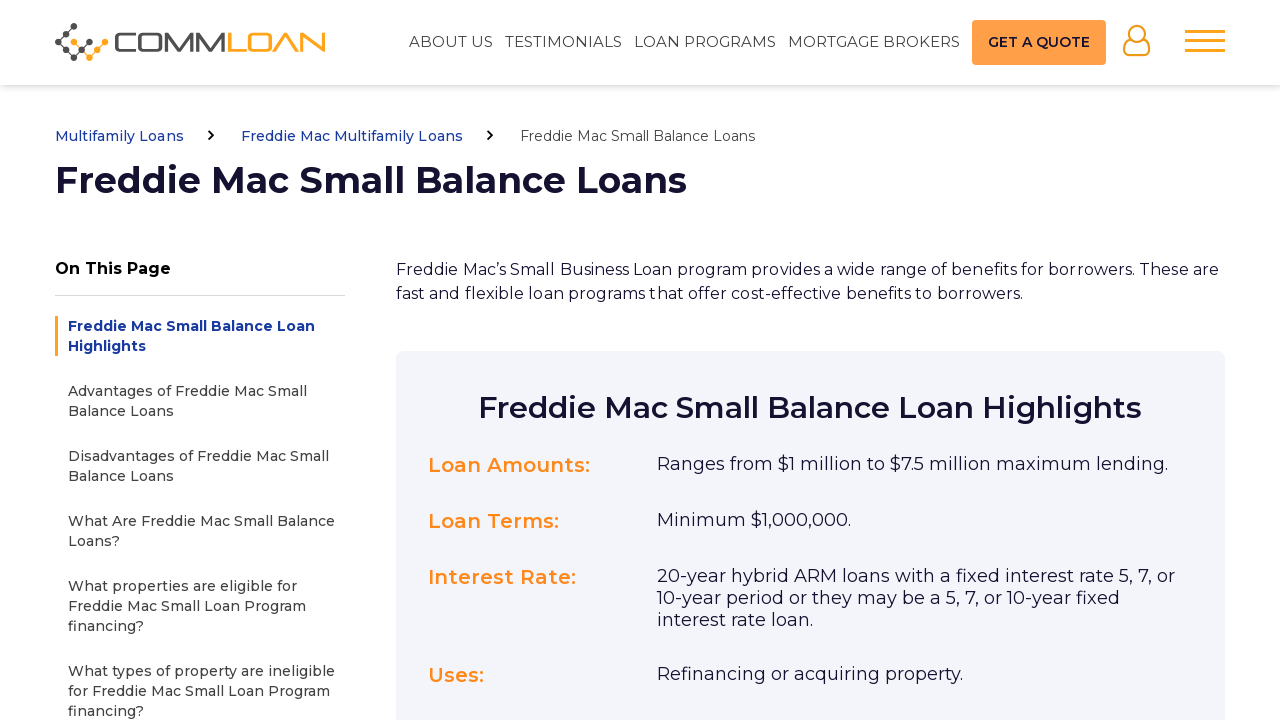

Page loaded successfully: freddie-mac-multifamily-loans/small-balance
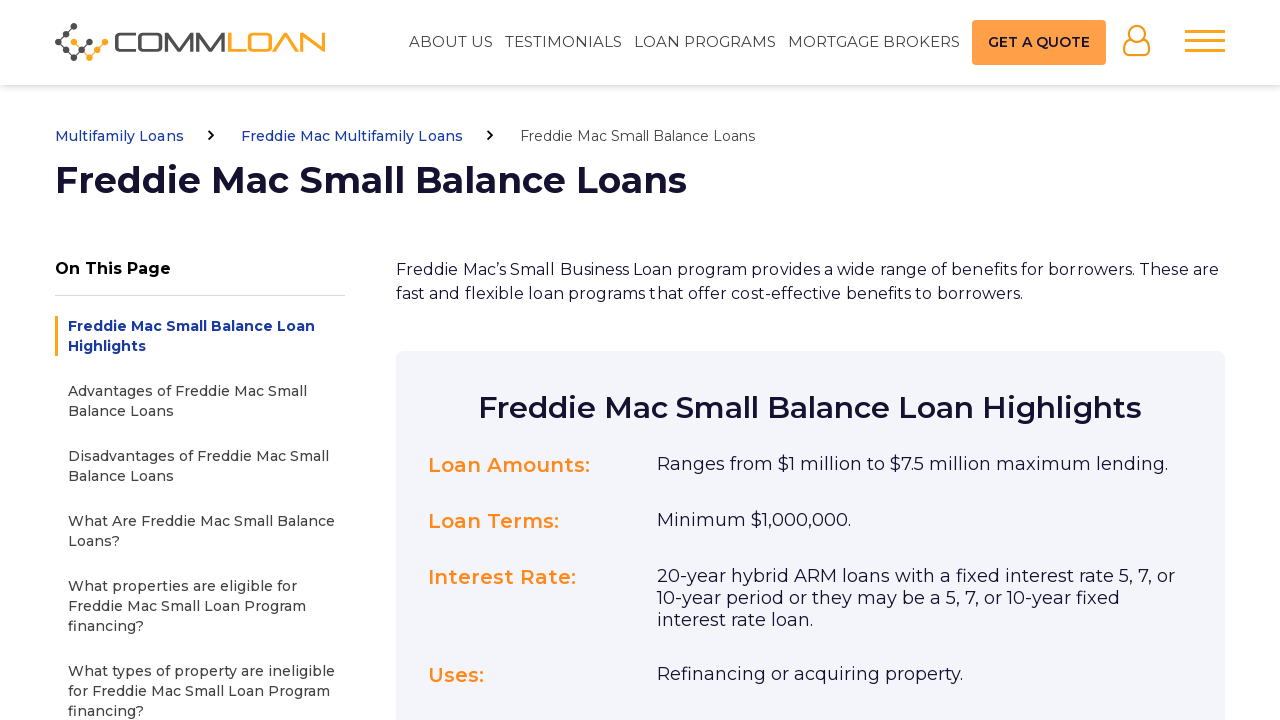

Opened new tab (tab 29)
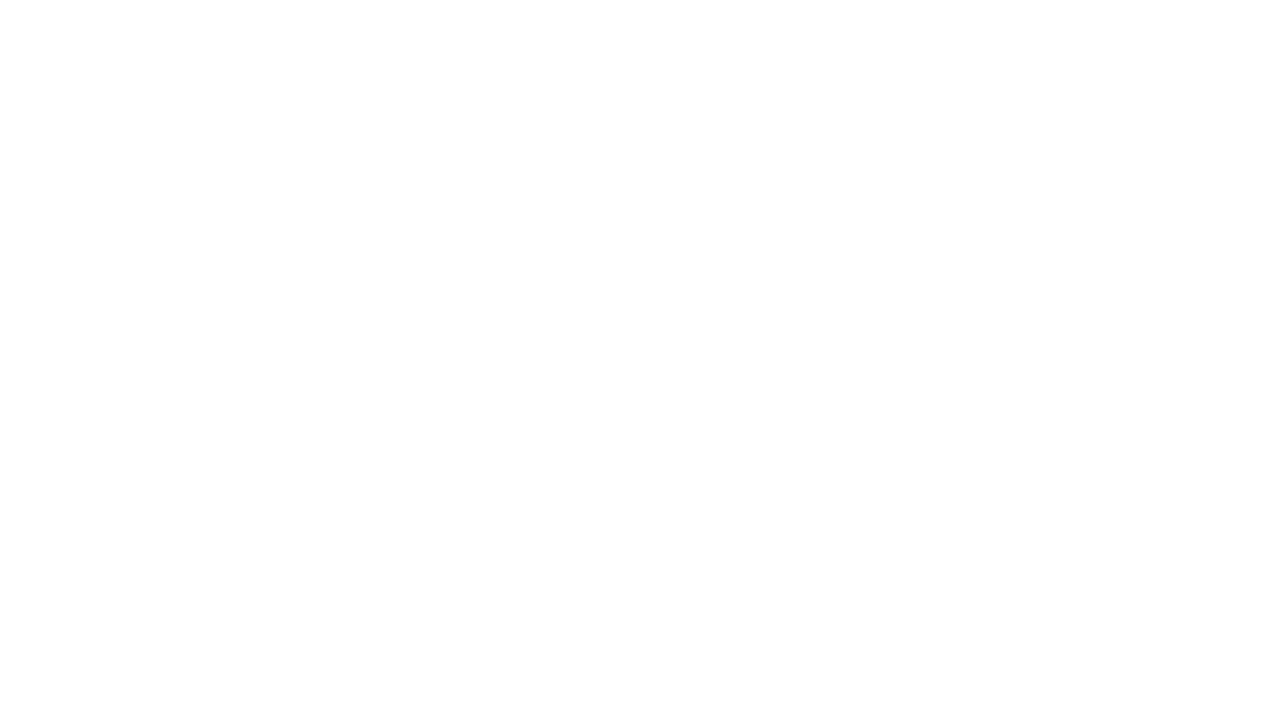

Navigated to https://www.commloan.com/freddie-mac-multifamily-loans/student-housing
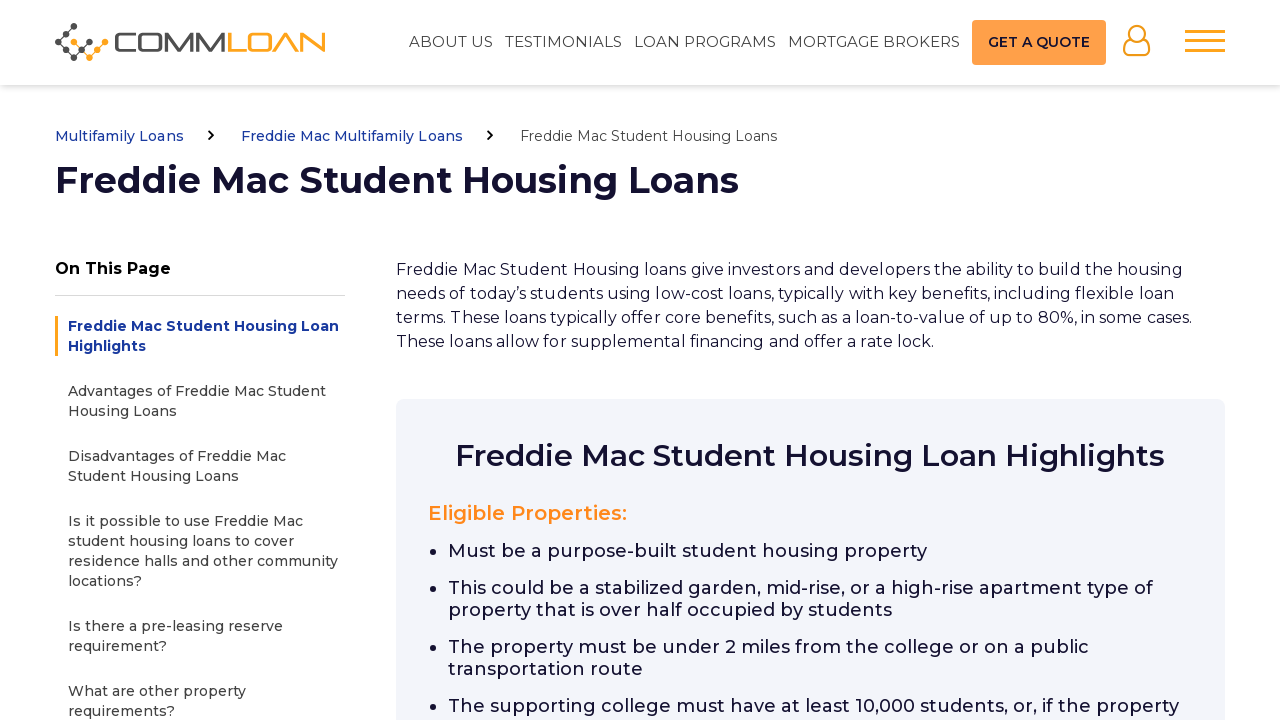

Page loaded successfully: freddie-mac-multifamily-loans/student-housing
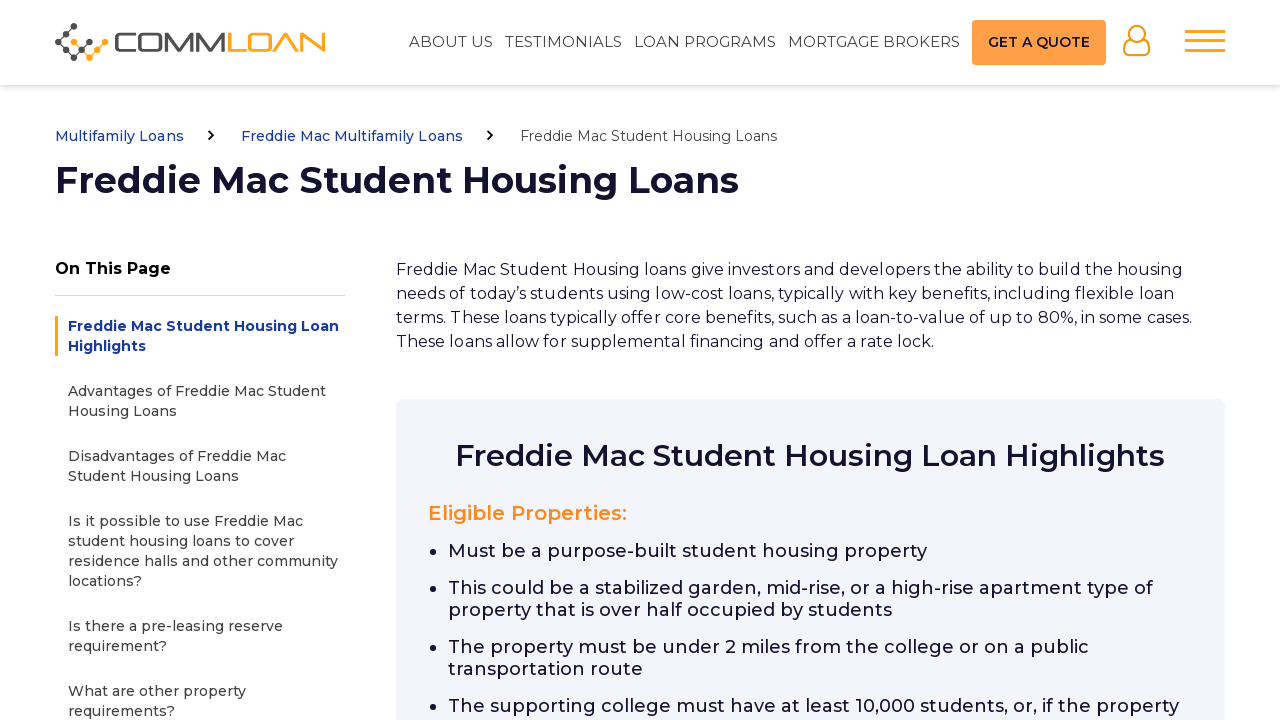

Opened new tab (tab 30)
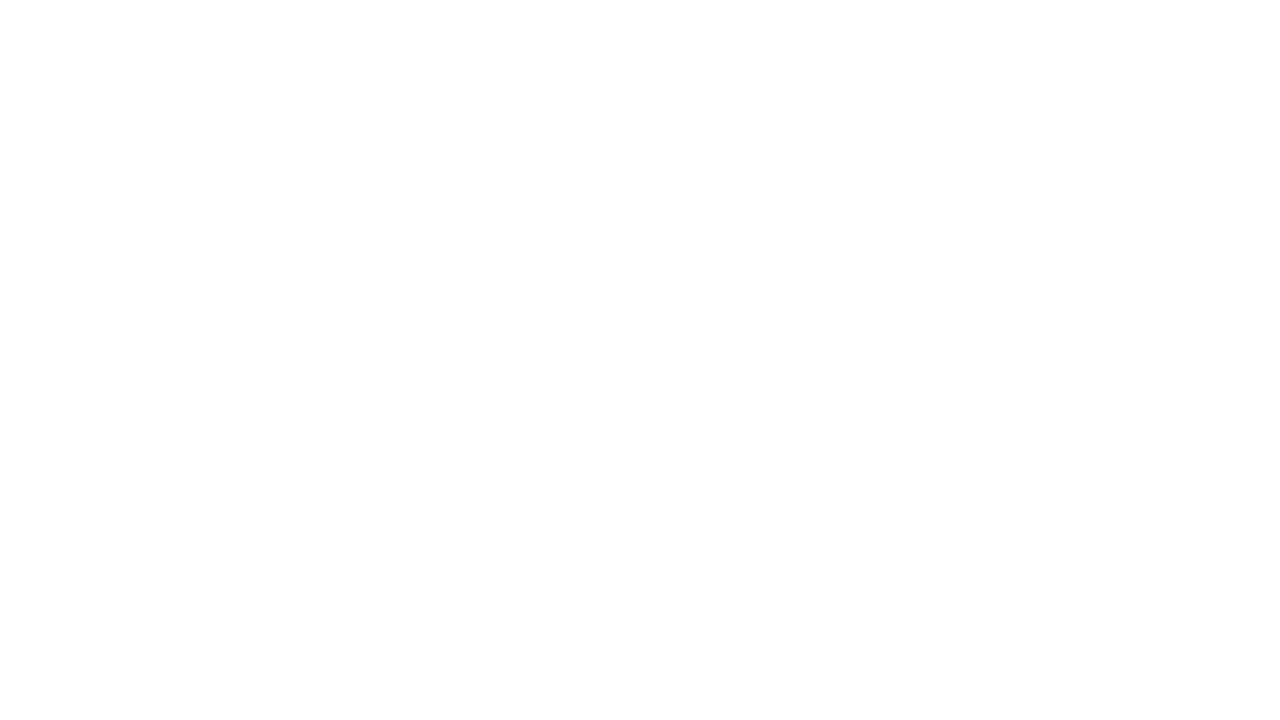

Navigated to https://www.commloan.com/freddie-mac-multifamily-loans/supplemental
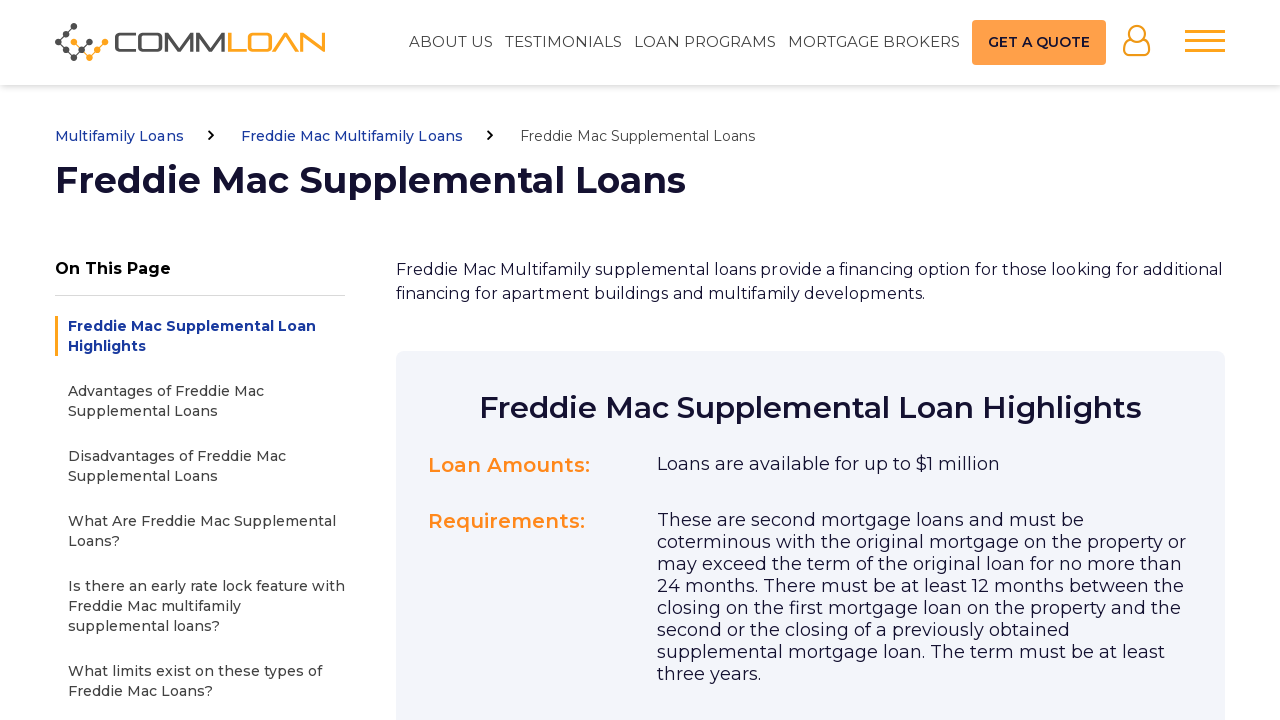

Page loaded successfully: freddie-mac-multifamily-loans/supplemental
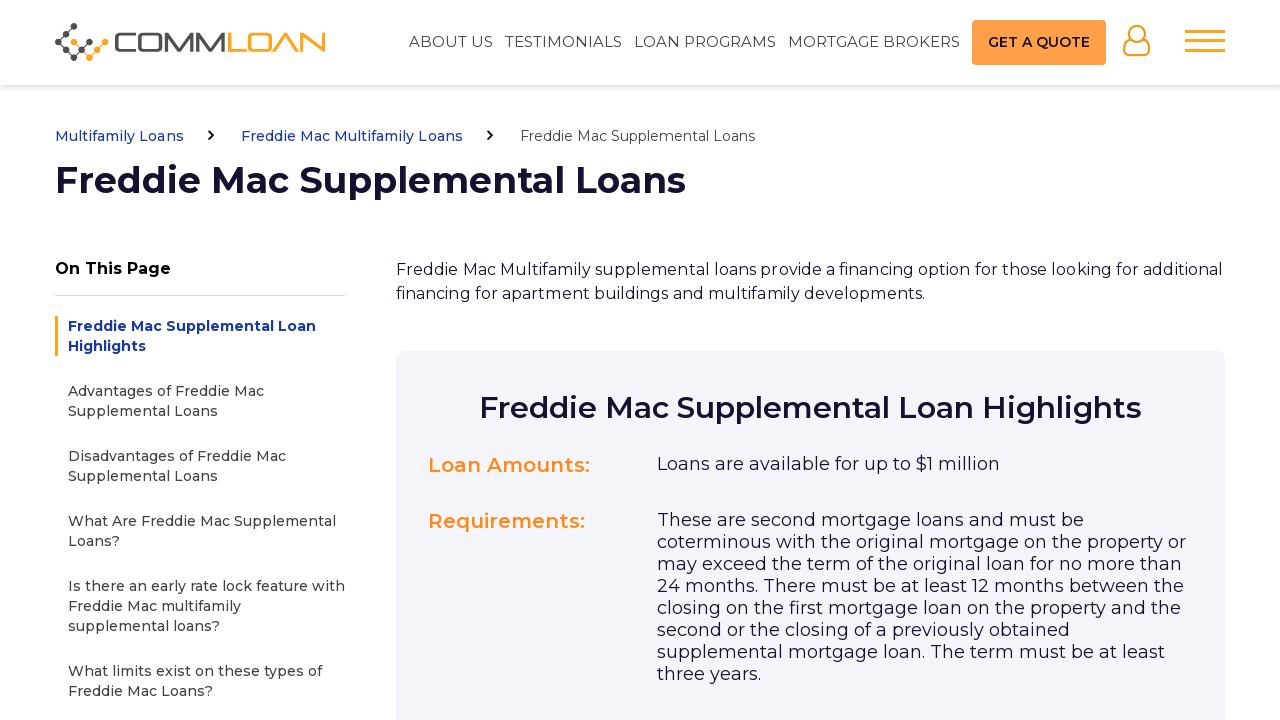

Opened new tab (tab 31)
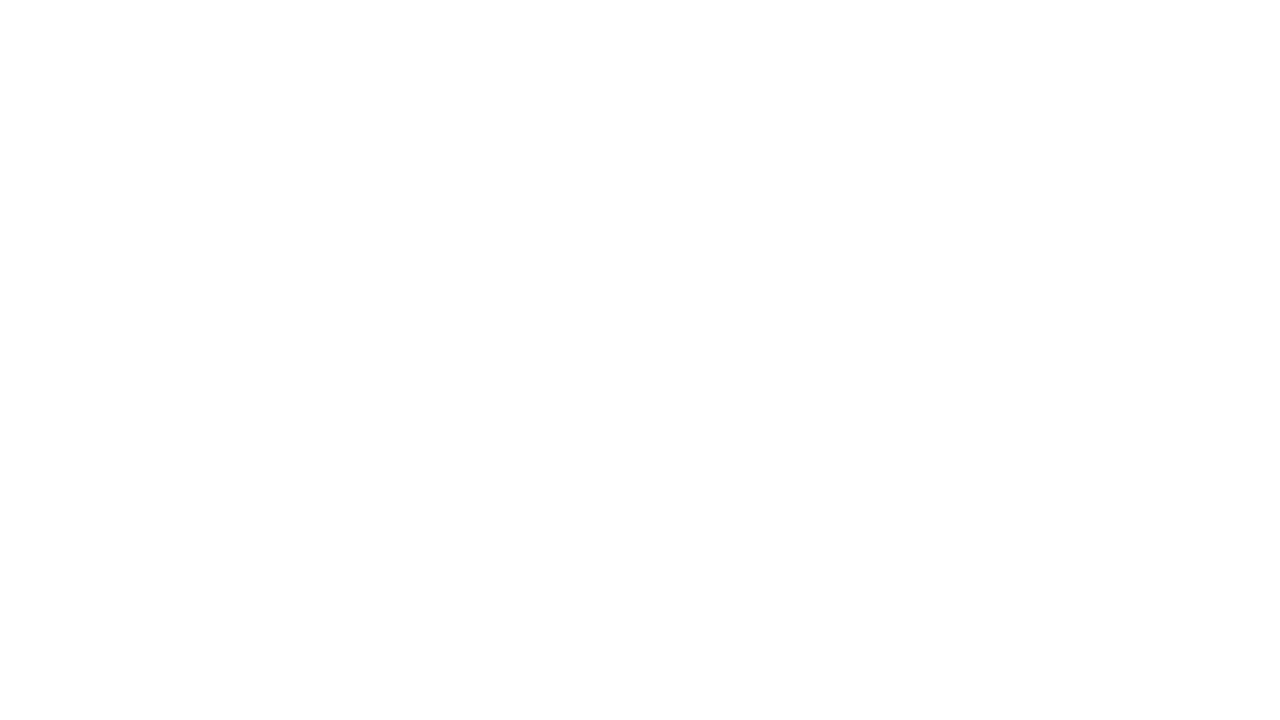

Navigated to https://www.commloan.com/freddie-mac-multifamily-loans
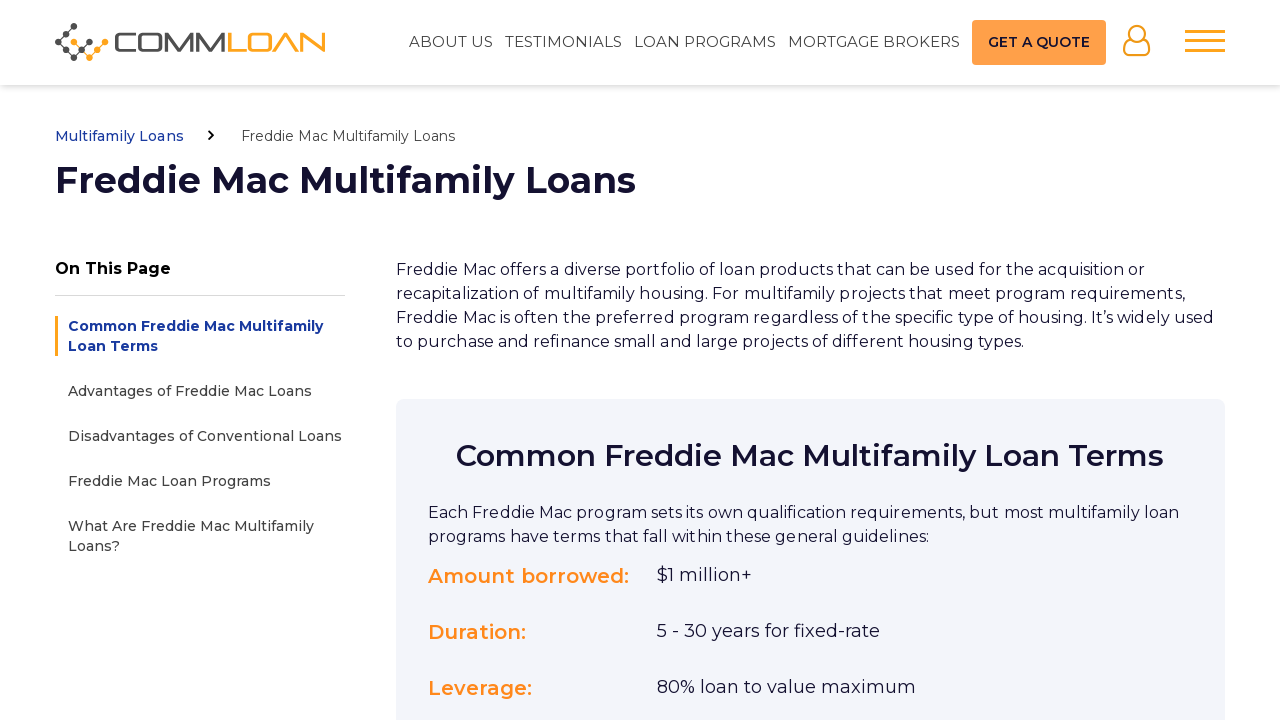

Page loaded successfully: freddie-mac-multifamily-loans
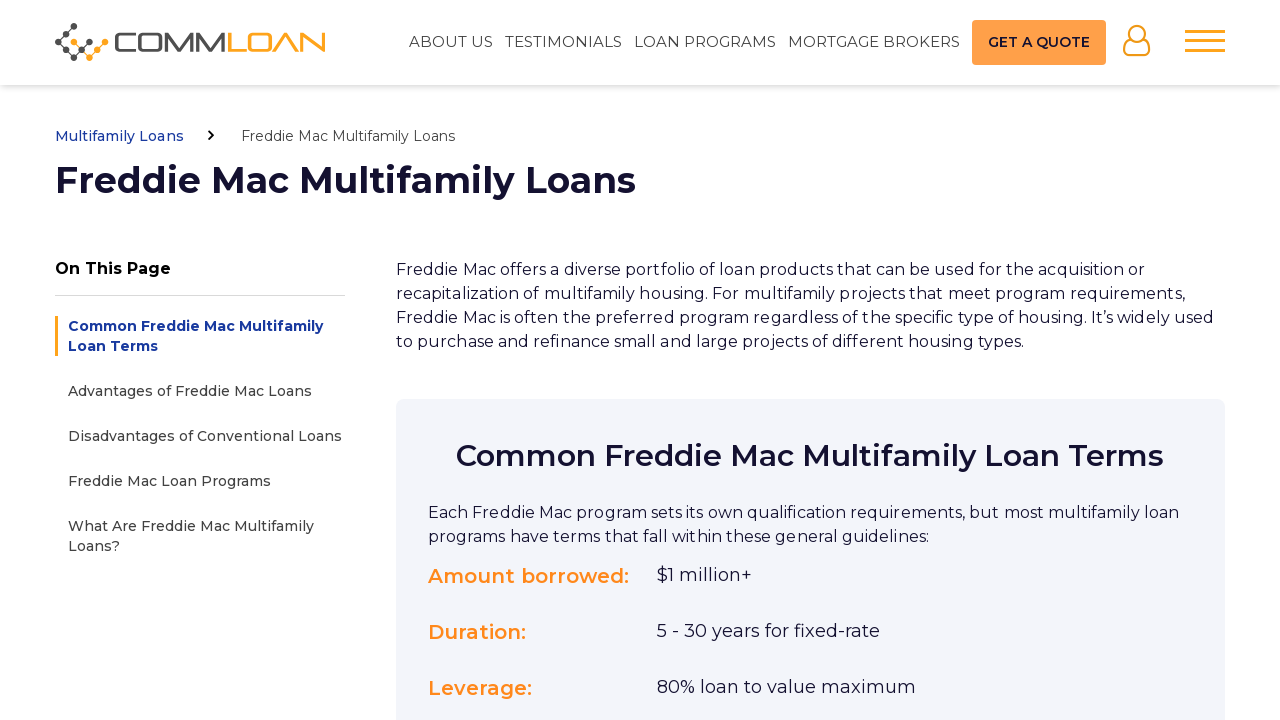

Opened new tab (tab 32)
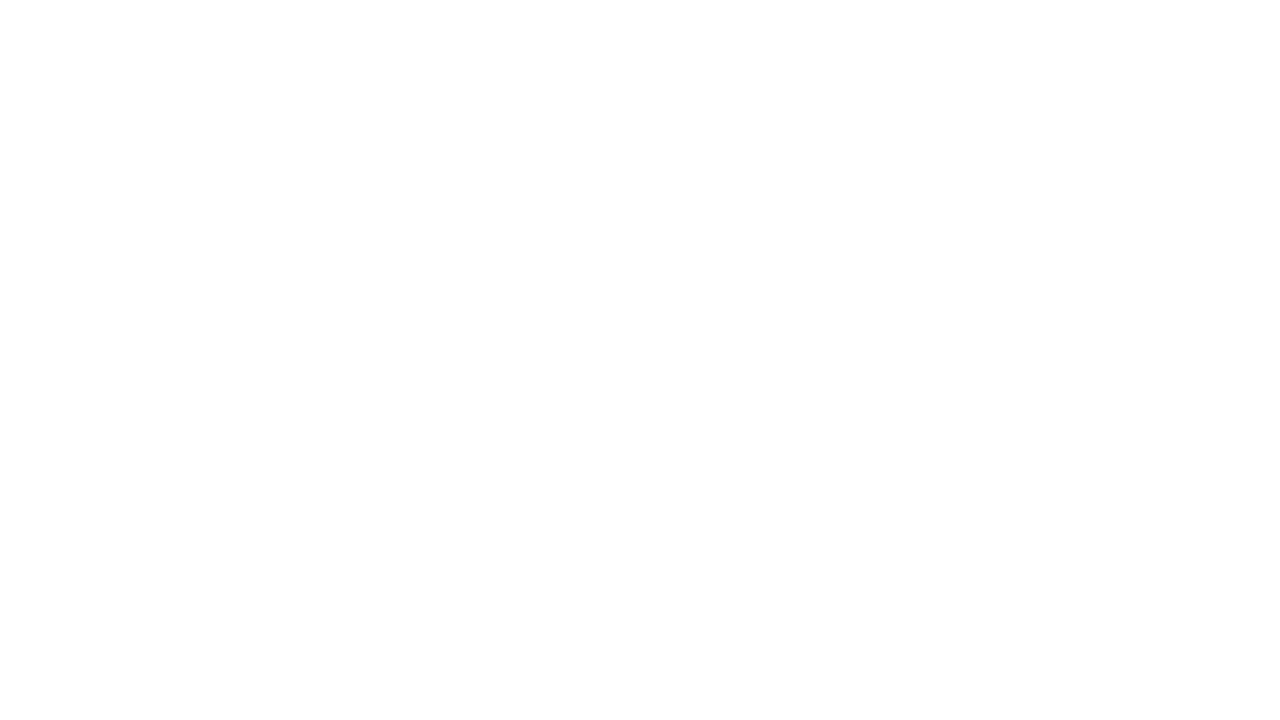

Navigated to https://www.commloan.com/giving-back
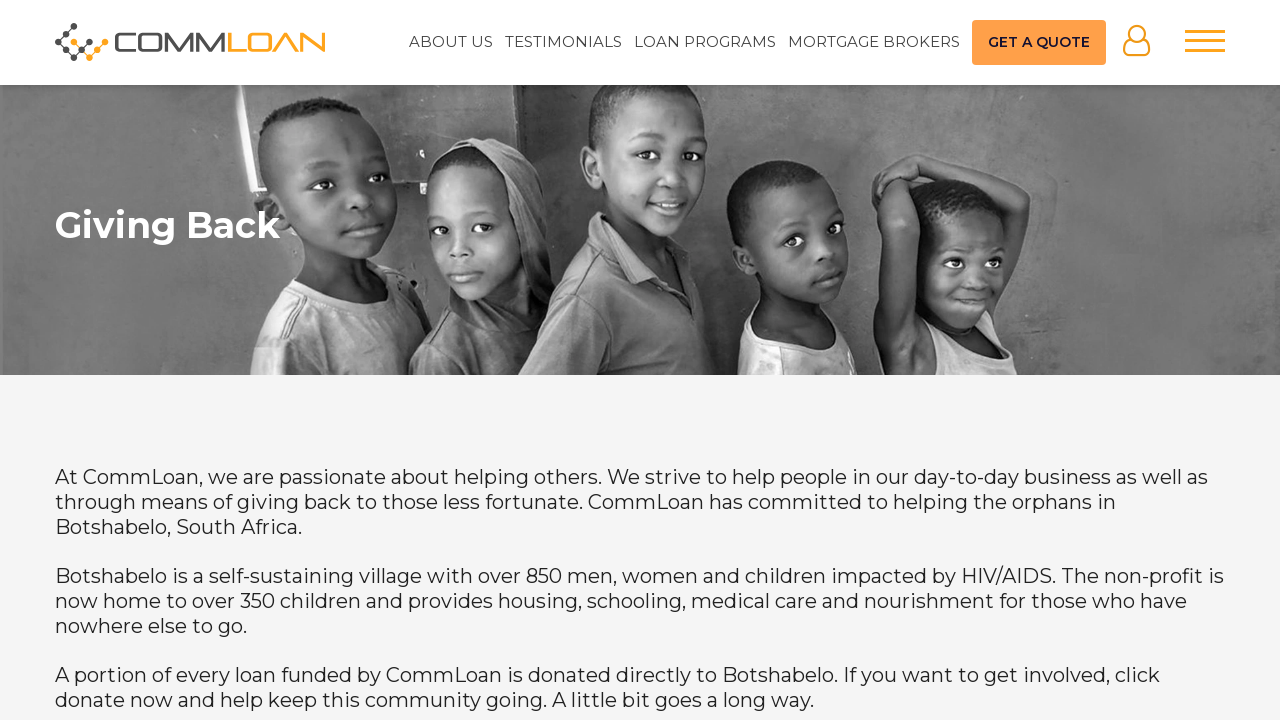

Page loaded successfully: giving-back
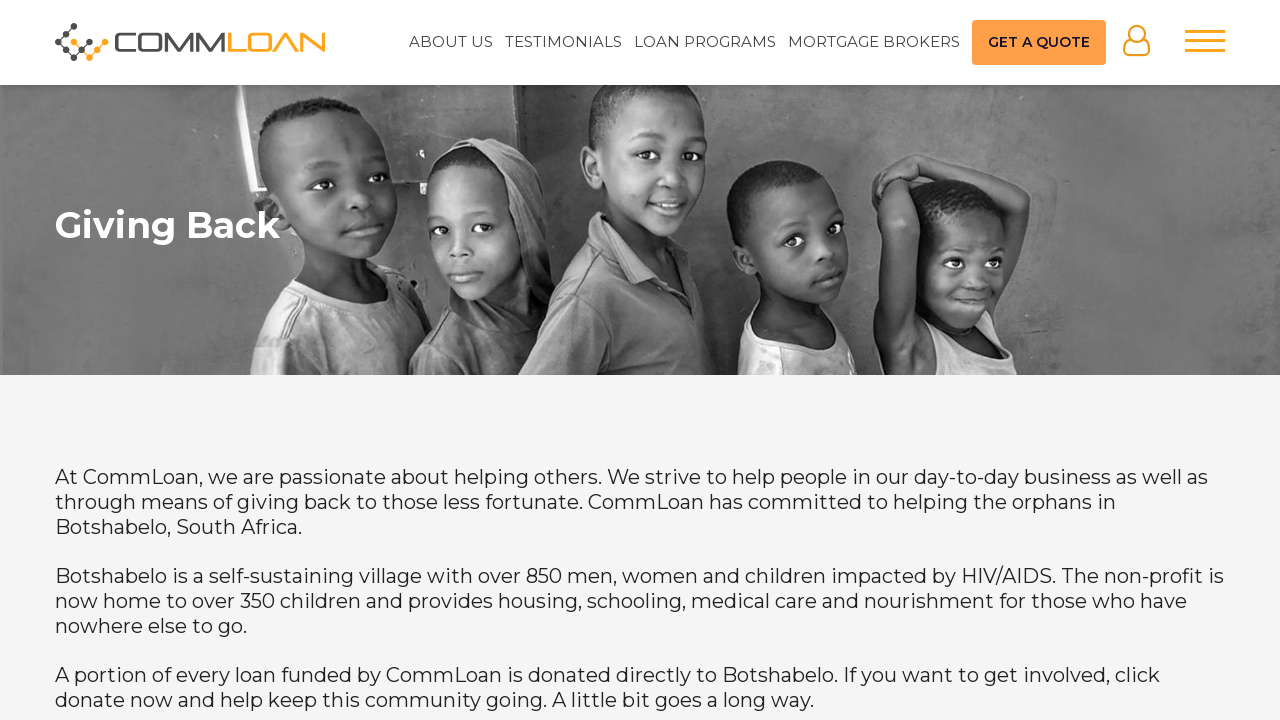

Opened new tab (tab 33)
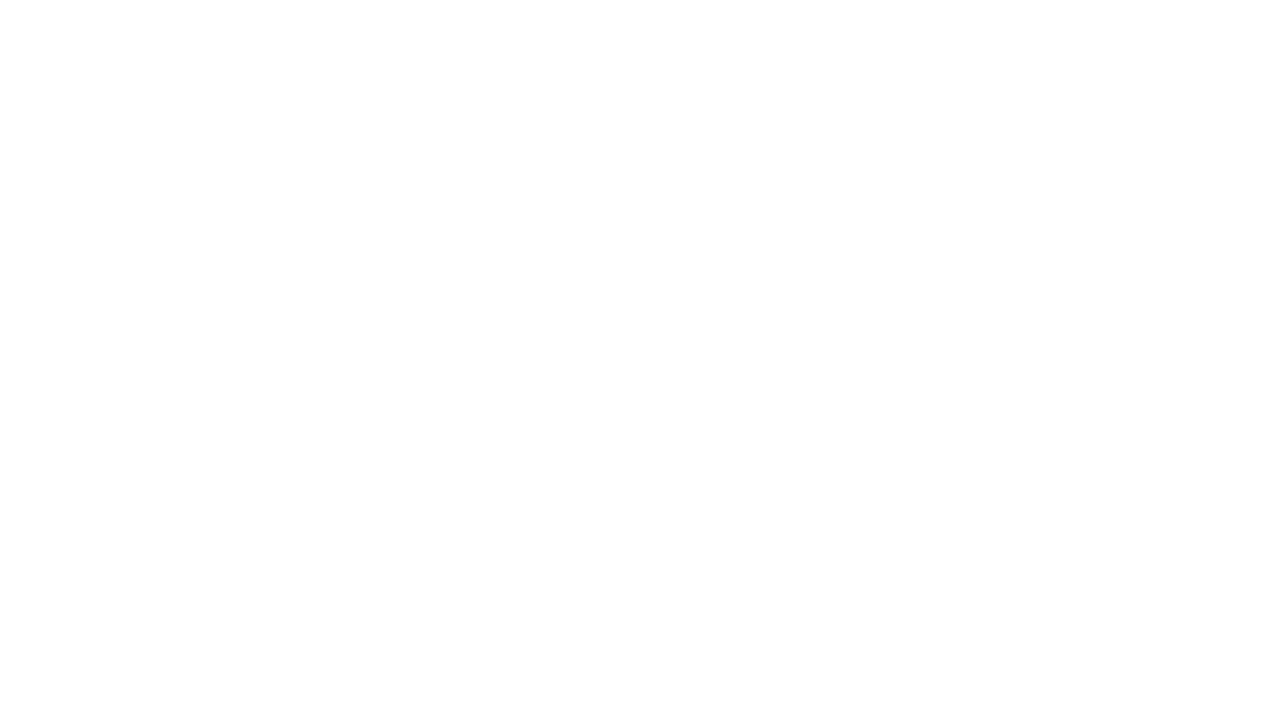

Navigated to https://www.commloan.com/life-insurance-loans
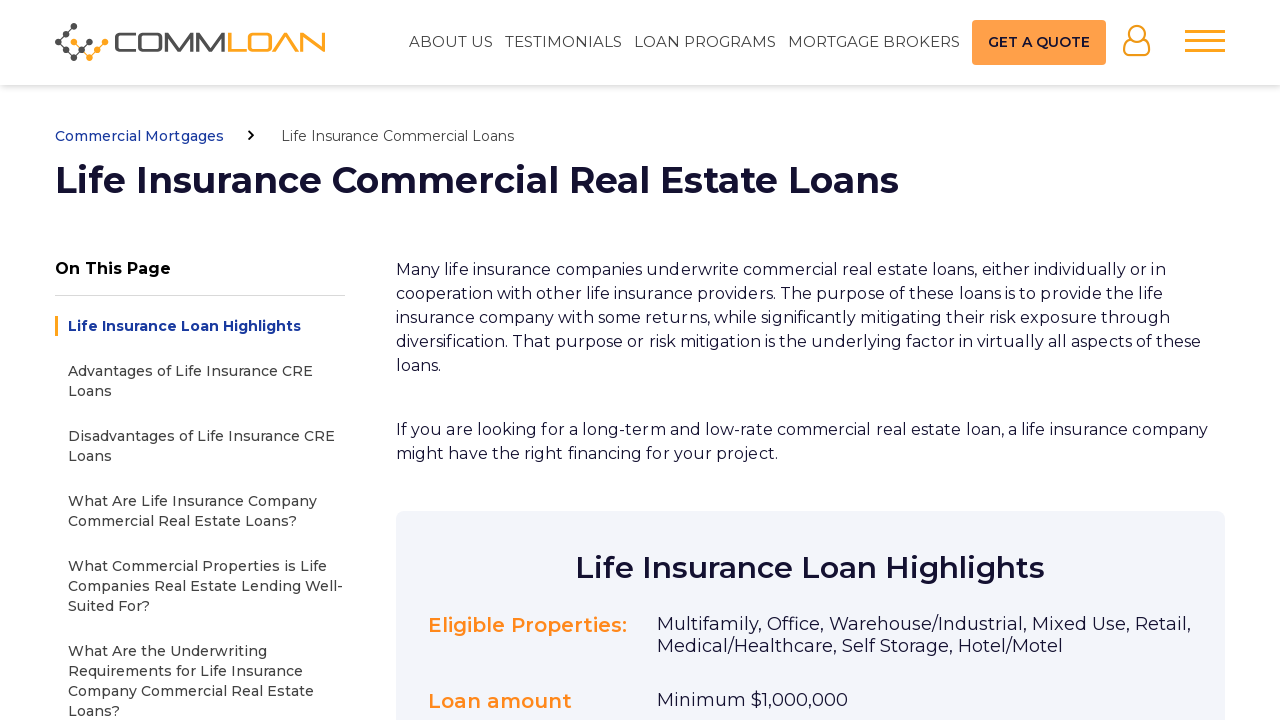

Page loaded successfully: life-insurance-loans
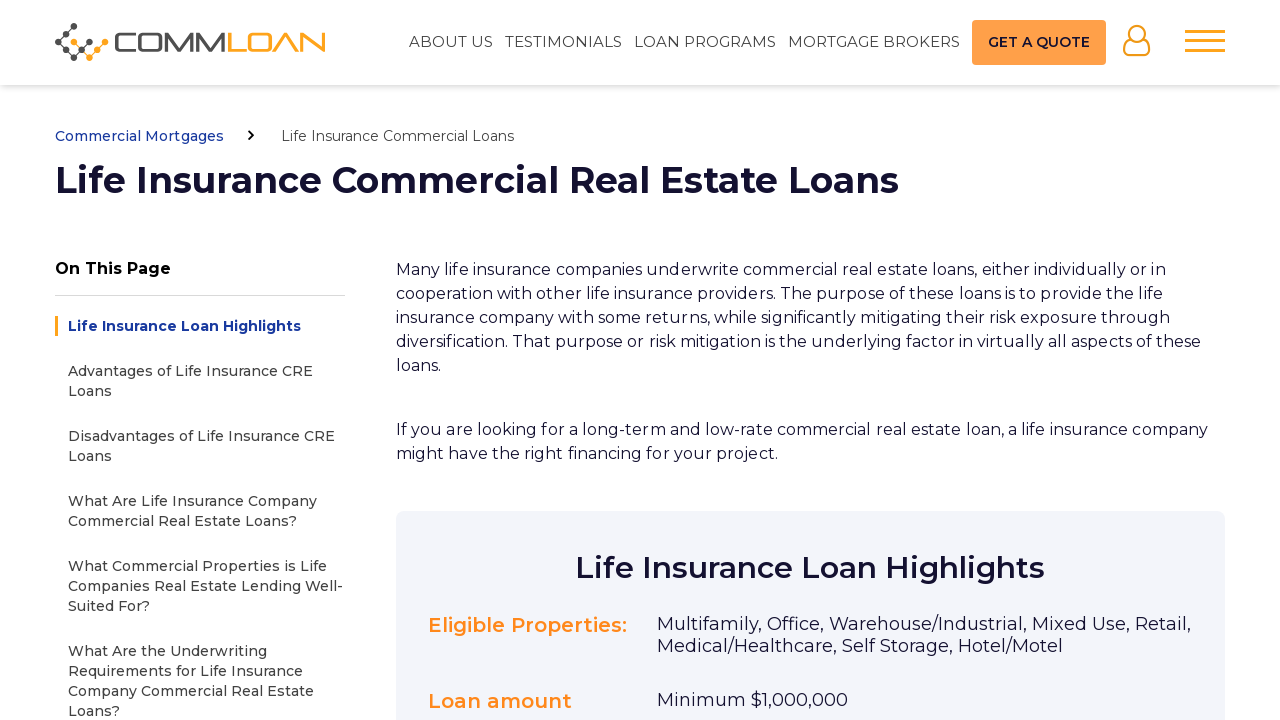

Opened new tab (tab 34)
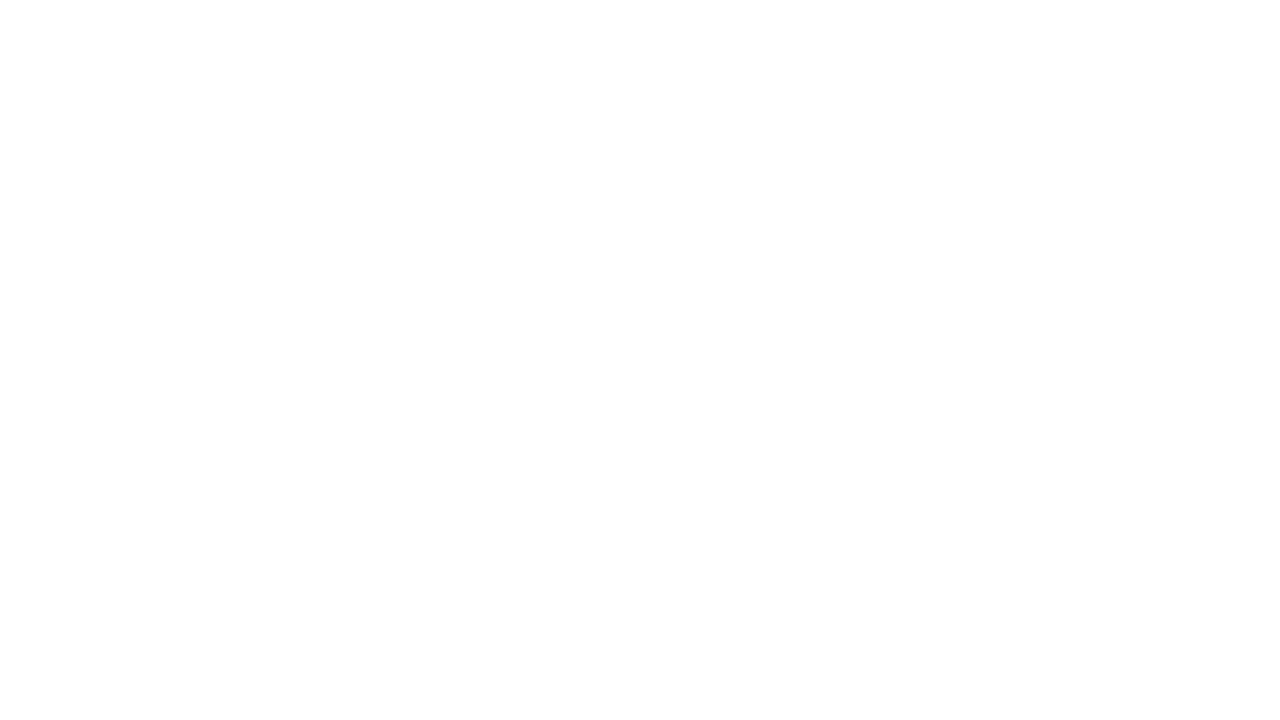

Navigated to https://www.commloan.com/loans-funded
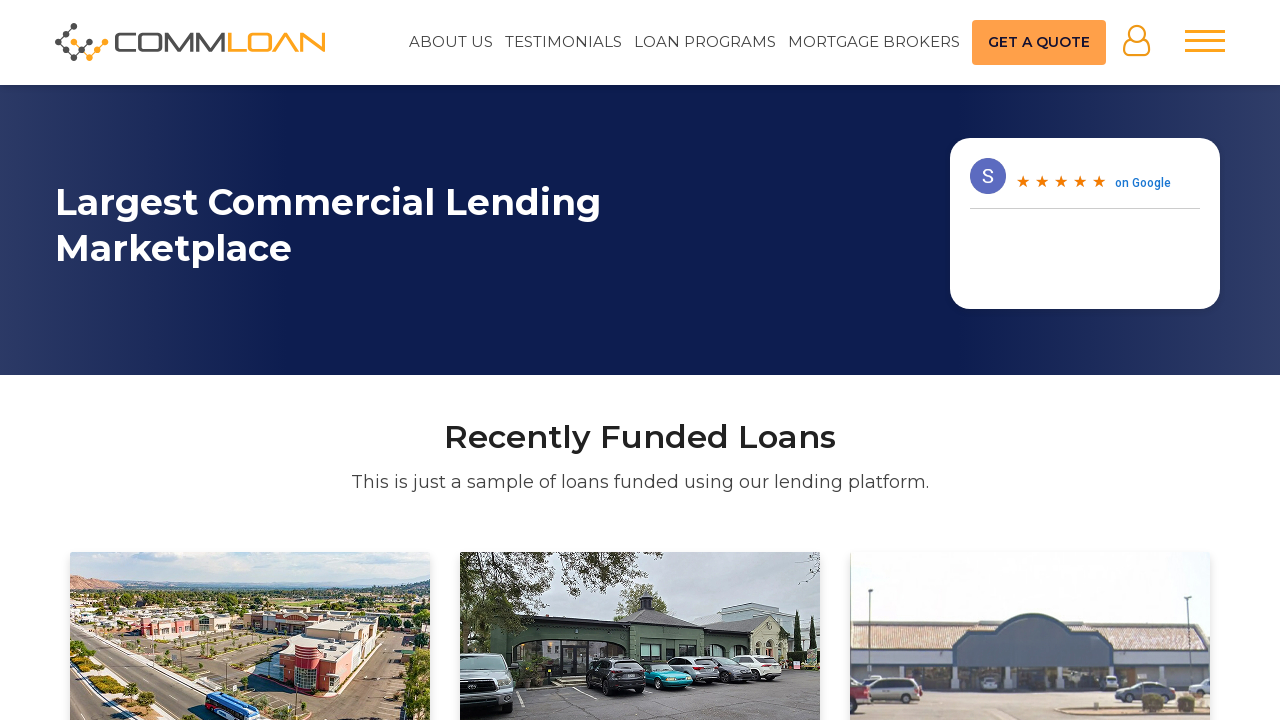

Page loaded successfully: loans-funded
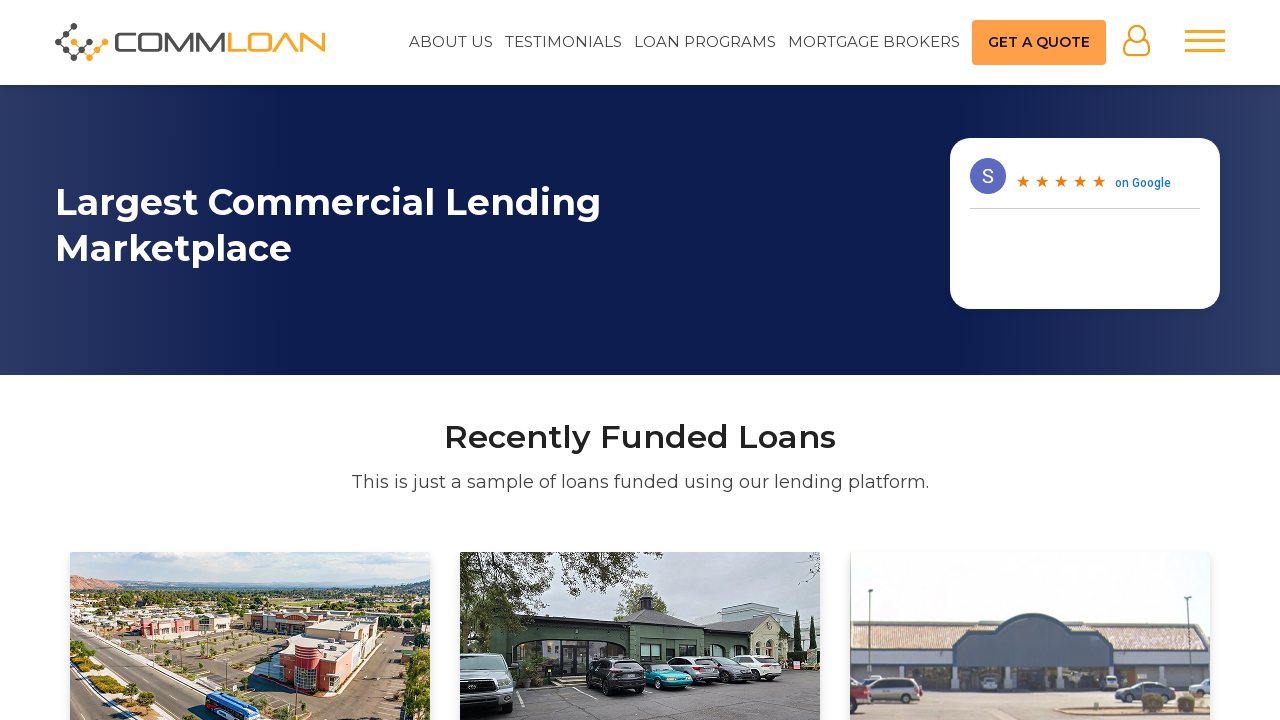

Opened new tab (tab 35)
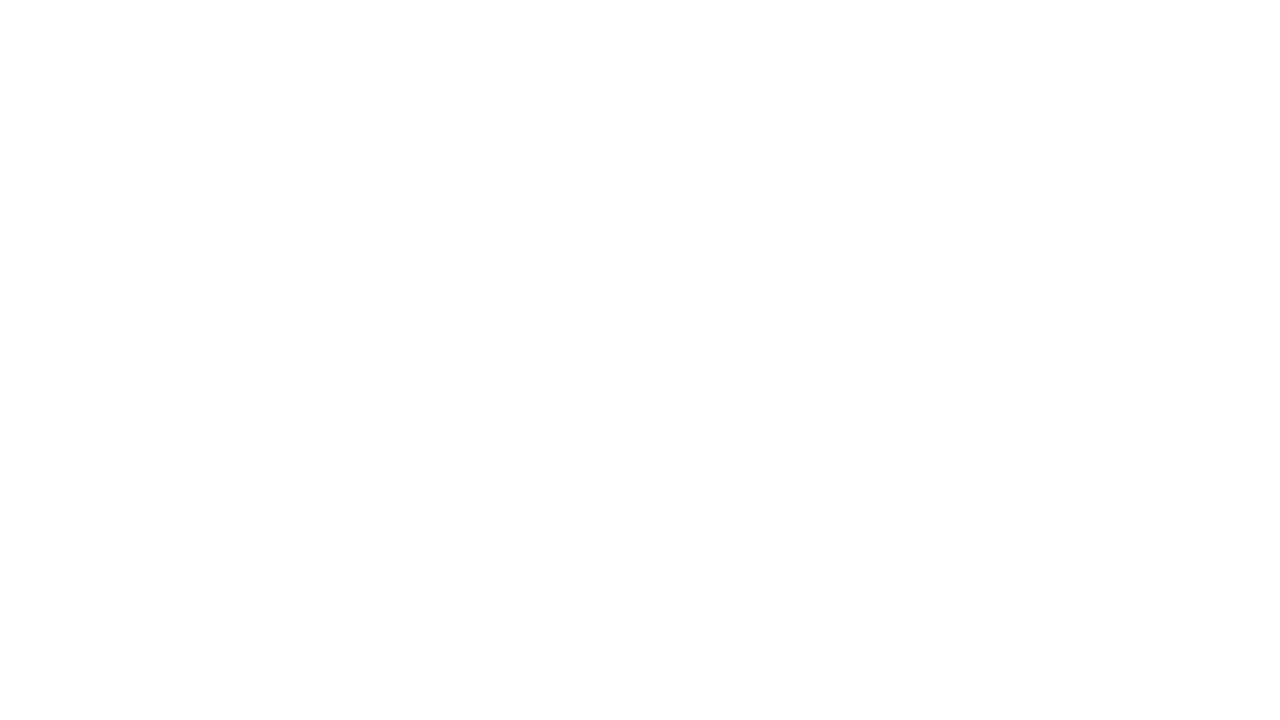

Navigated to https://www.commloan.com/login
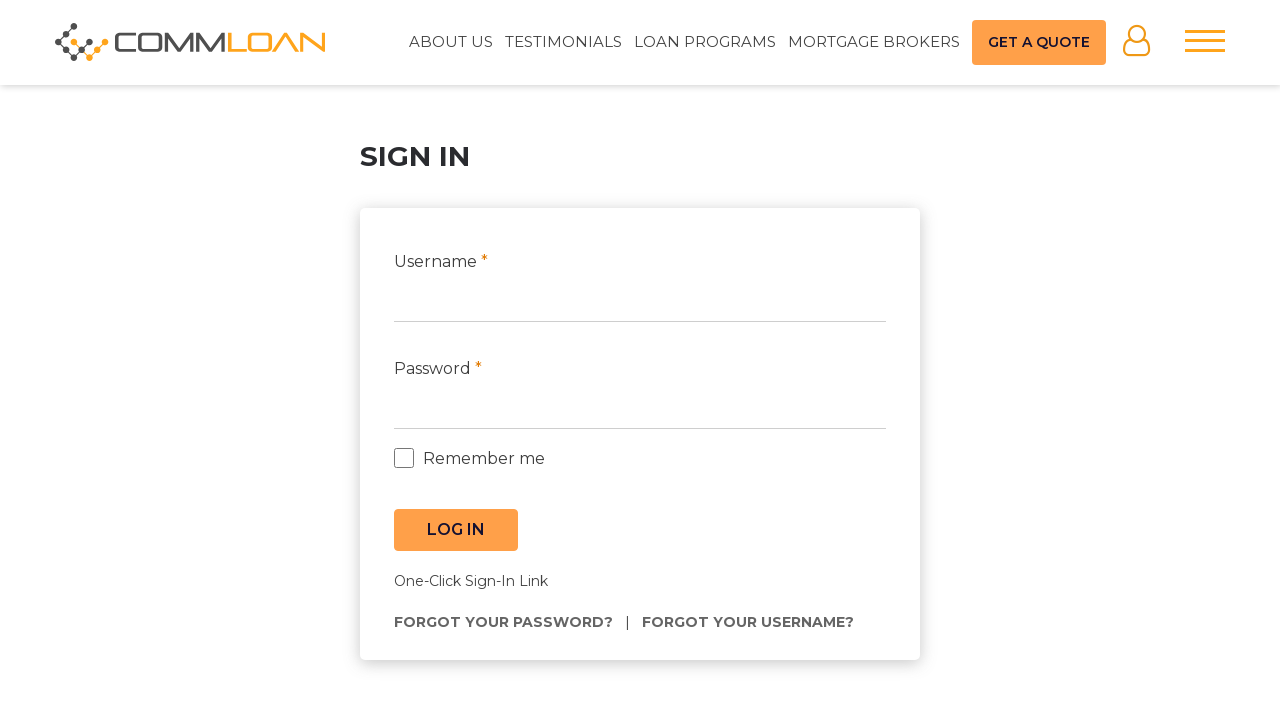

Page loaded successfully: login
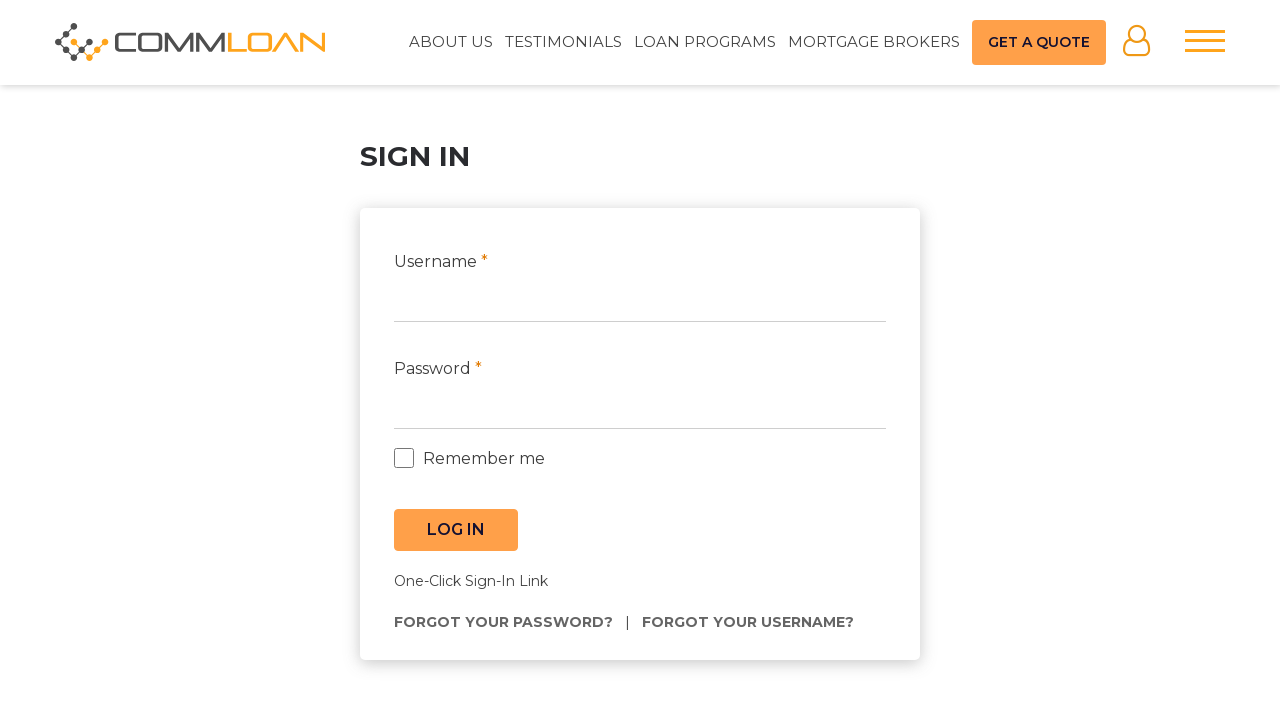

Opened new tab (tab 36)
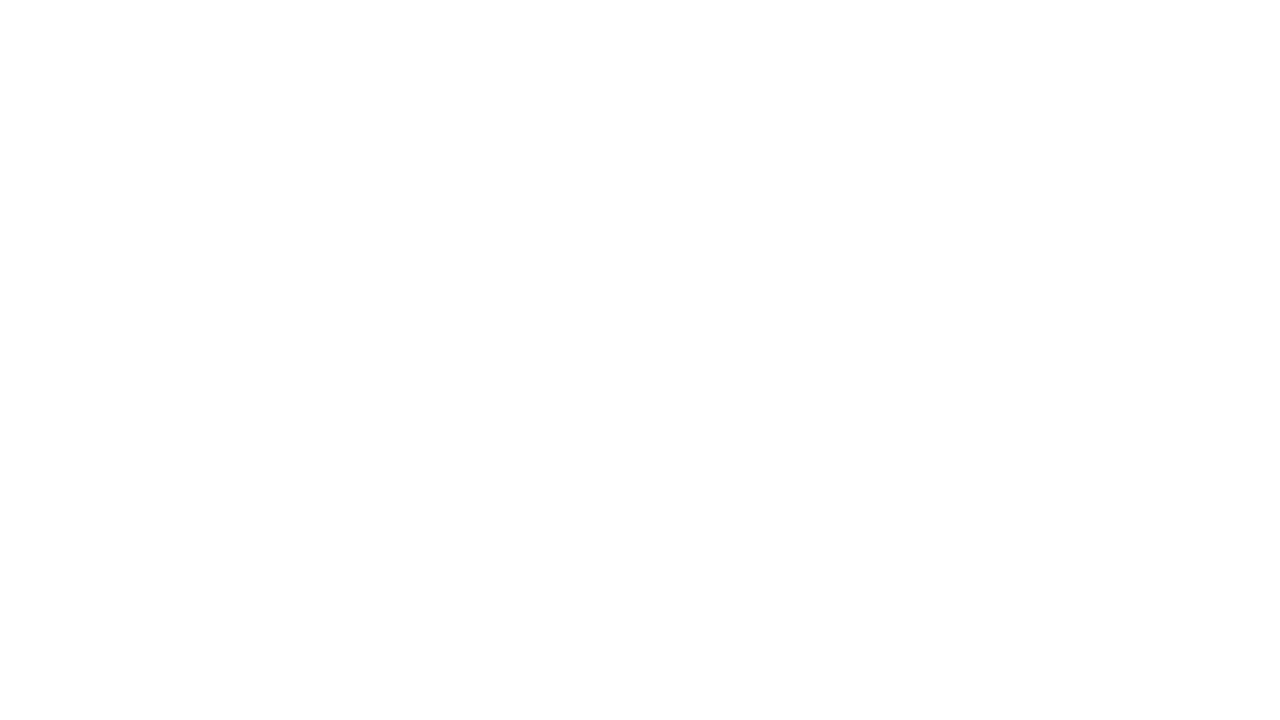

Navigated to https://www.commloan.com/our-security-practices
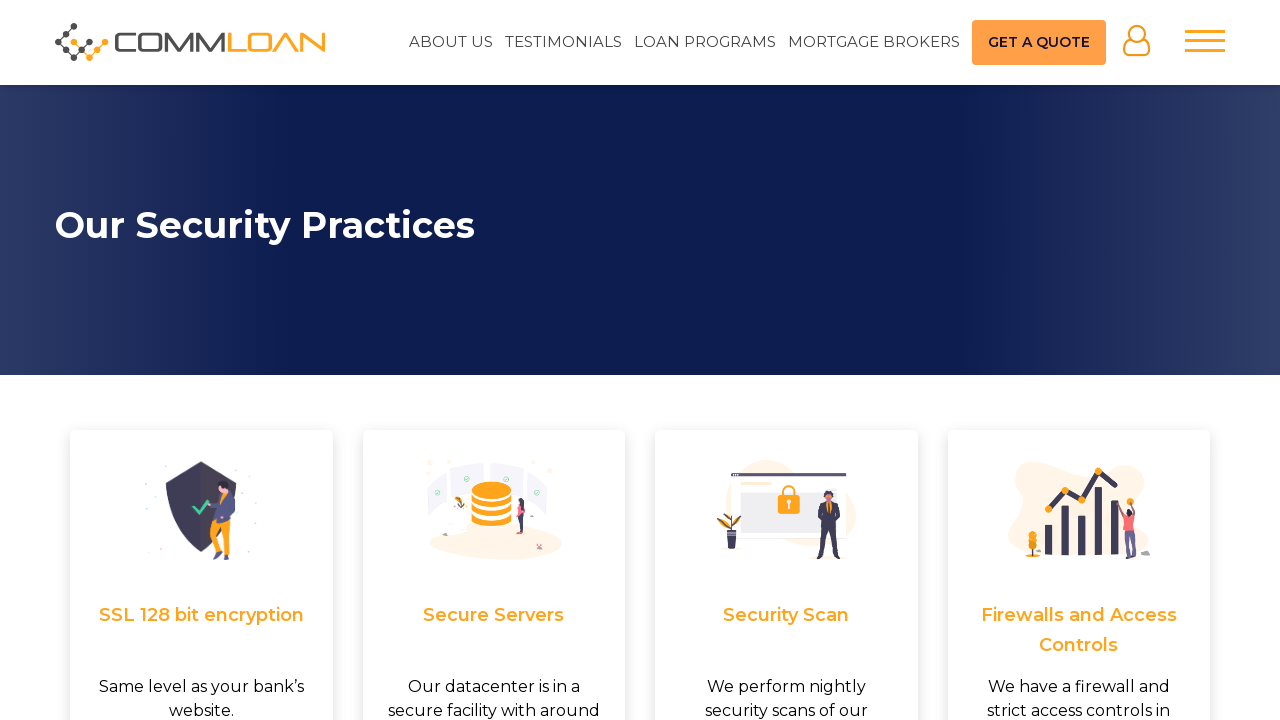

Page loaded successfully: our-security-practices
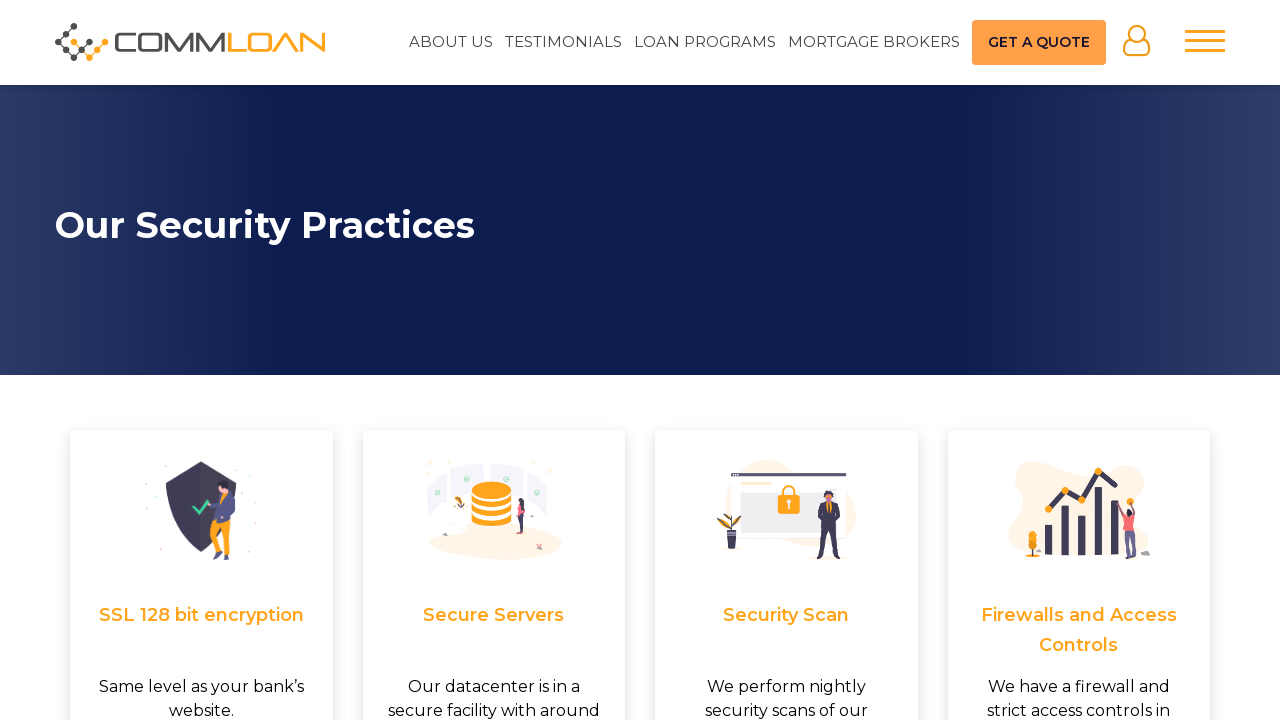

Opened new tab (tab 37)
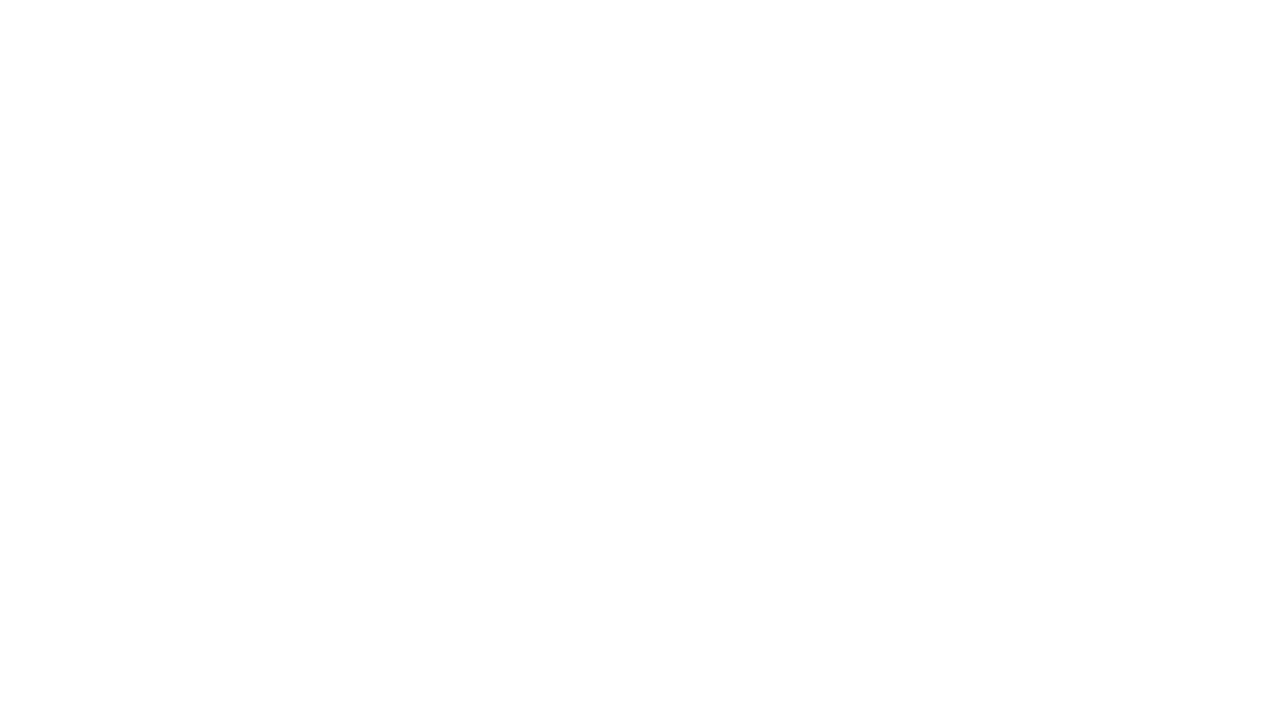

Navigated to https://www.commloan.com/press
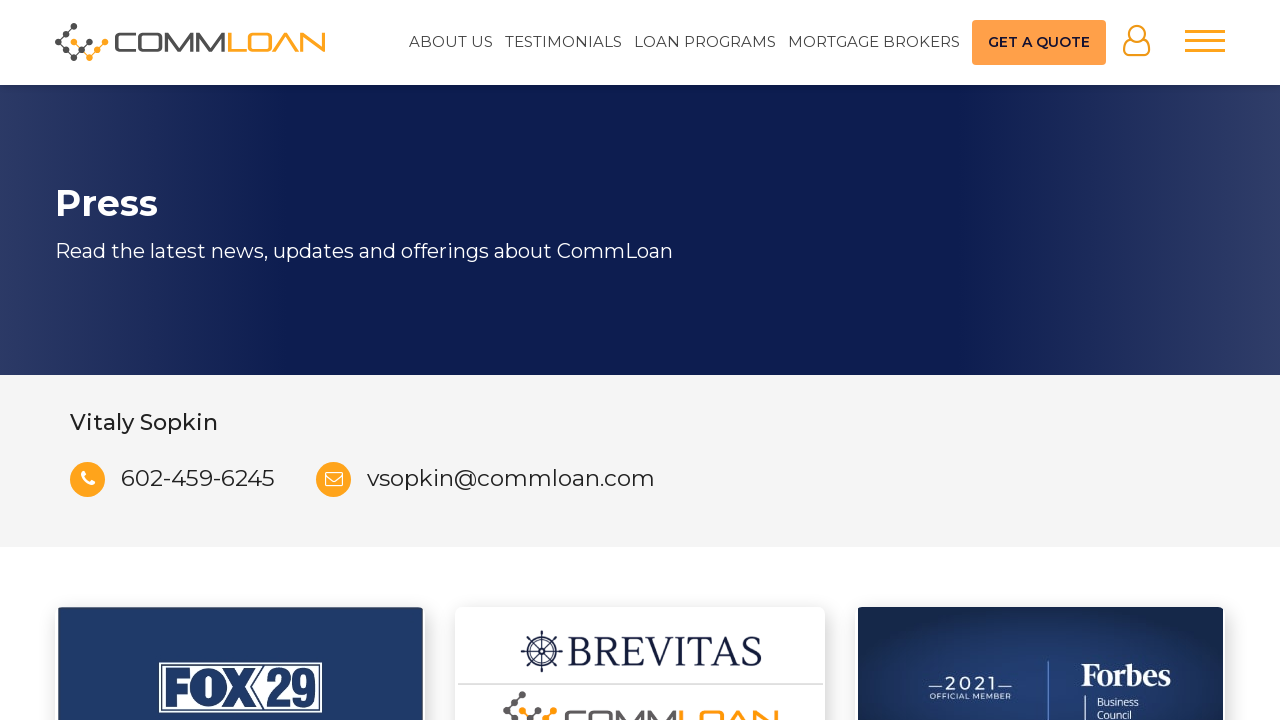

Page loaded successfully: press
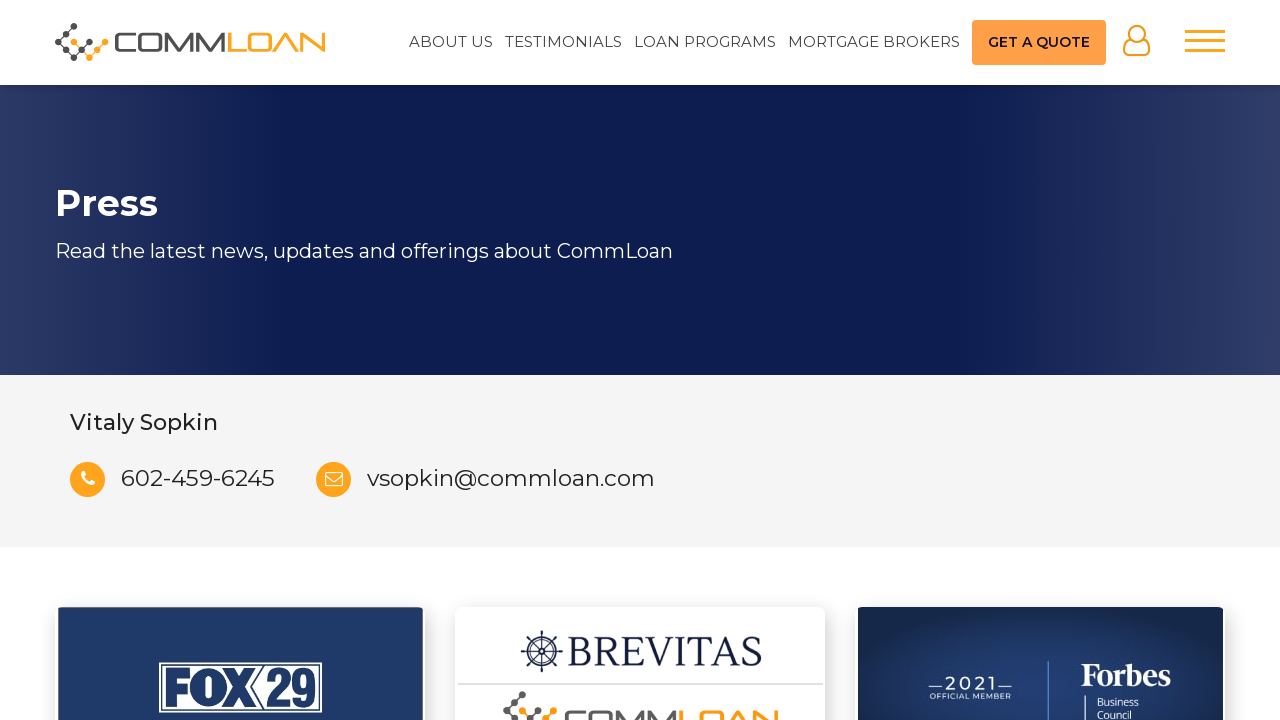

Opened new tab (tab 38)
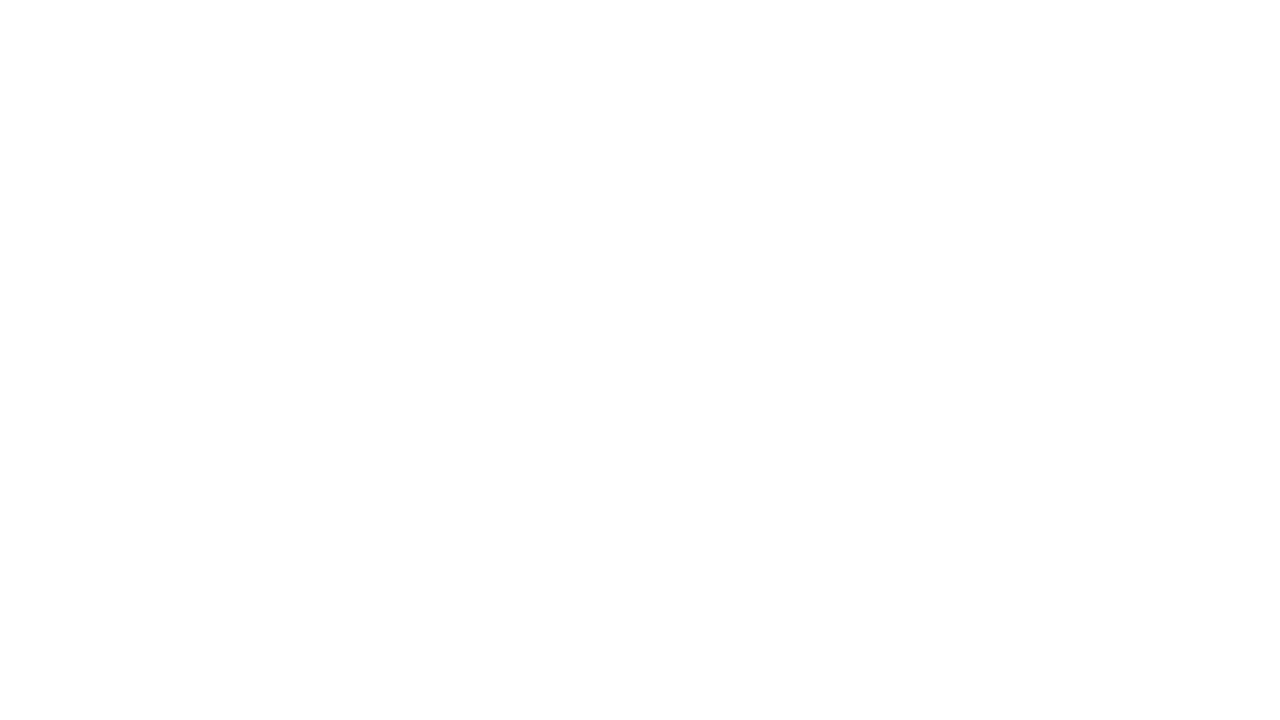

Navigated to https://www.commloan.com/privacy-policy
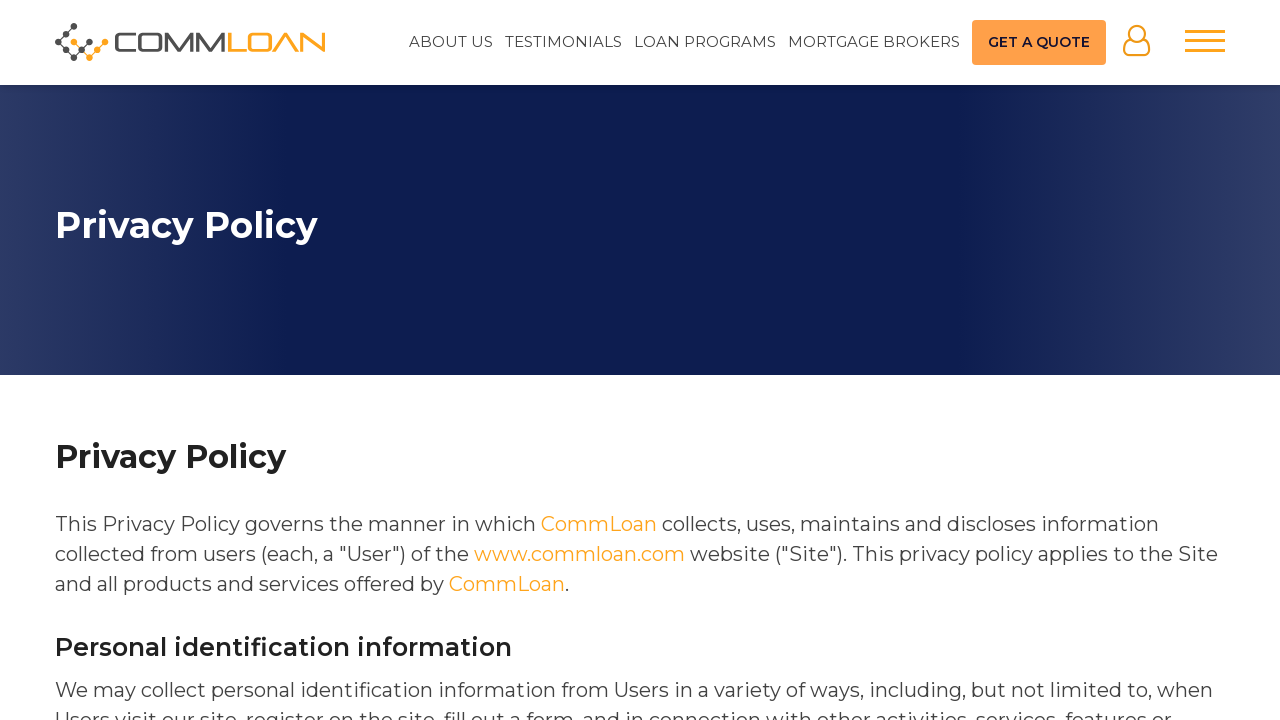

Page loaded successfully: privacy-policy
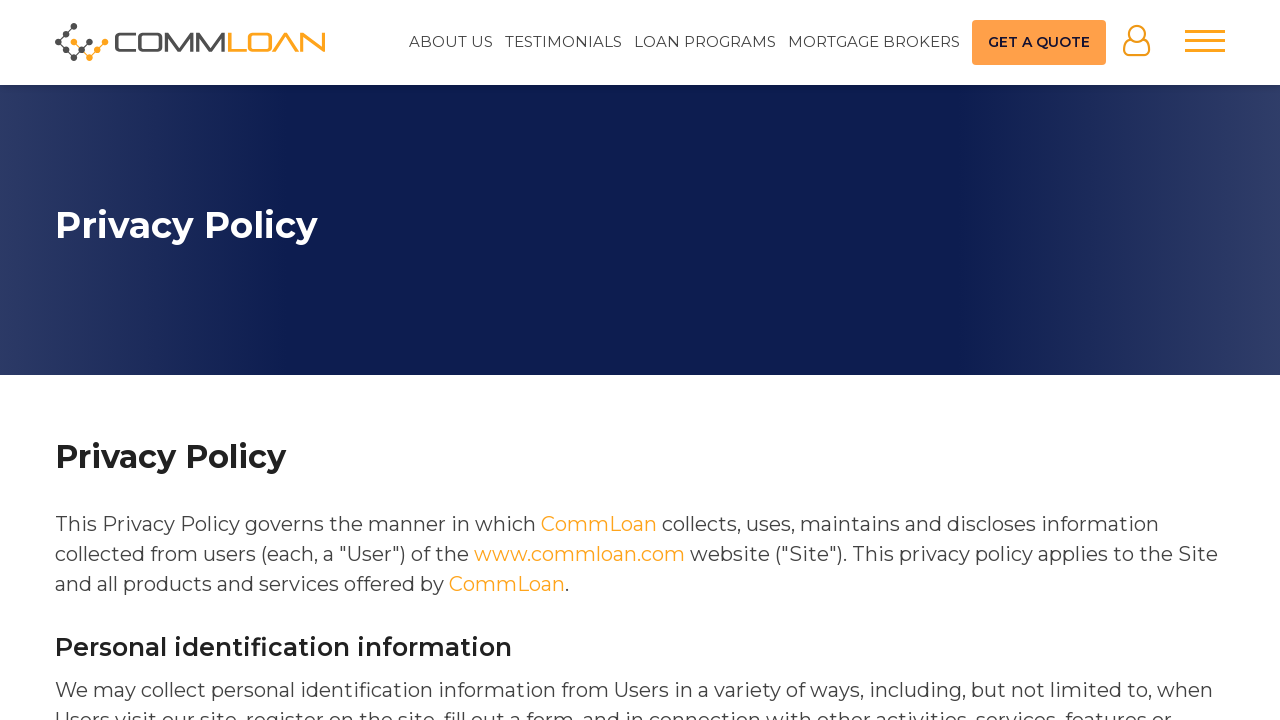

Opened new tab (tab 39)
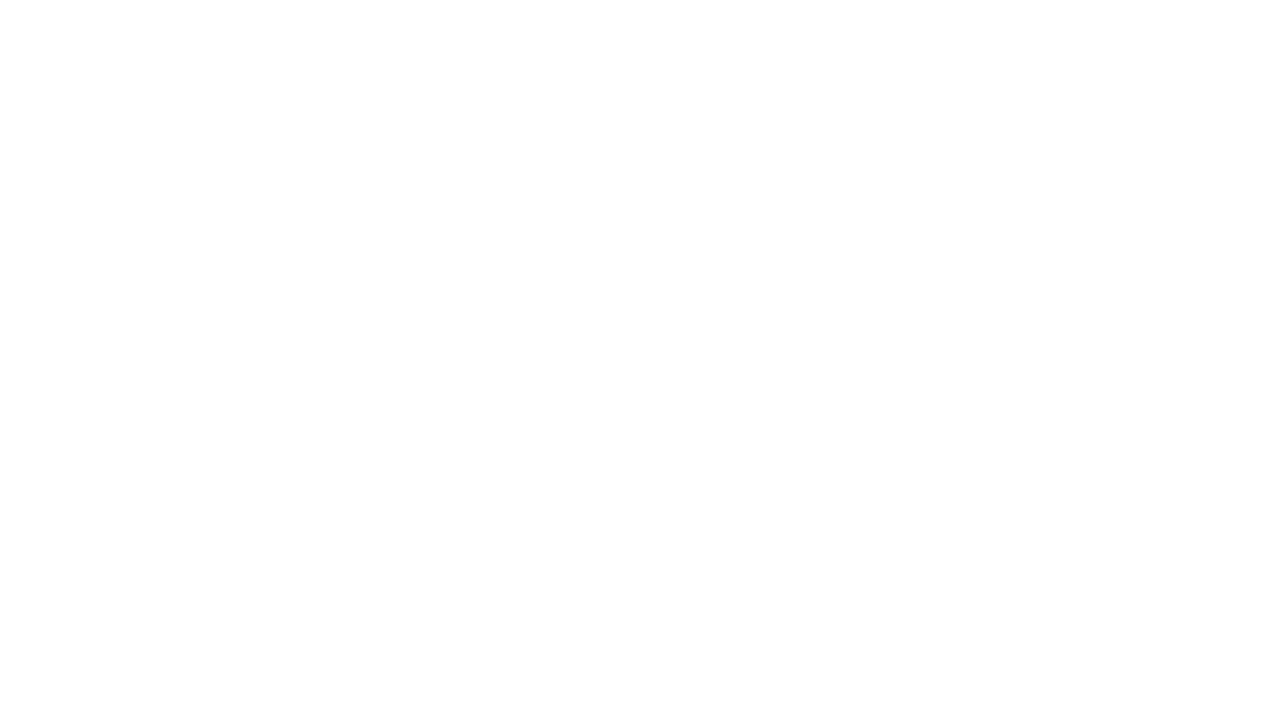

Navigated to https://www.commloan.com/sba-504
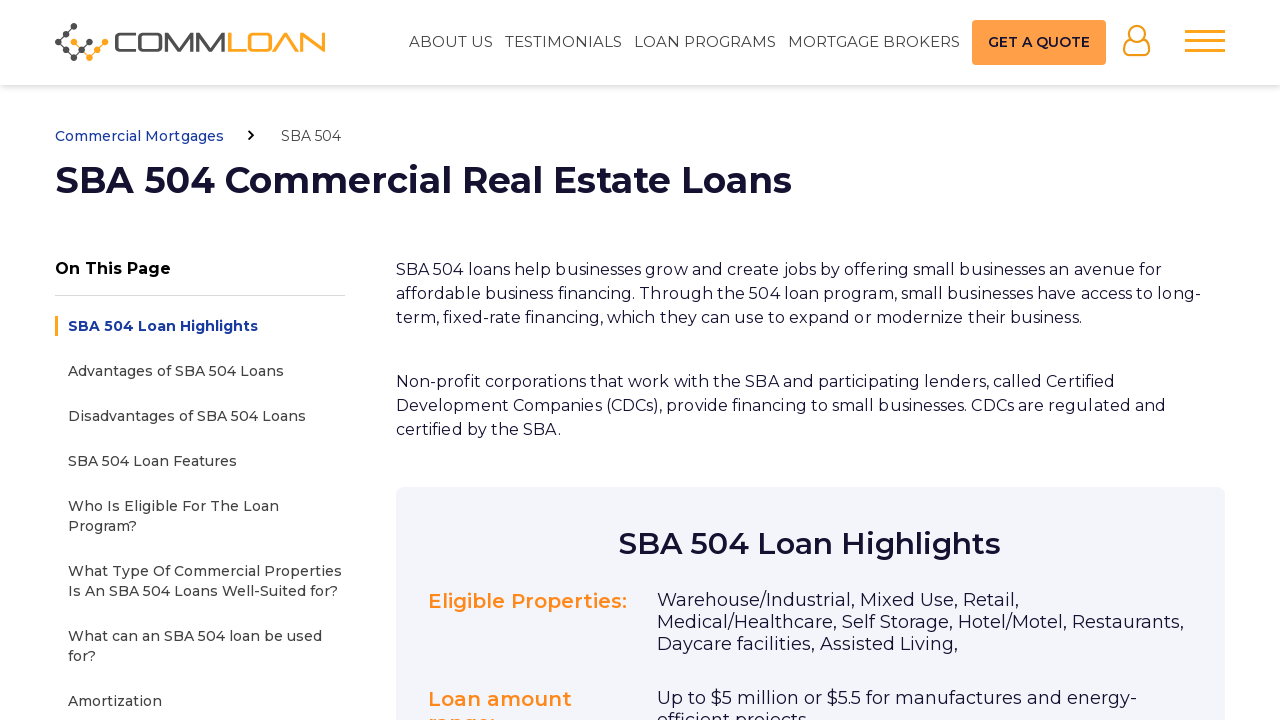

Page loaded successfully: sba-504
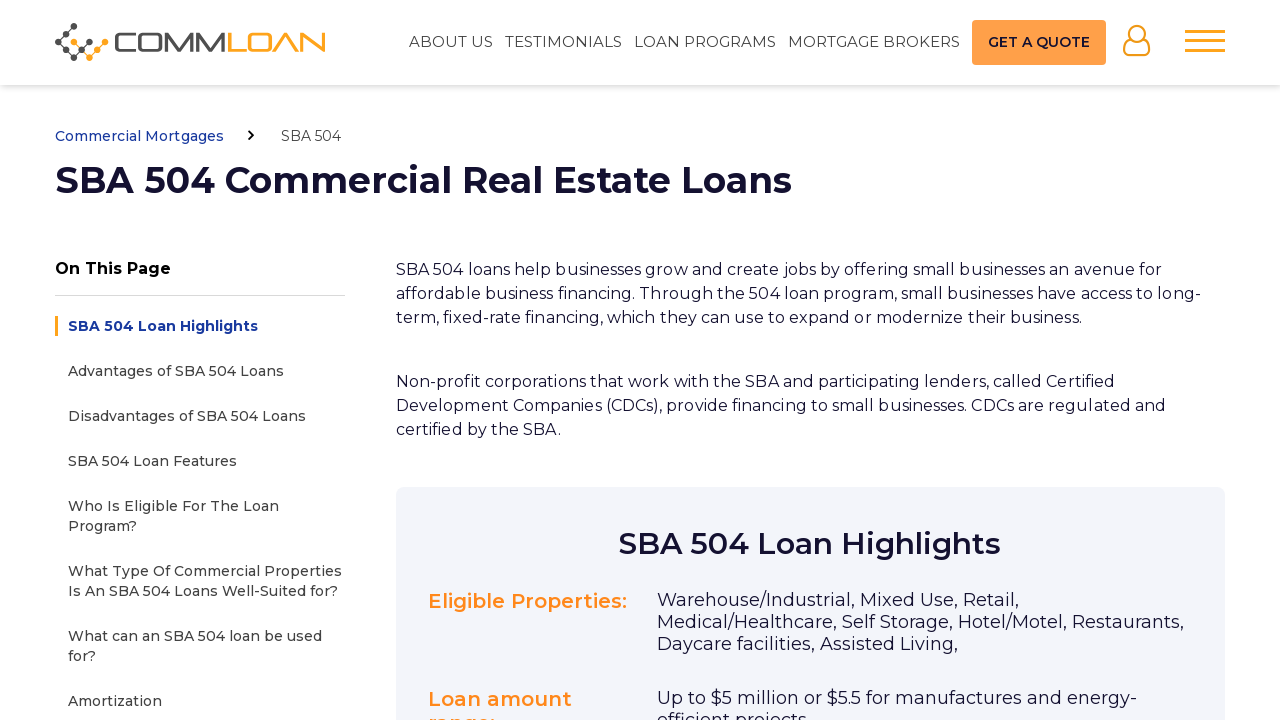

Opened new tab (tab 40)
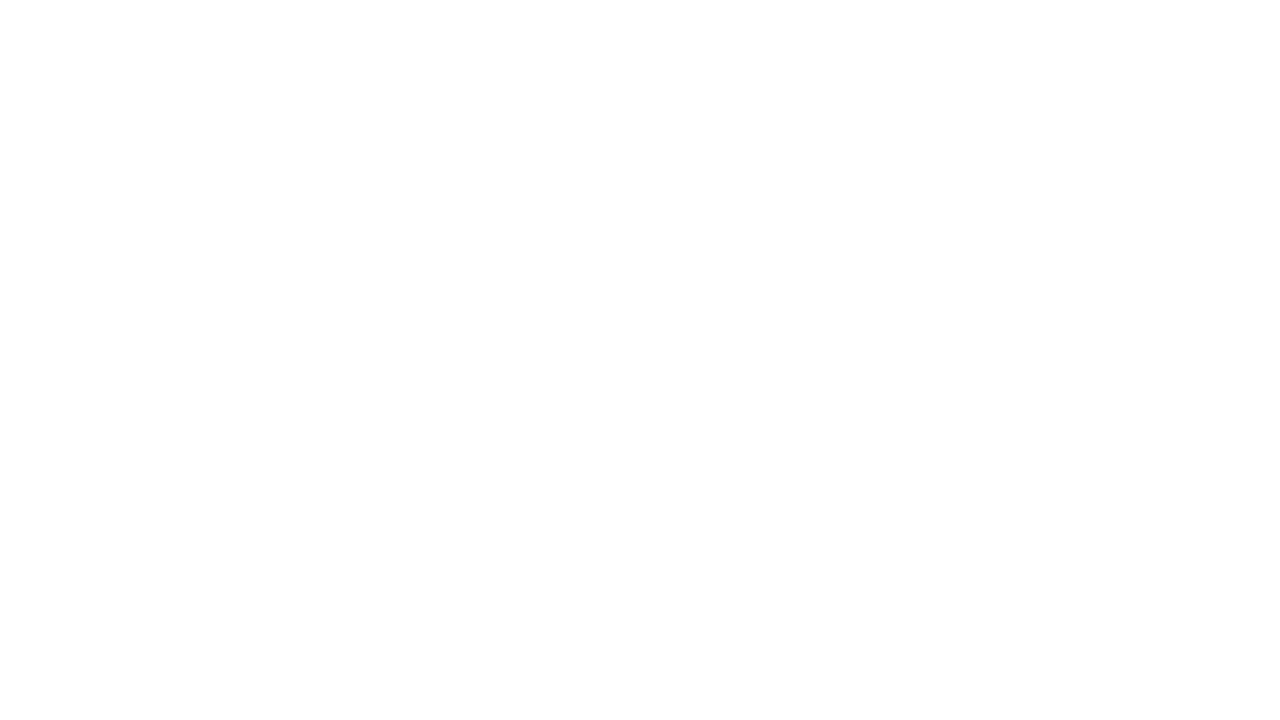

Navigated to https://www.commloan.com/sba-7a
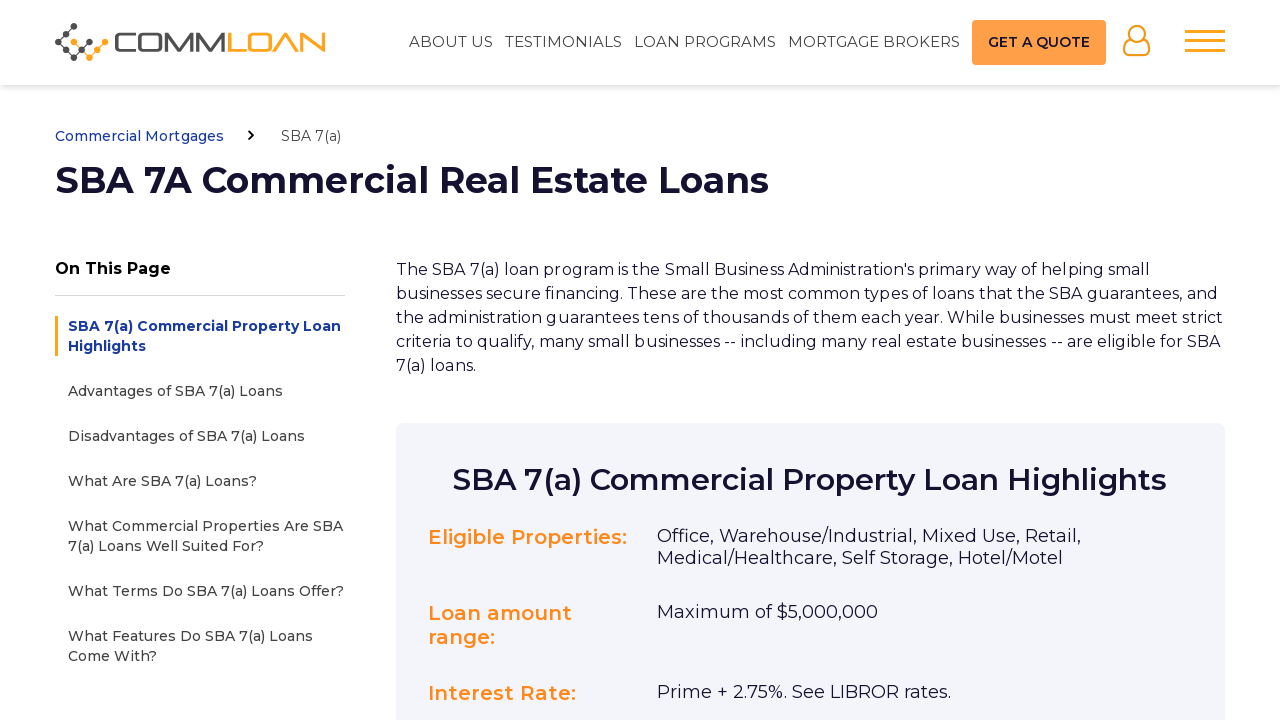

Page loaded successfully: sba-7a
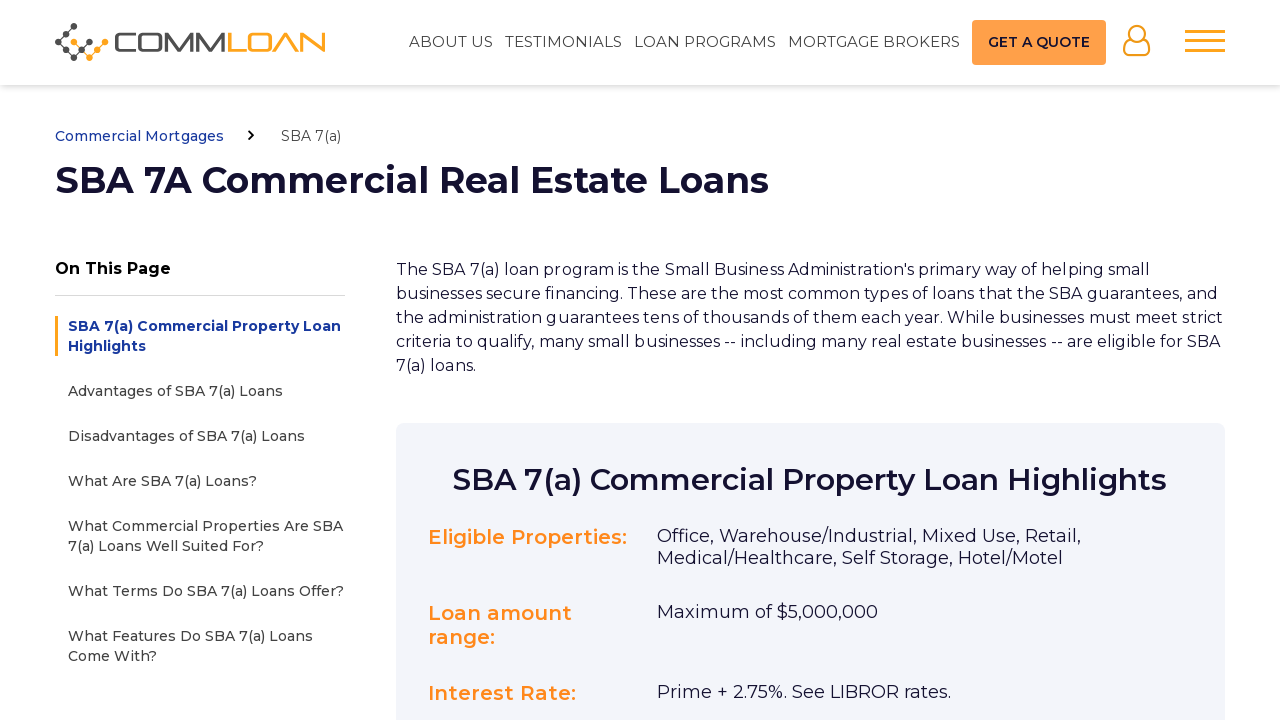

Opened new tab (tab 41)
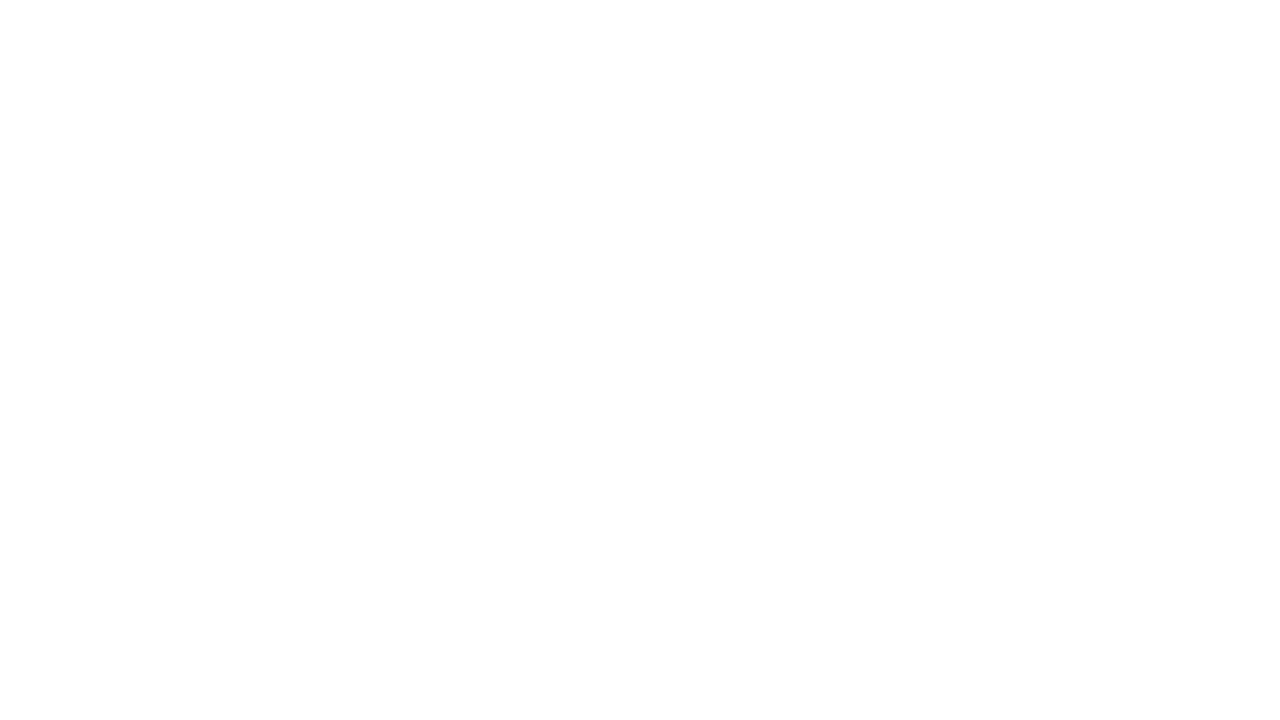

Navigated to https://www.commloan.com/terms-conditions
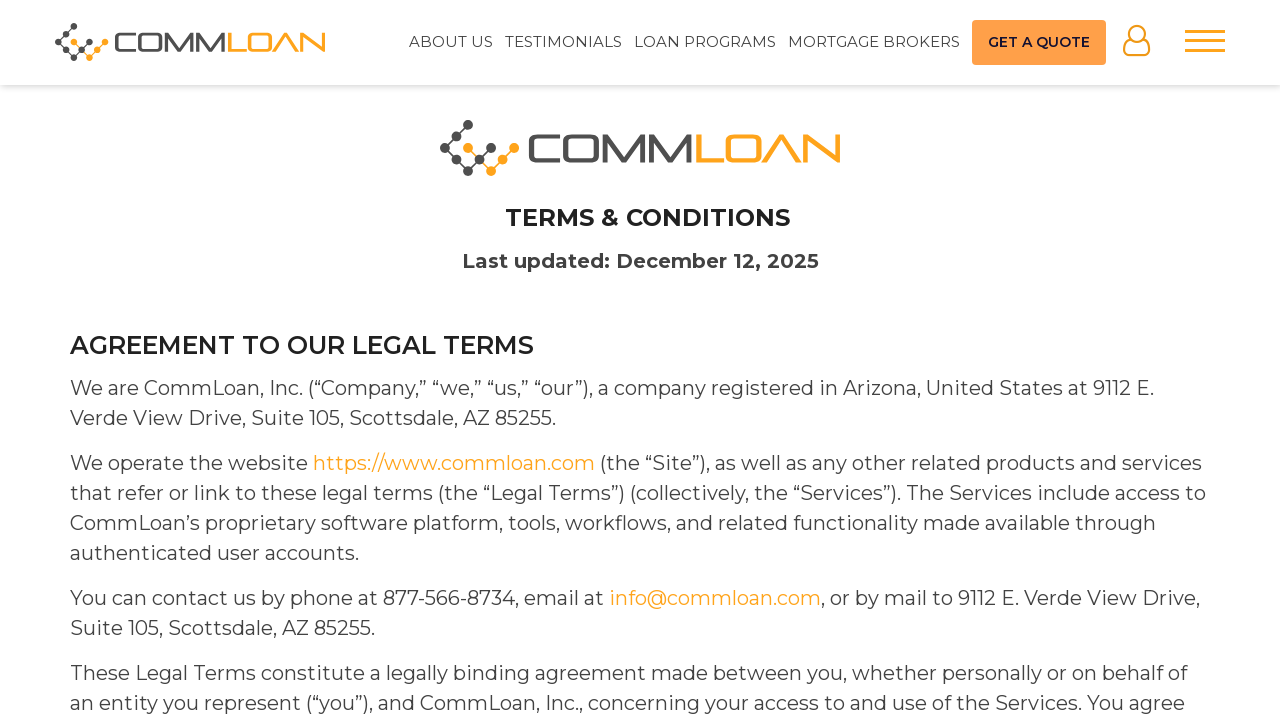

Page loaded successfully: terms-conditions
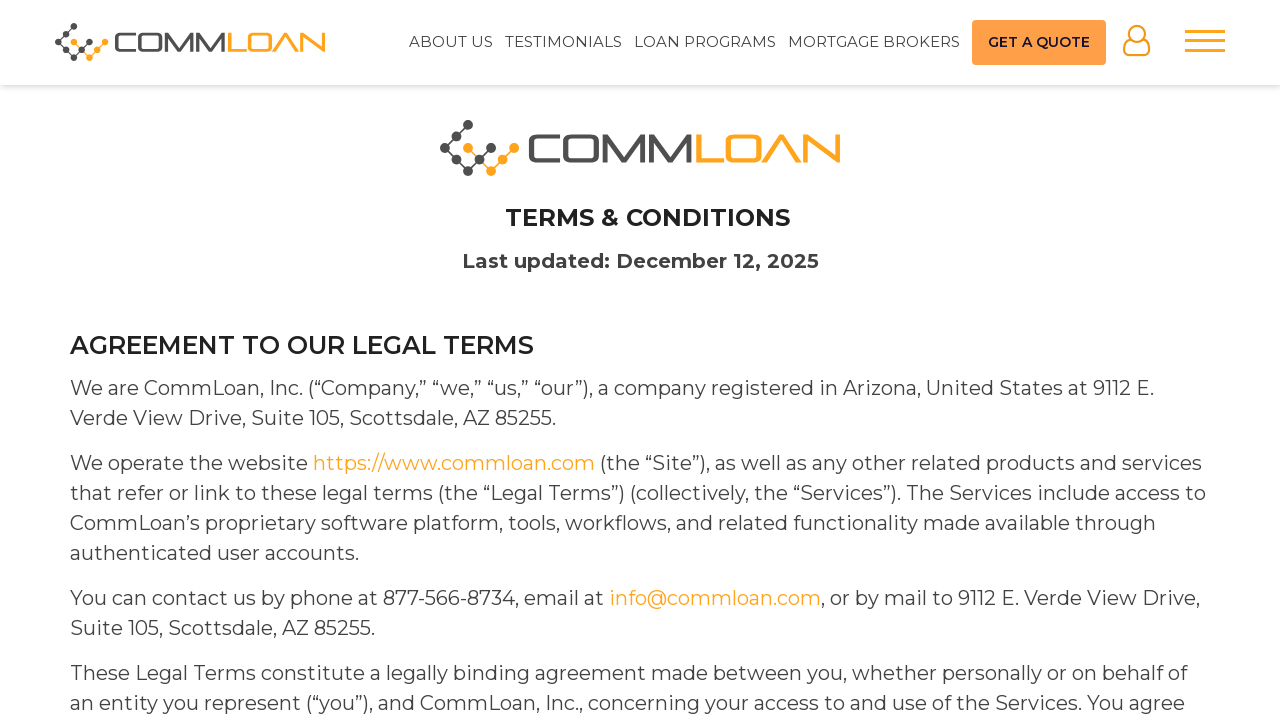

Opened new tab (tab 42)
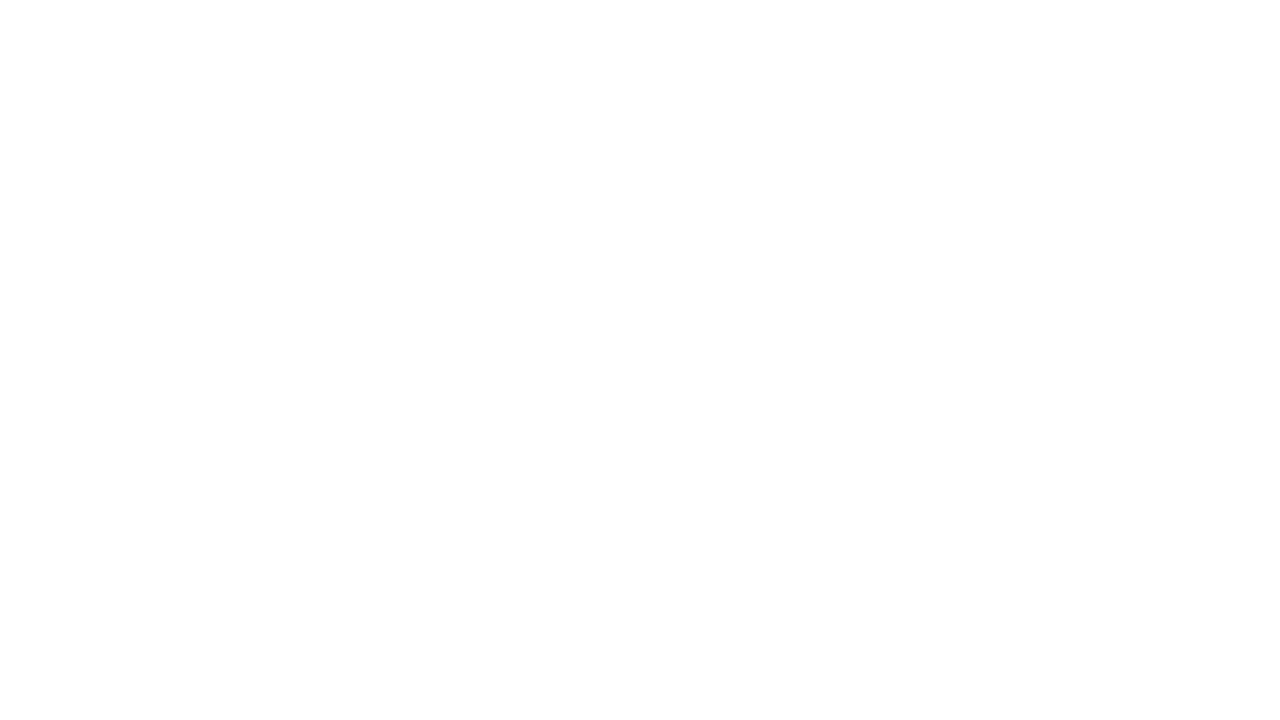

Navigated to https://www.commloan.com/testimonials
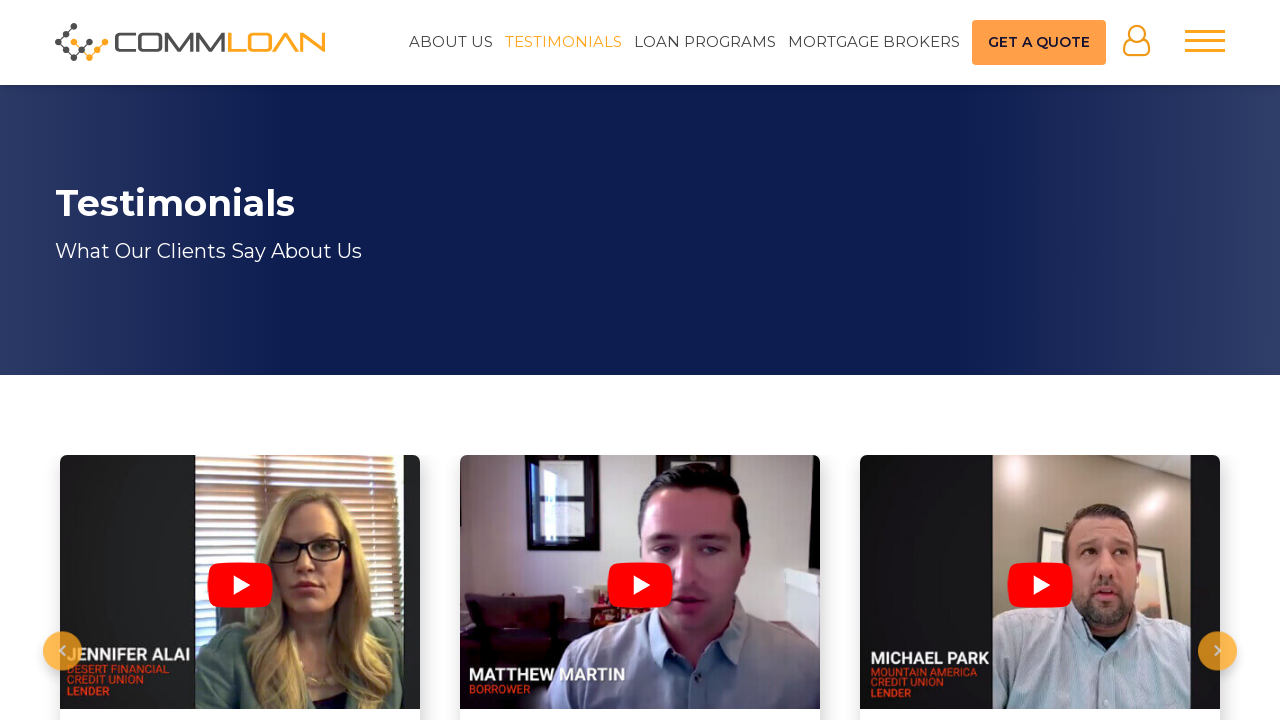

Page loaded successfully: testimonials
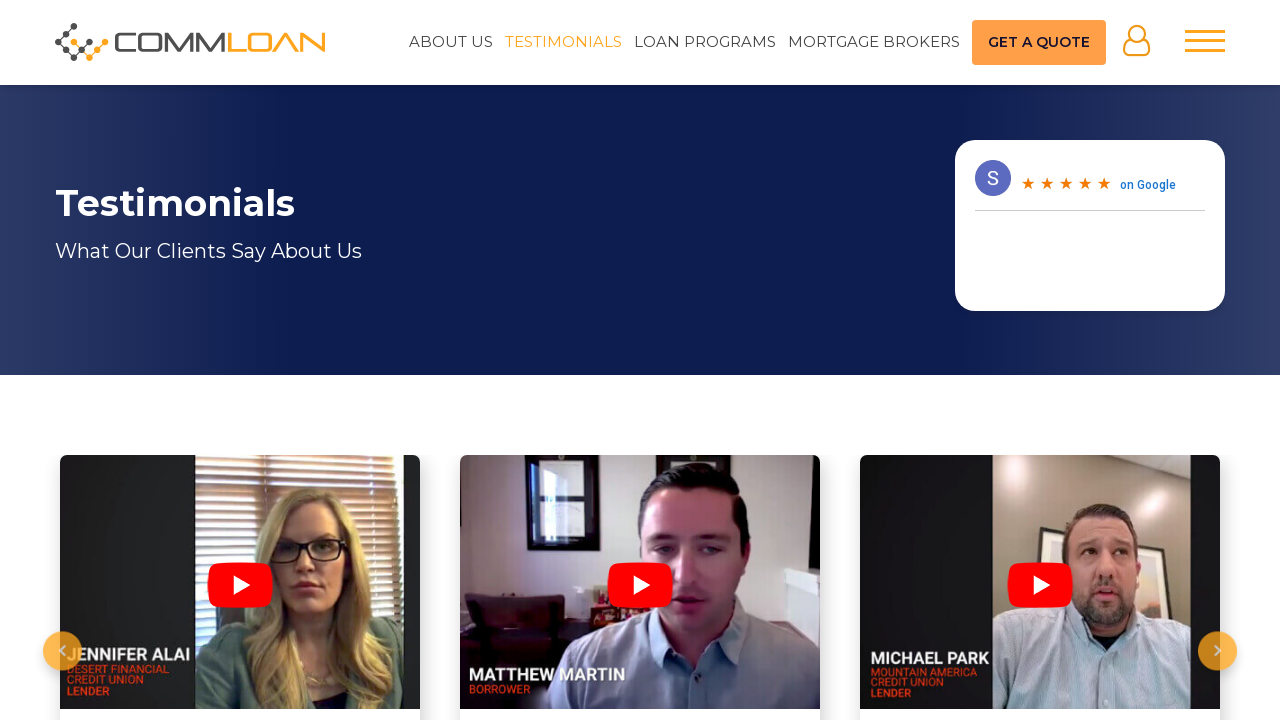

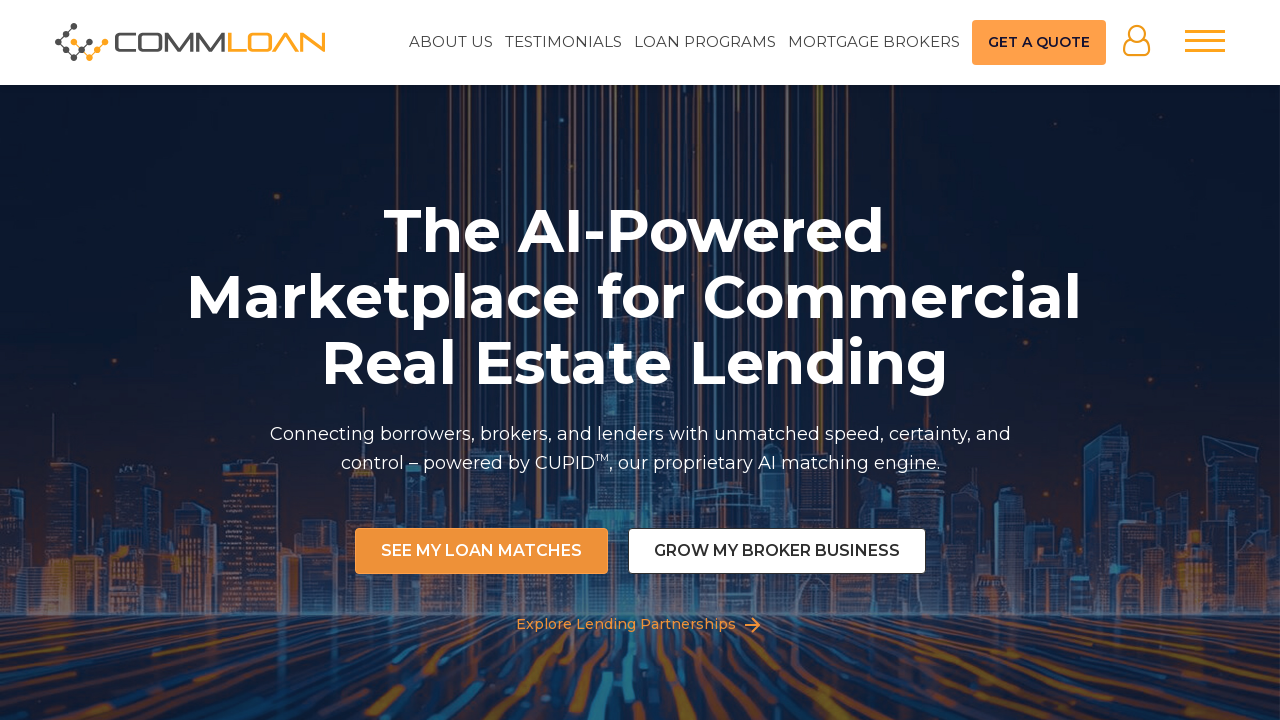